Tests filling out a large form by entering text into all input fields and submitting the form

Starting URL: http://suninjuly.github.io/huge_form.html

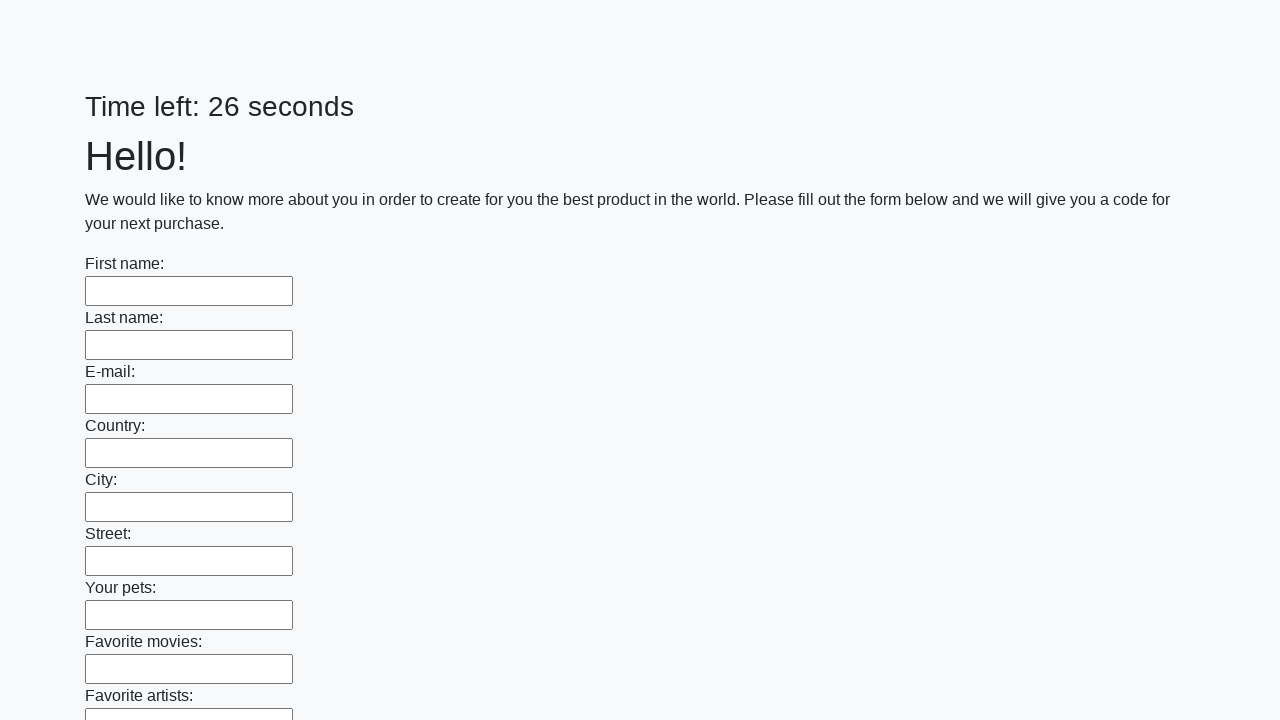

Navigated to huge form page
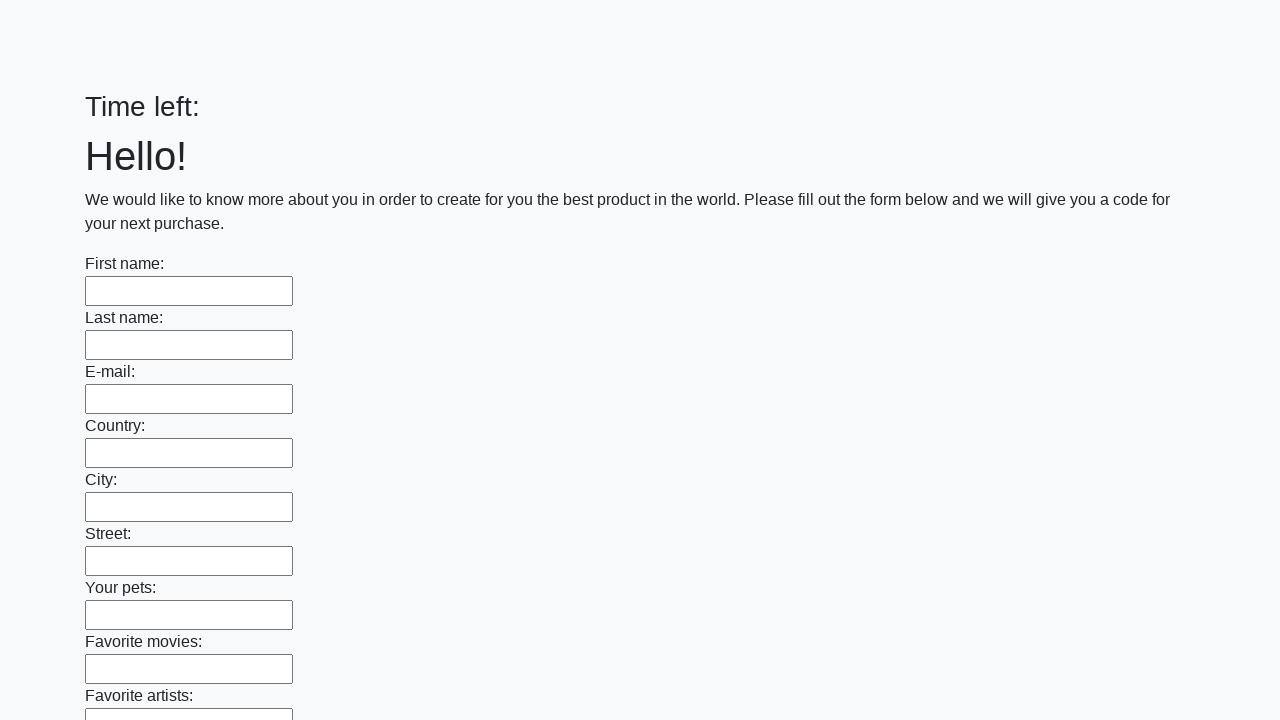

Filled input field with 'Мой ответ' on input >> nth=0
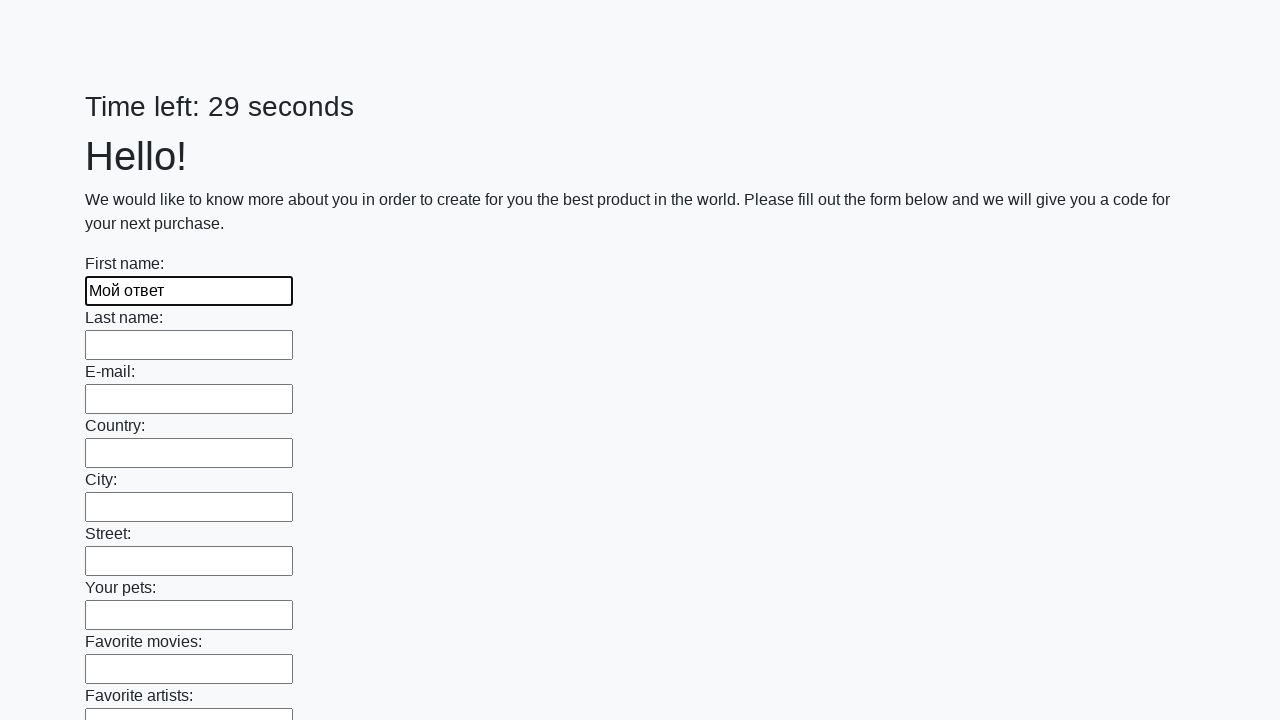

Filled input field with 'Мой ответ' on input >> nth=1
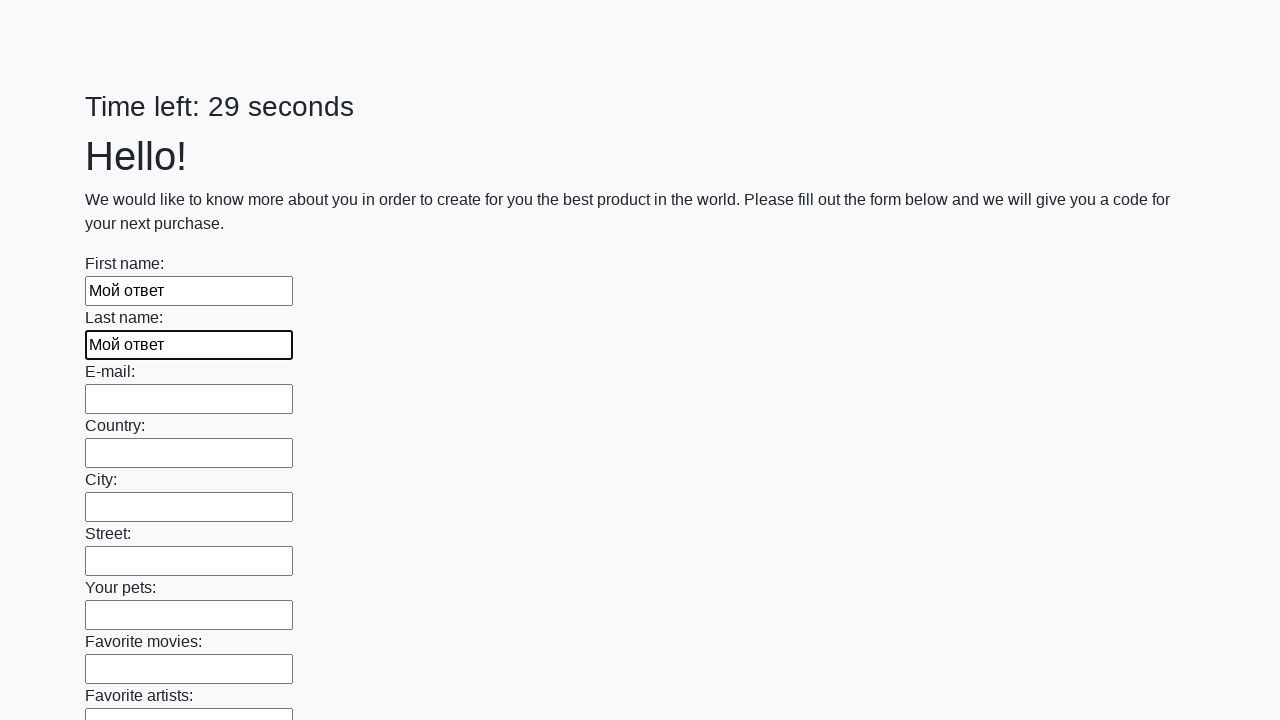

Filled input field with 'Мой ответ' on input >> nth=2
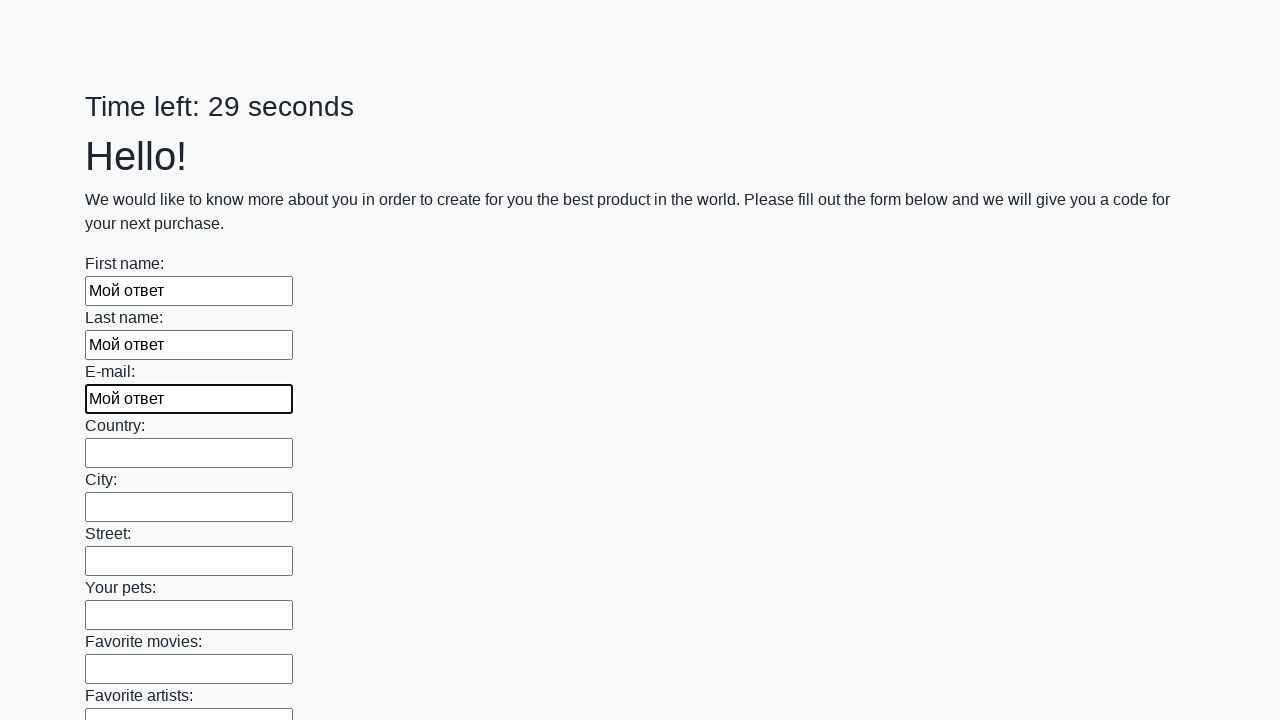

Filled input field with 'Мой ответ' on input >> nth=3
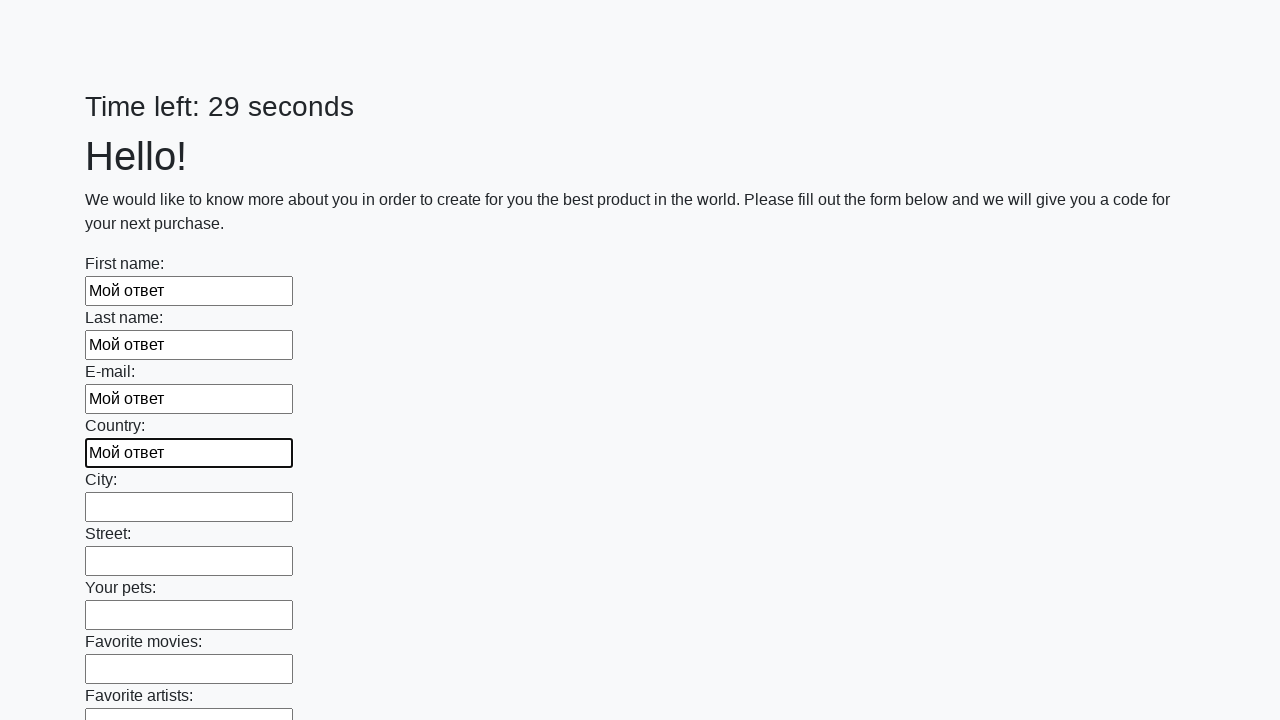

Filled input field with 'Мой ответ' on input >> nth=4
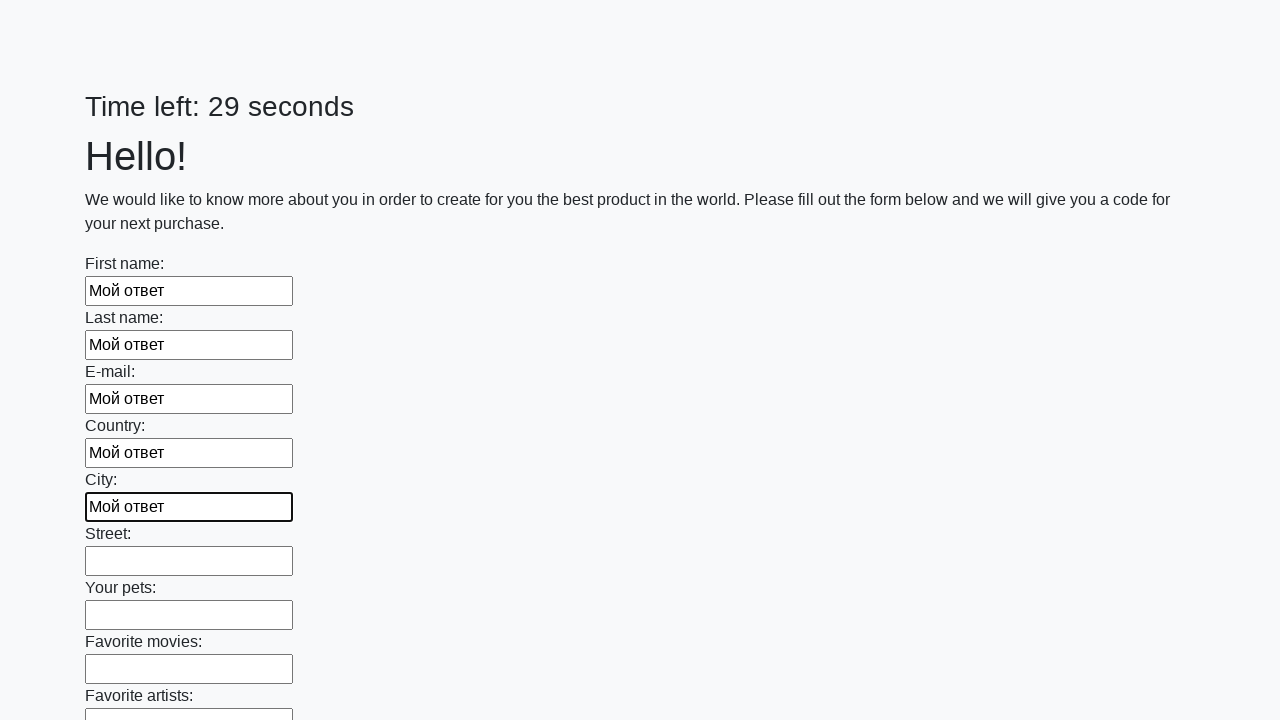

Filled input field with 'Мой ответ' on input >> nth=5
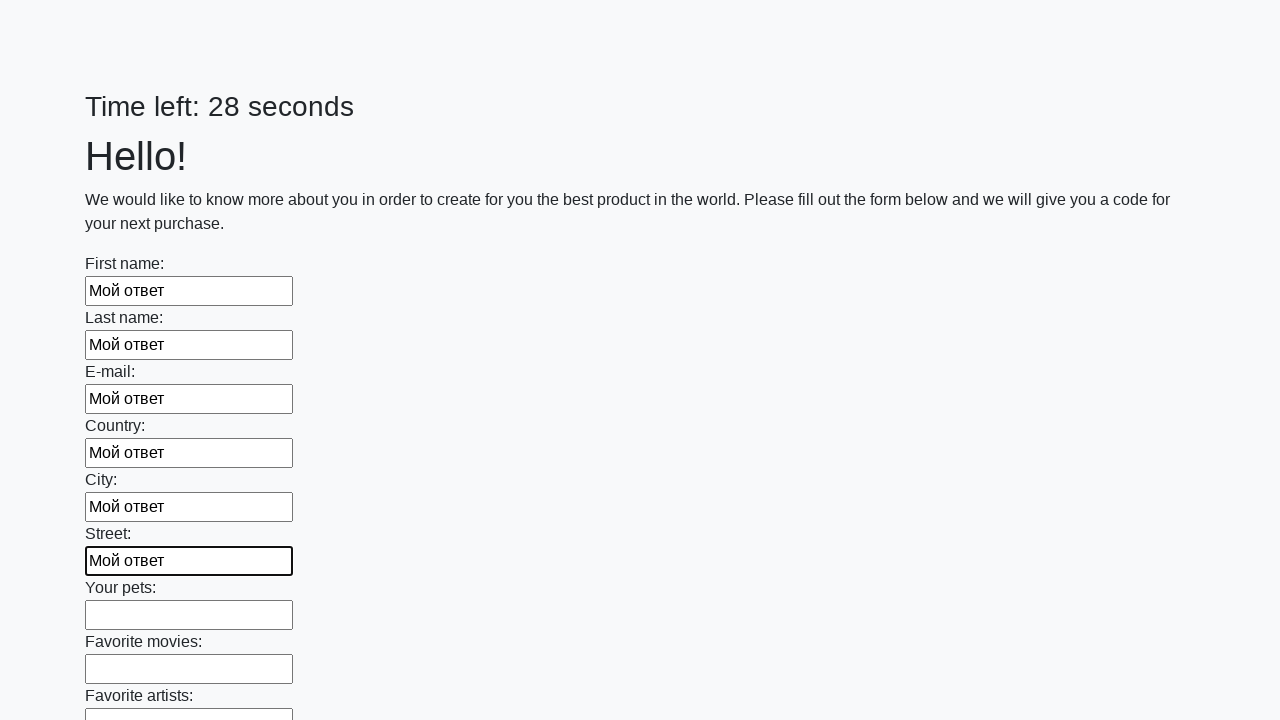

Filled input field with 'Мой ответ' on input >> nth=6
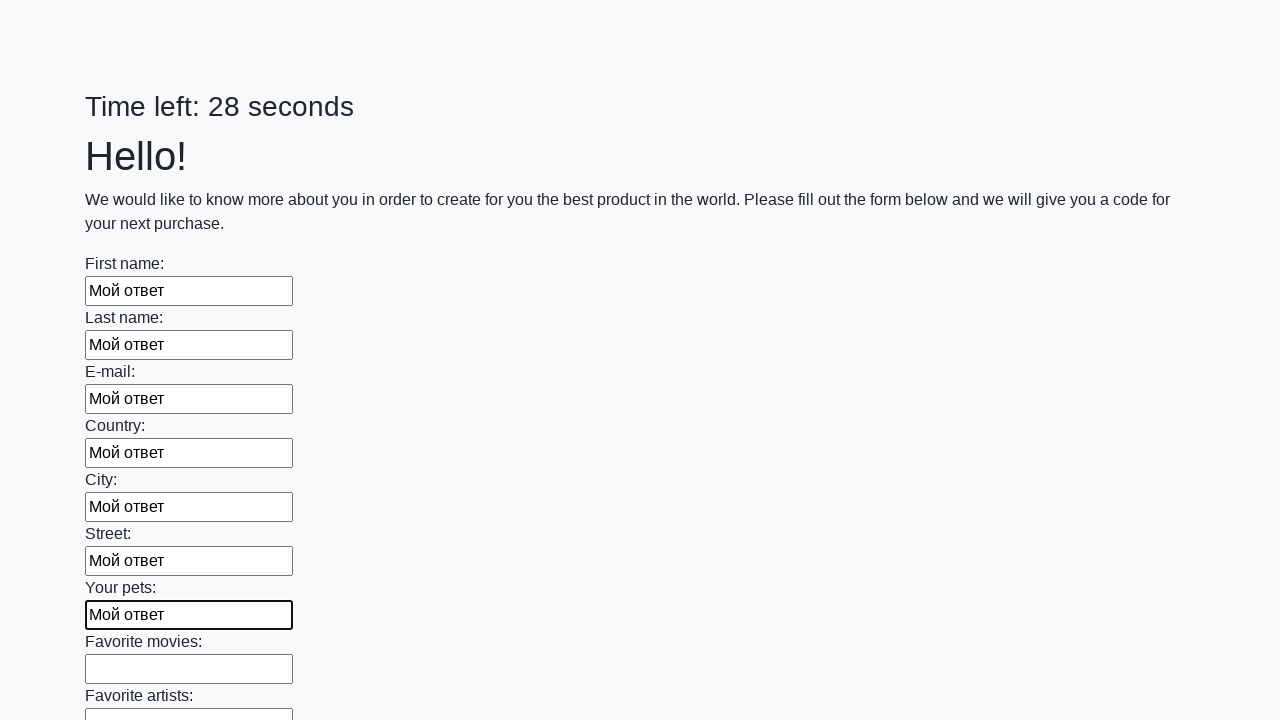

Filled input field with 'Мой ответ' on input >> nth=7
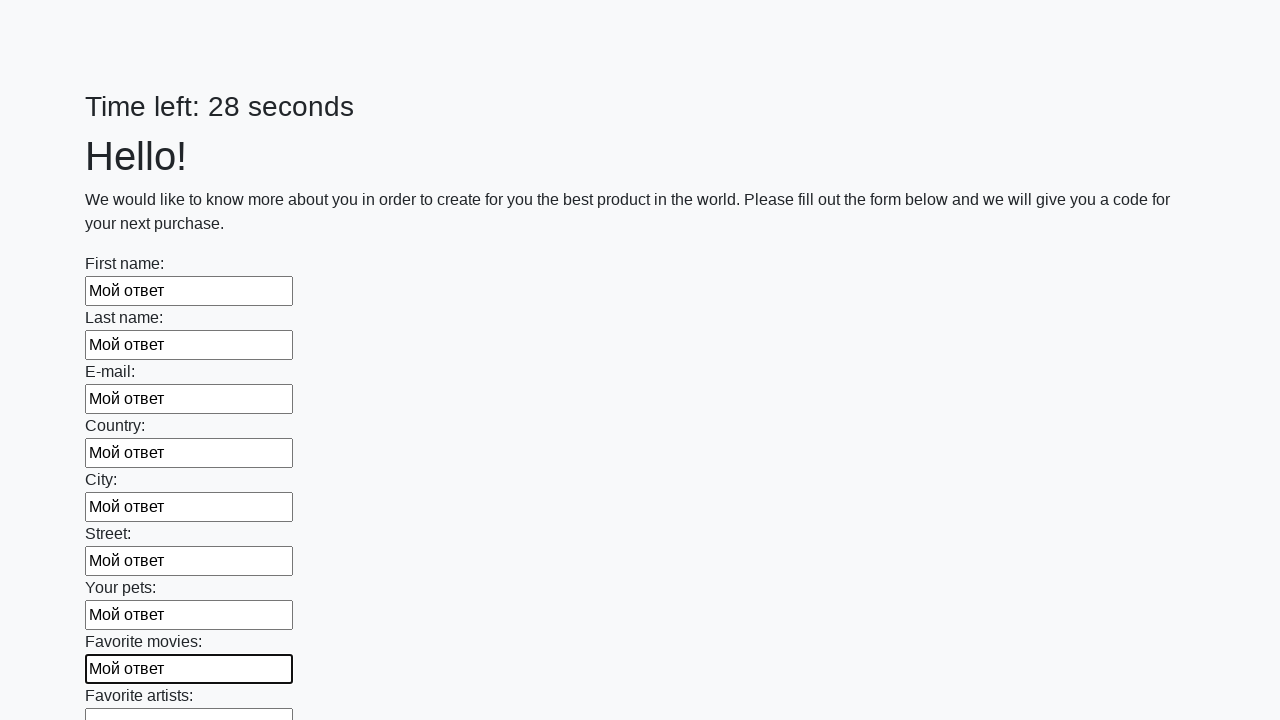

Filled input field with 'Мой ответ' on input >> nth=8
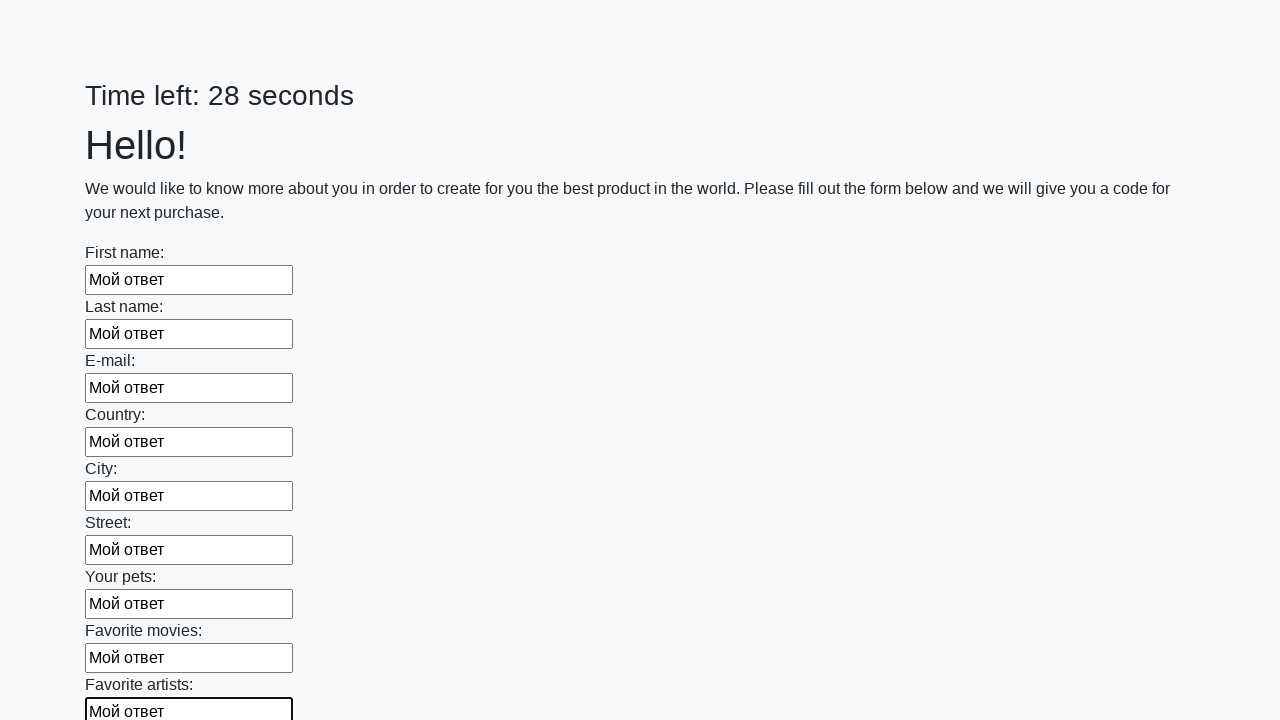

Filled input field with 'Мой ответ' on input >> nth=9
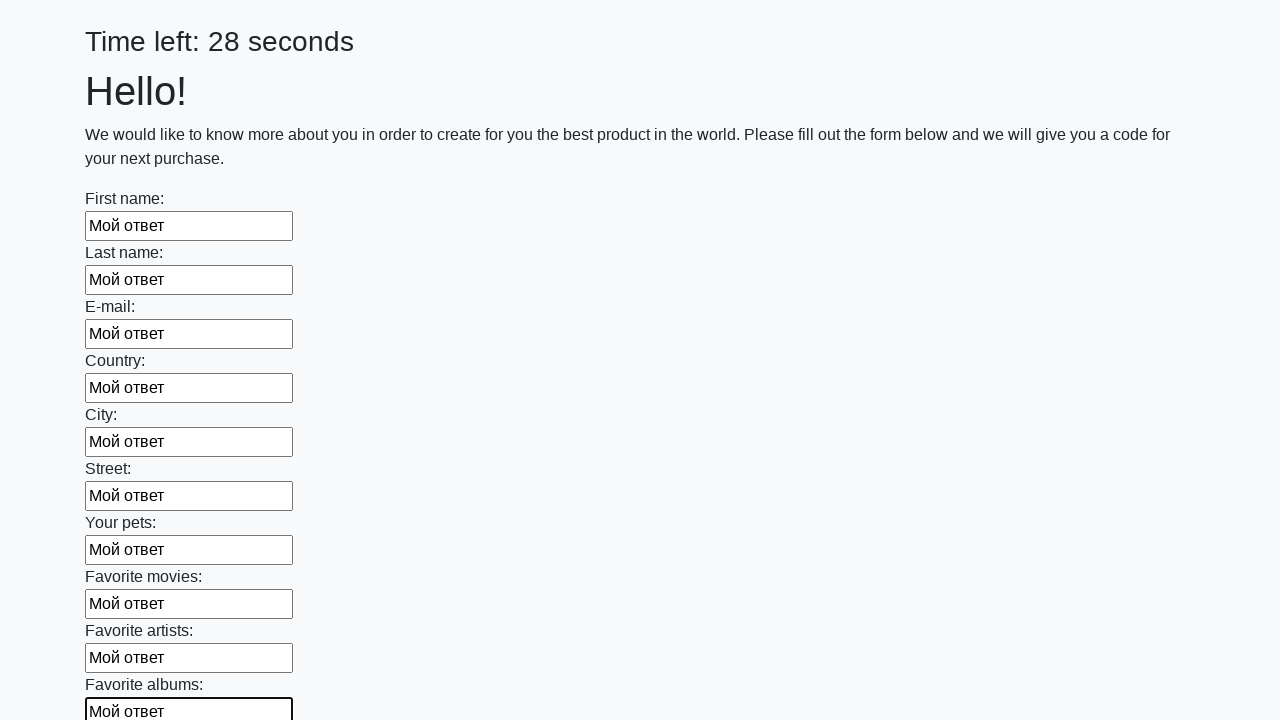

Filled input field with 'Мой ответ' on input >> nth=10
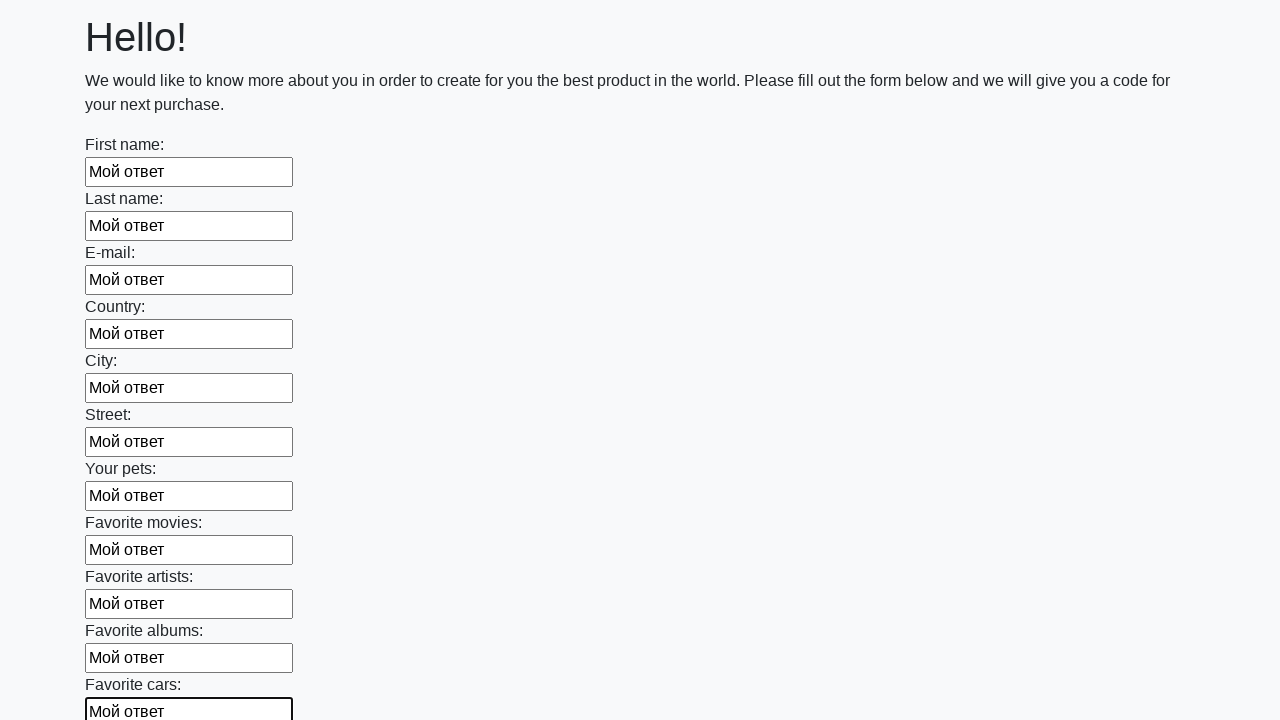

Filled input field with 'Мой ответ' on input >> nth=11
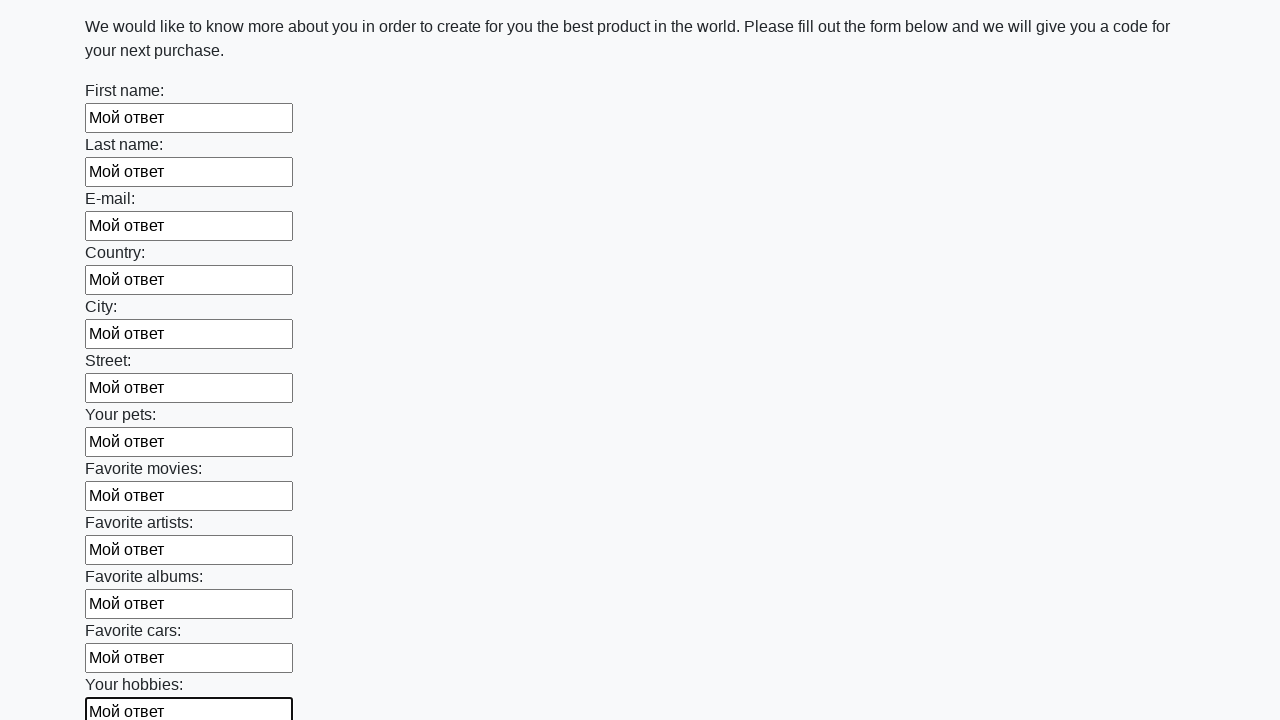

Filled input field with 'Мой ответ' on input >> nth=12
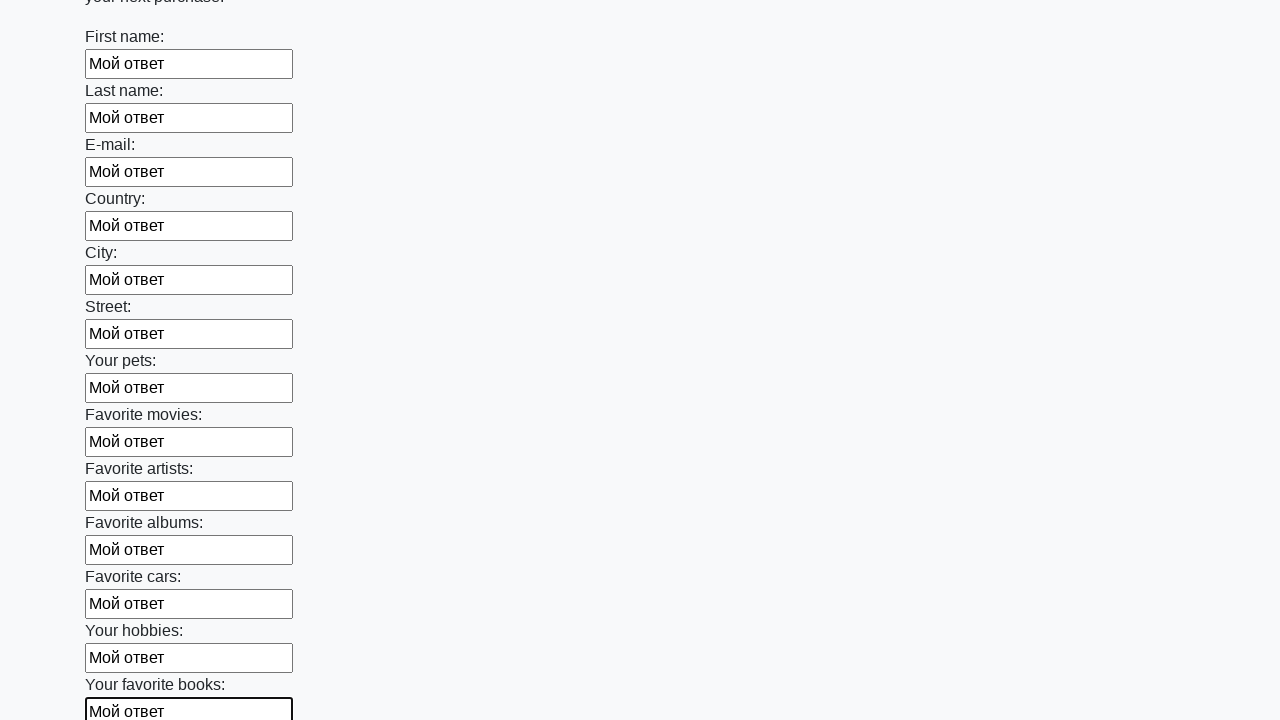

Filled input field with 'Мой ответ' on input >> nth=13
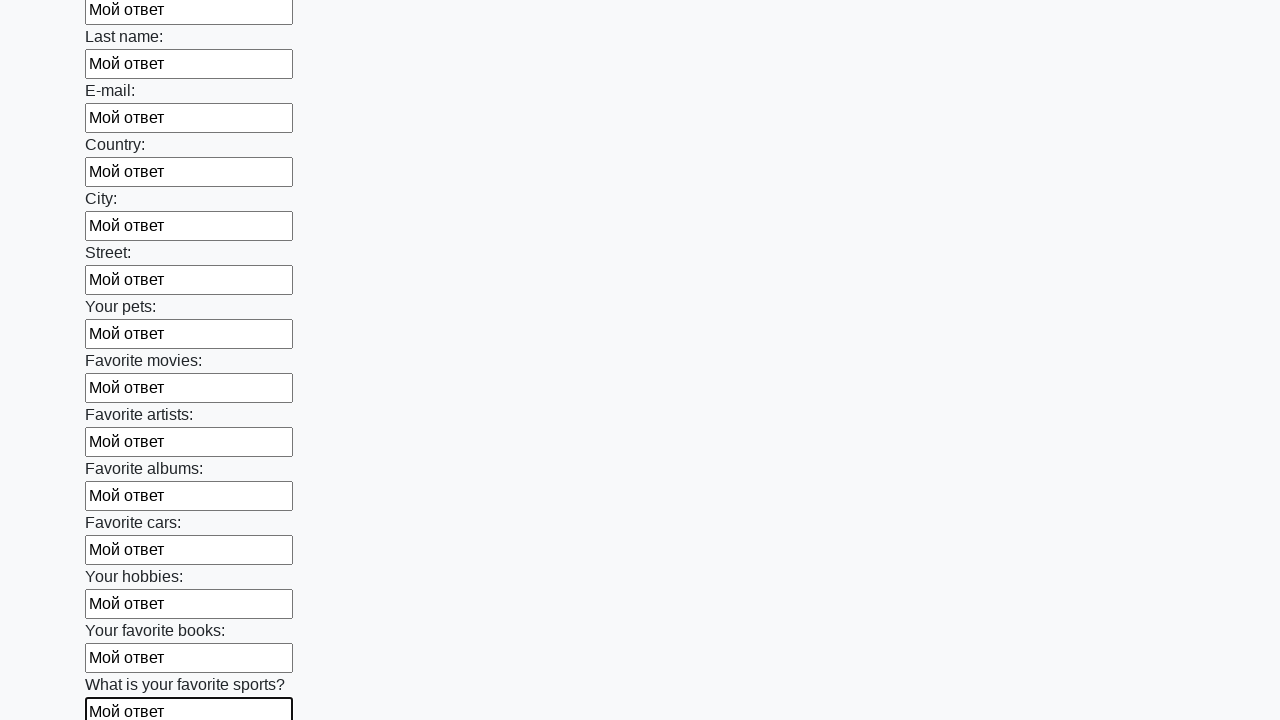

Filled input field with 'Мой ответ' on input >> nth=14
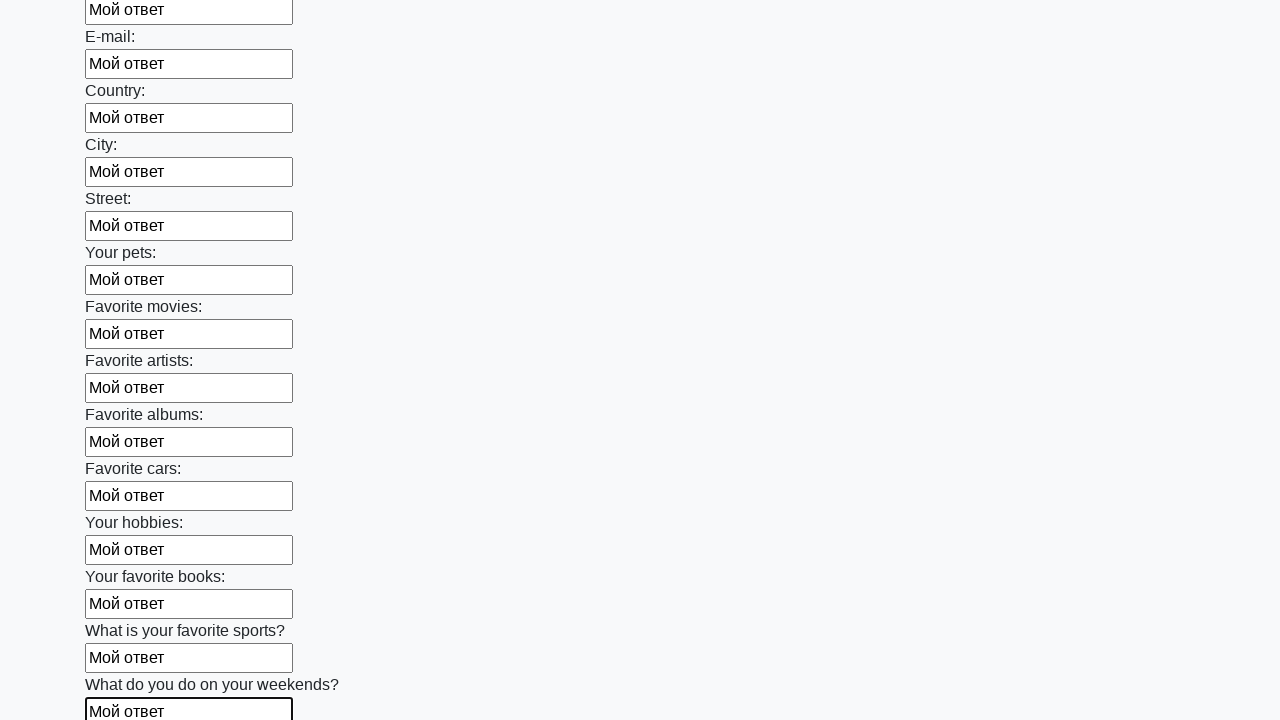

Filled input field with 'Мой ответ' on input >> nth=15
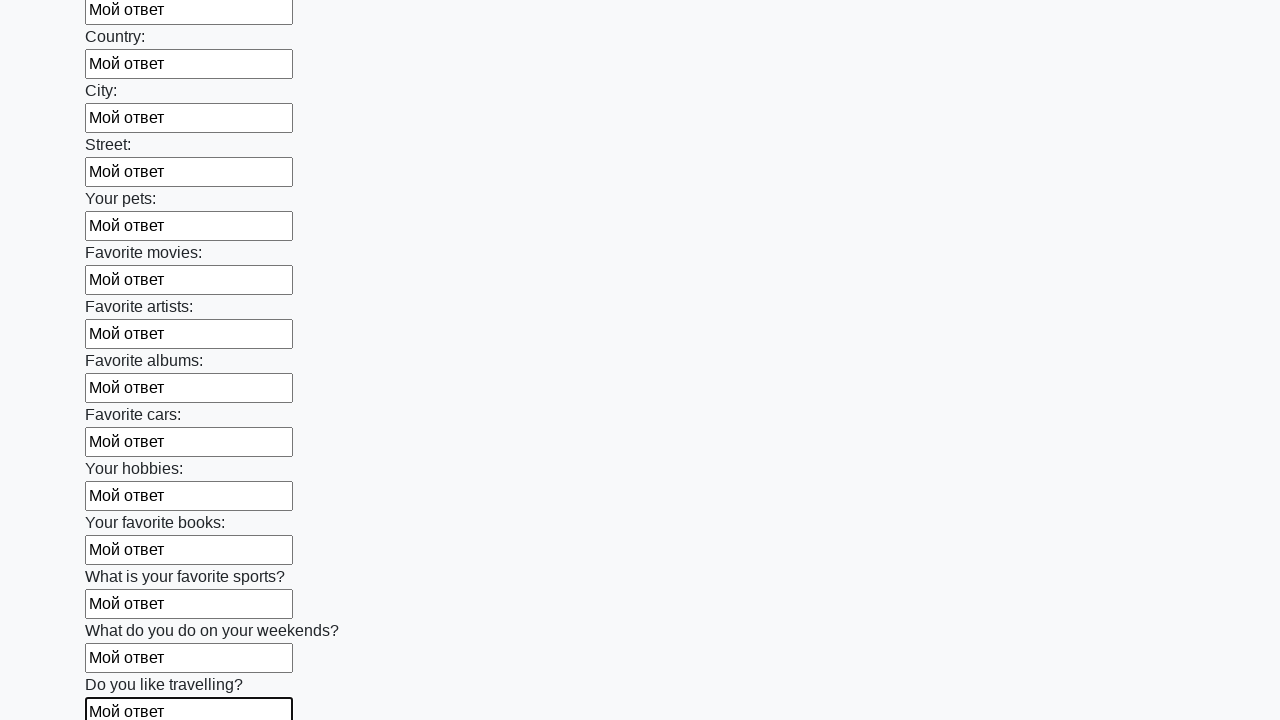

Filled input field with 'Мой ответ' on input >> nth=16
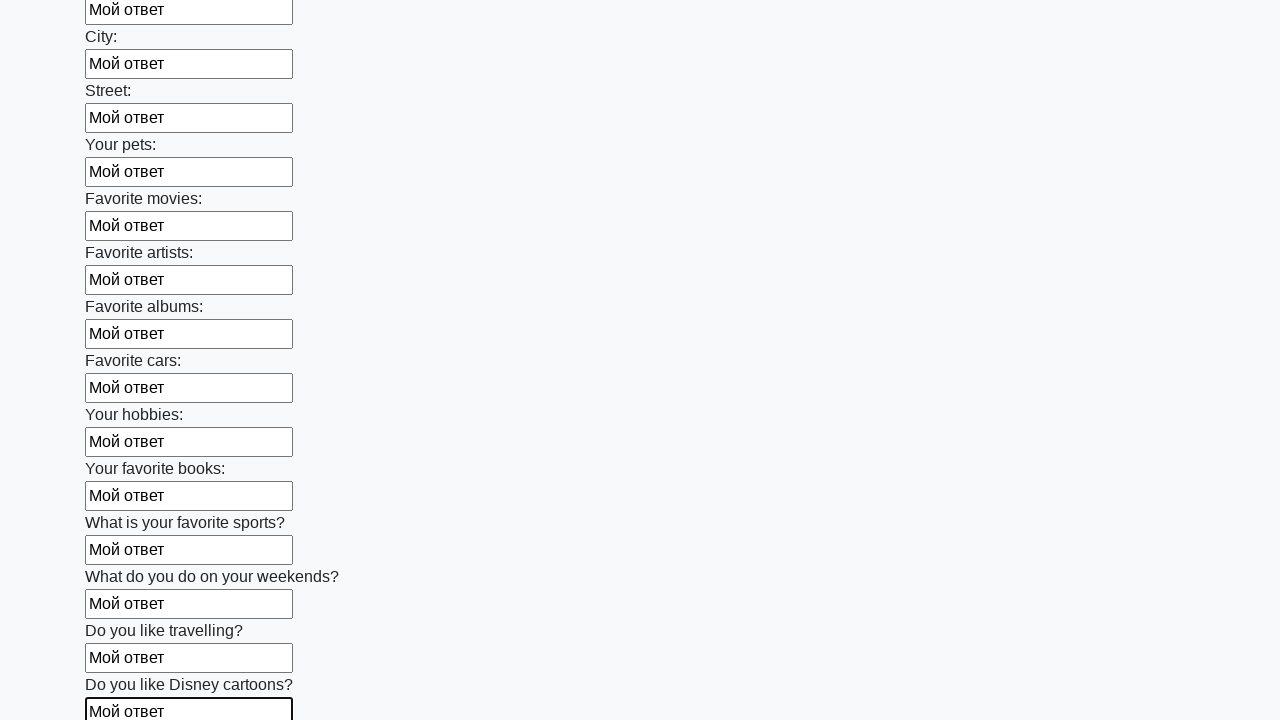

Filled input field with 'Мой ответ' on input >> nth=17
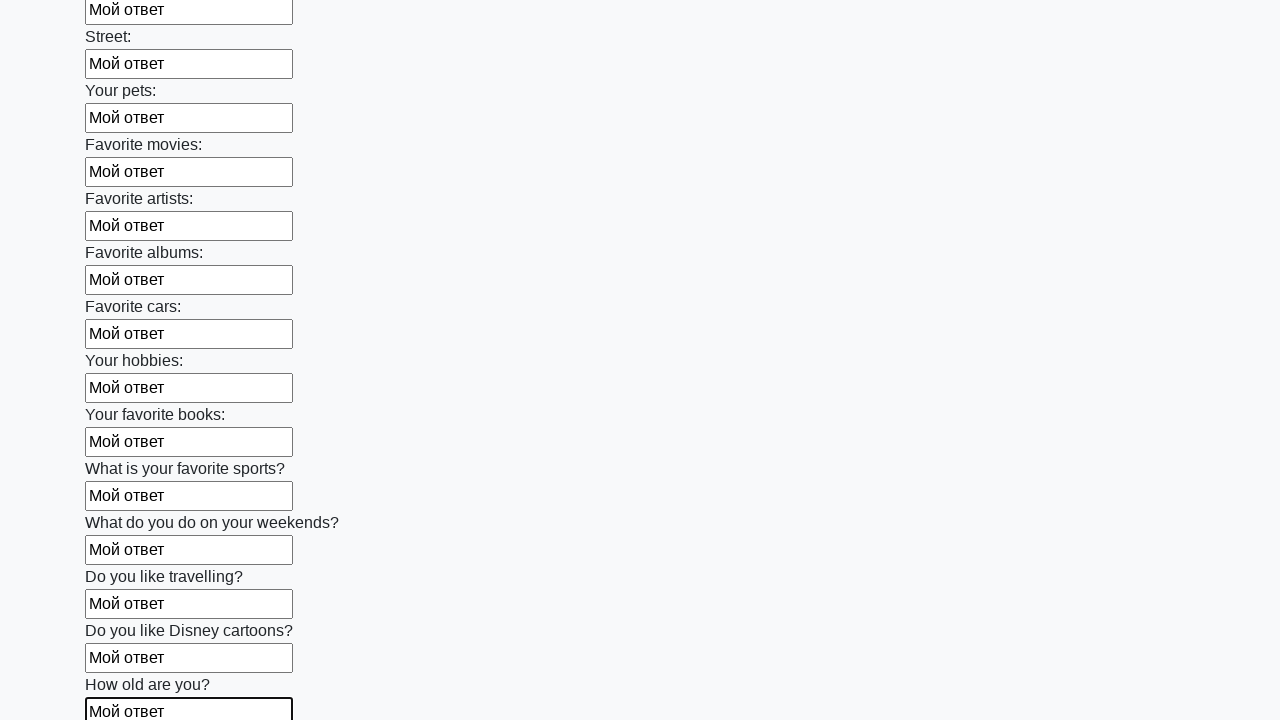

Filled input field with 'Мой ответ' on input >> nth=18
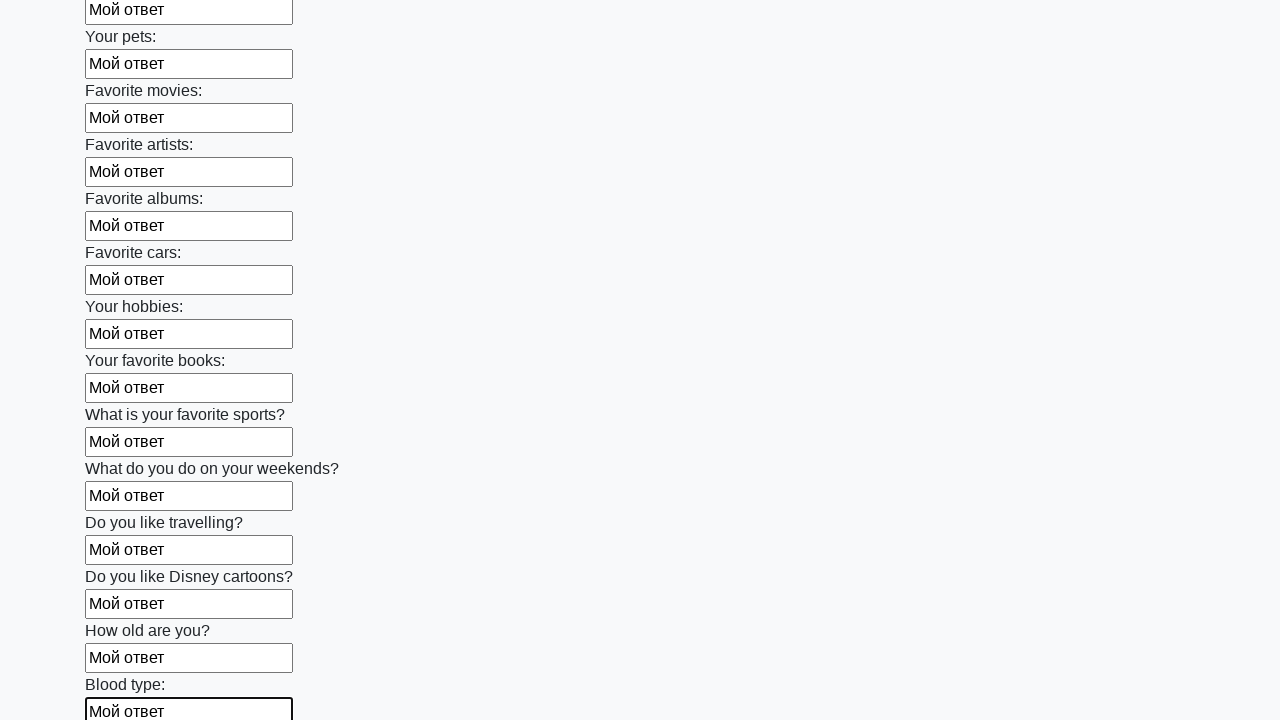

Filled input field with 'Мой ответ' on input >> nth=19
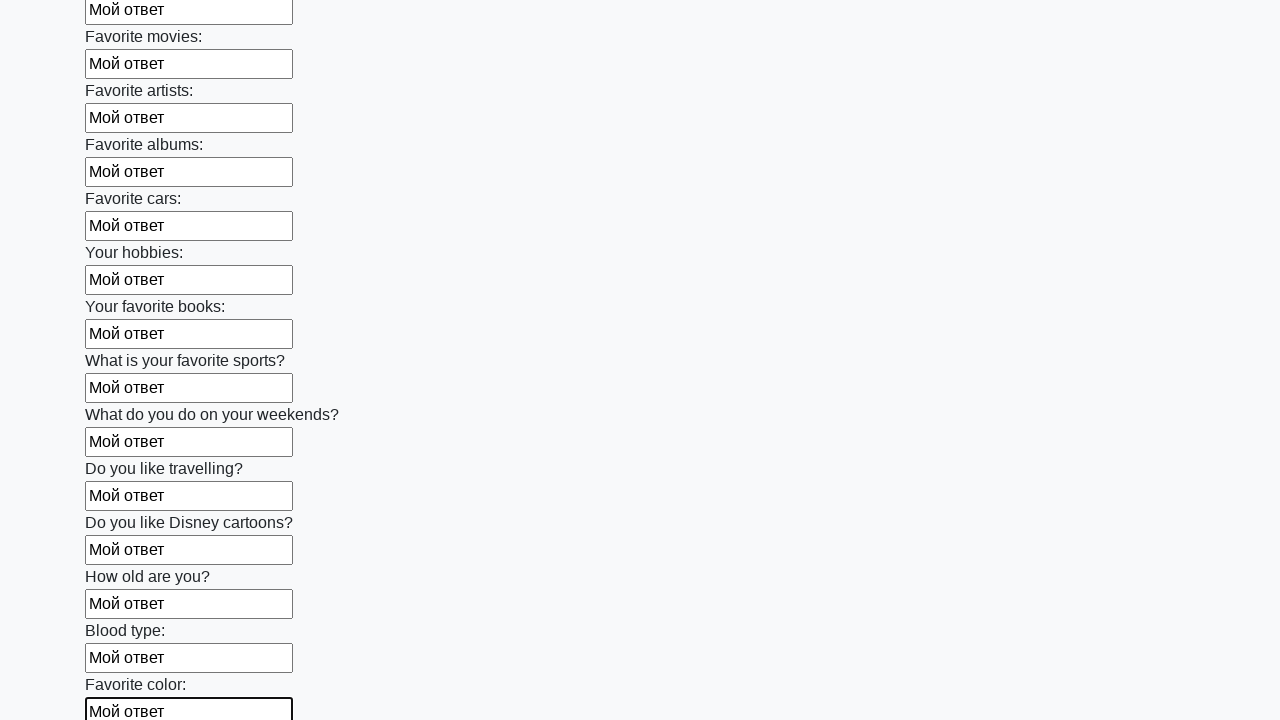

Filled input field with 'Мой ответ' on input >> nth=20
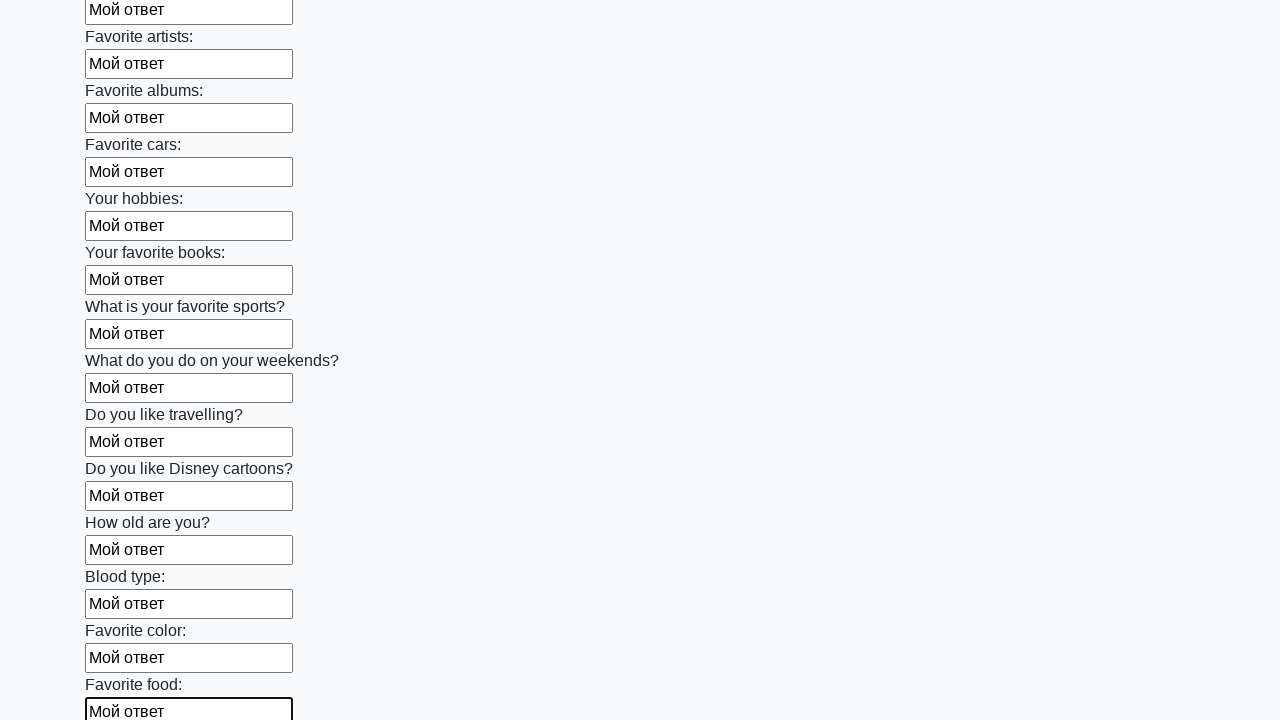

Filled input field with 'Мой ответ' on input >> nth=21
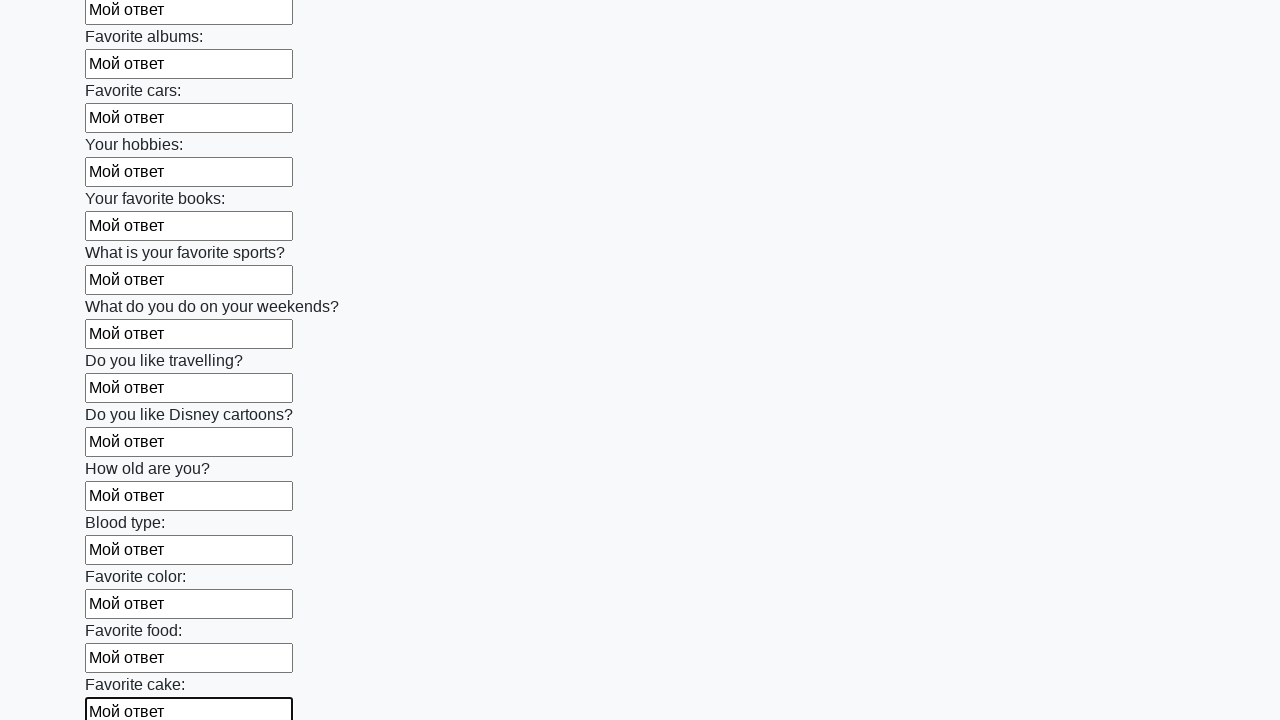

Filled input field with 'Мой ответ' on input >> nth=22
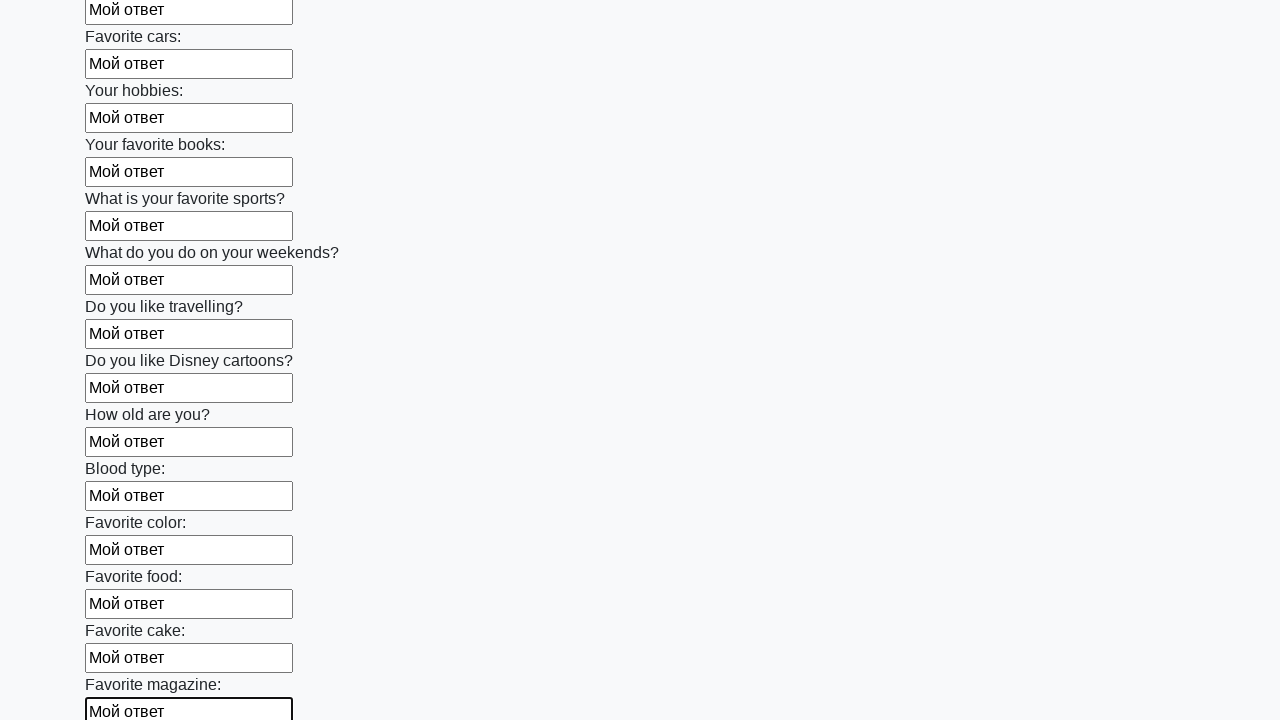

Filled input field with 'Мой ответ' on input >> nth=23
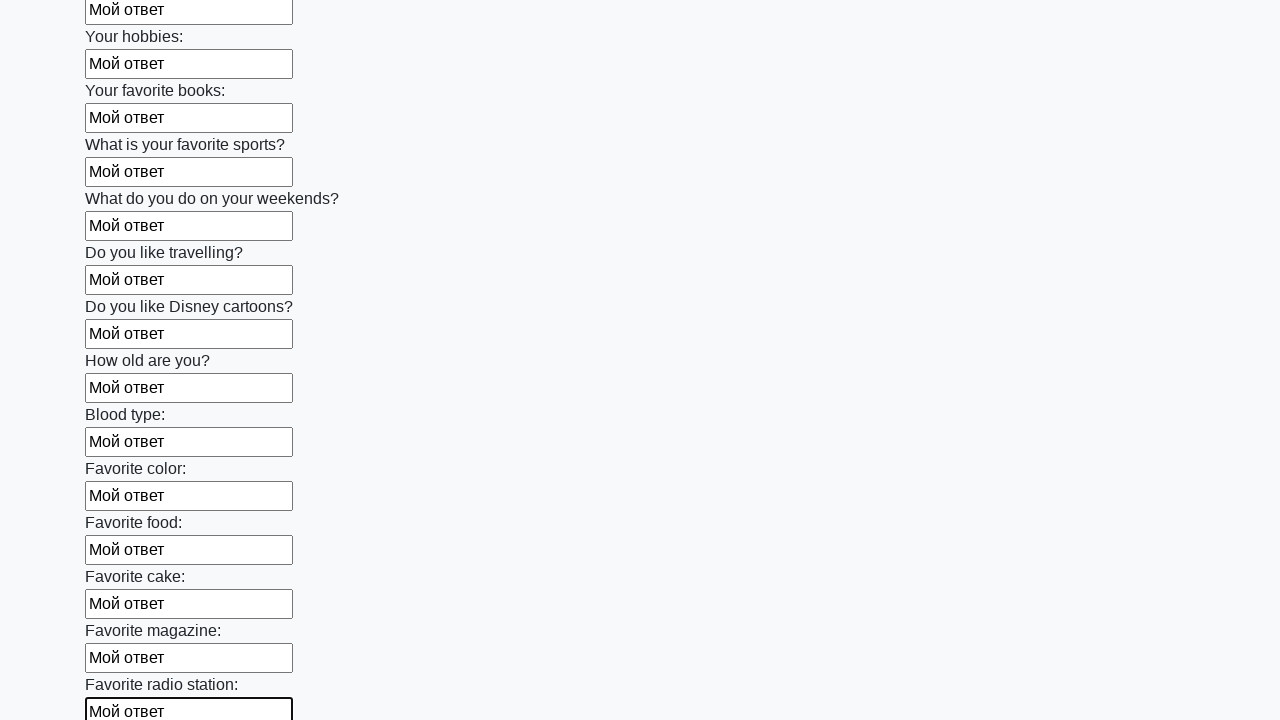

Filled input field with 'Мой ответ' on input >> nth=24
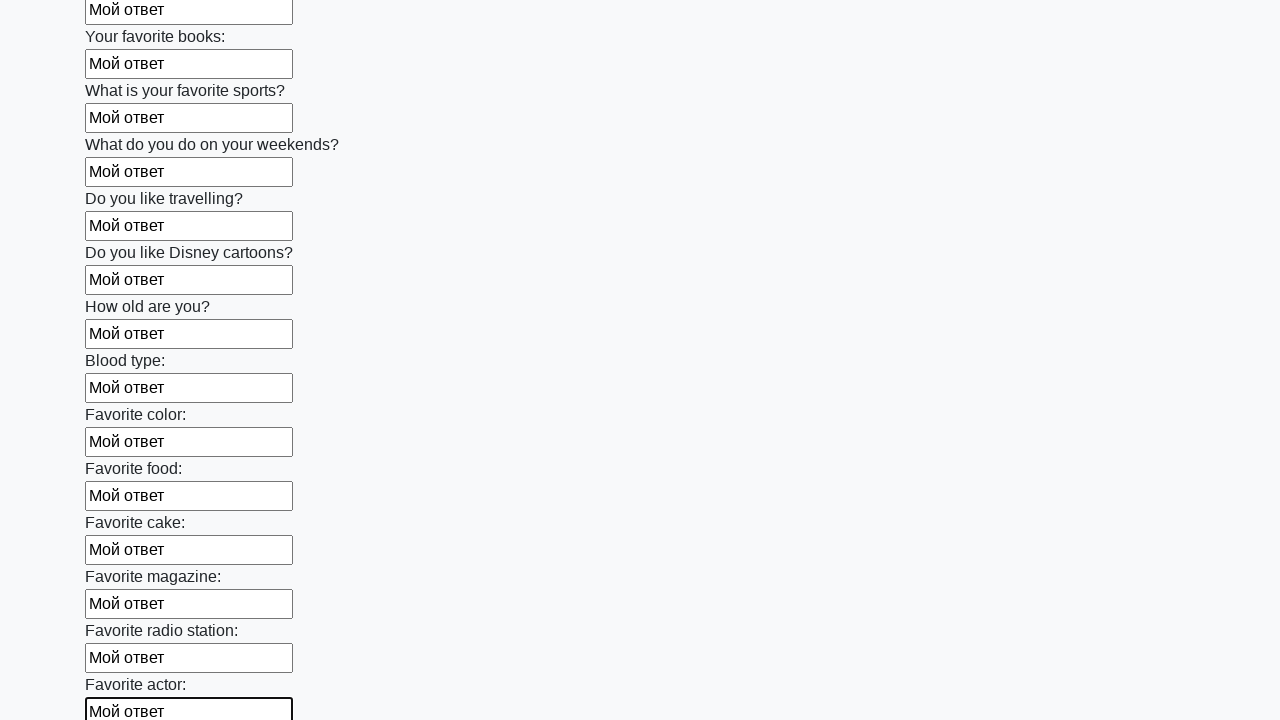

Filled input field with 'Мой ответ' on input >> nth=25
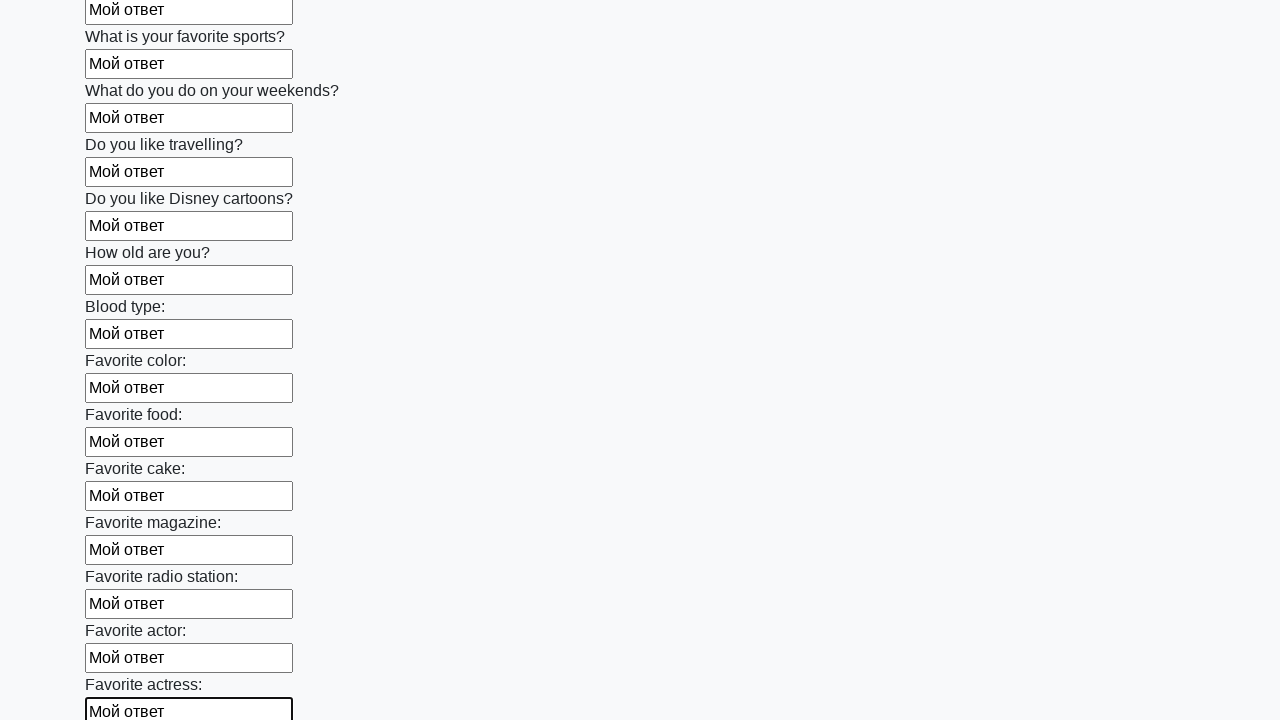

Filled input field with 'Мой ответ' on input >> nth=26
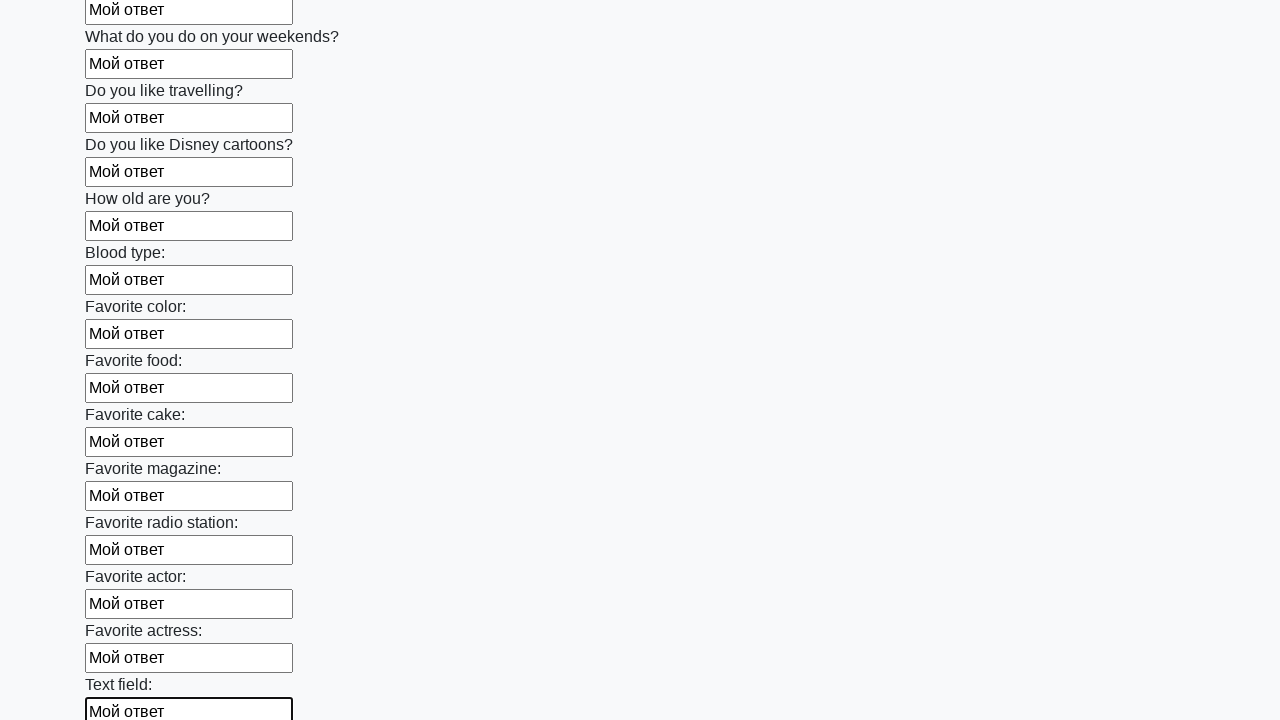

Filled input field with 'Мой ответ' on input >> nth=27
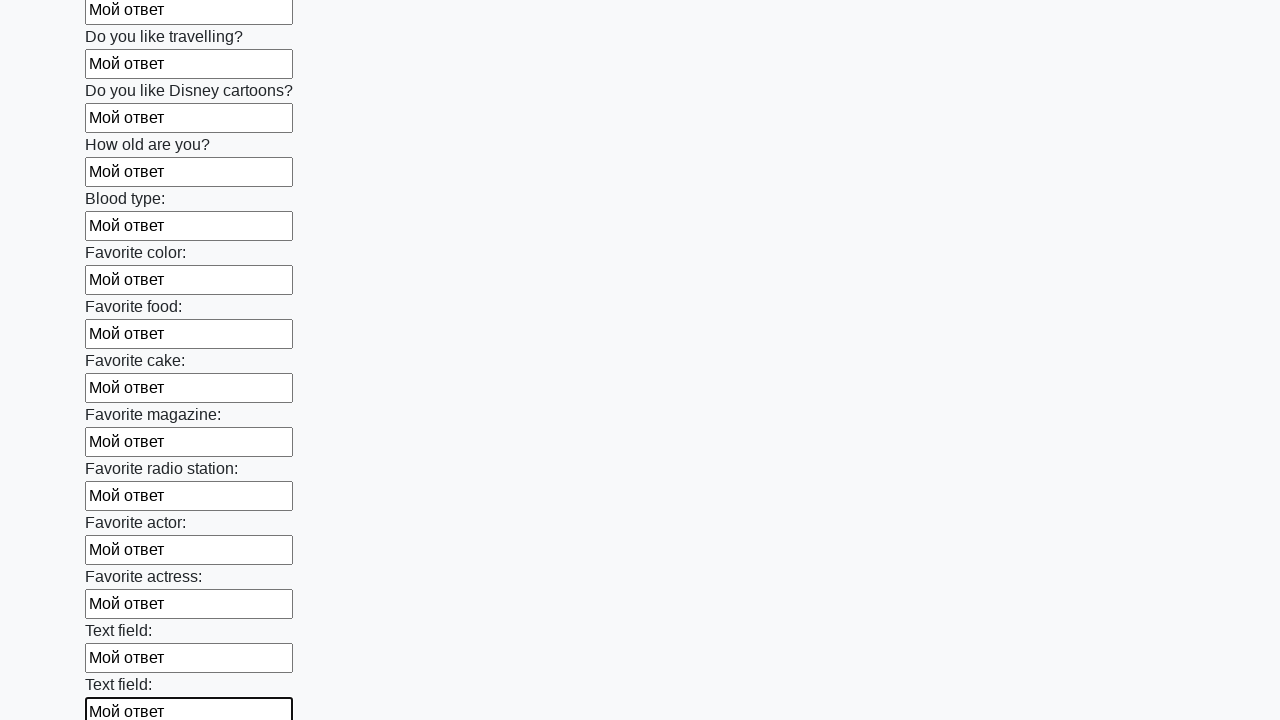

Filled input field with 'Мой ответ' on input >> nth=28
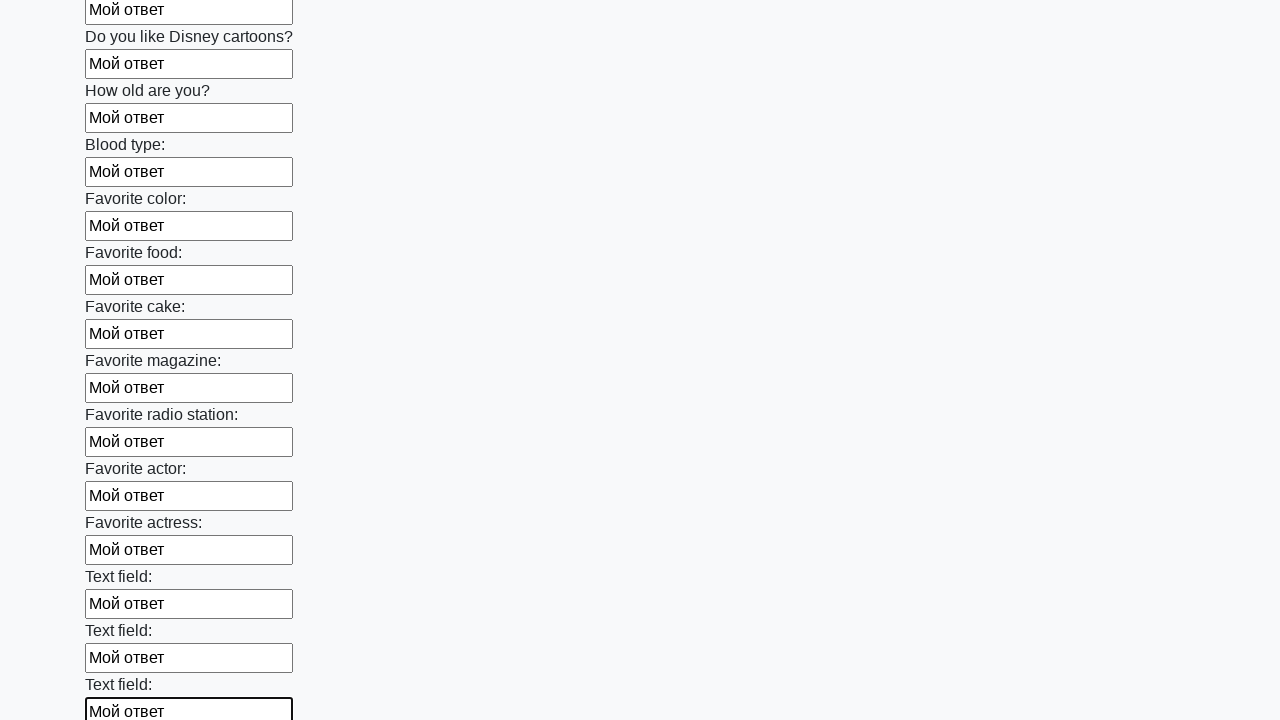

Filled input field with 'Мой ответ' on input >> nth=29
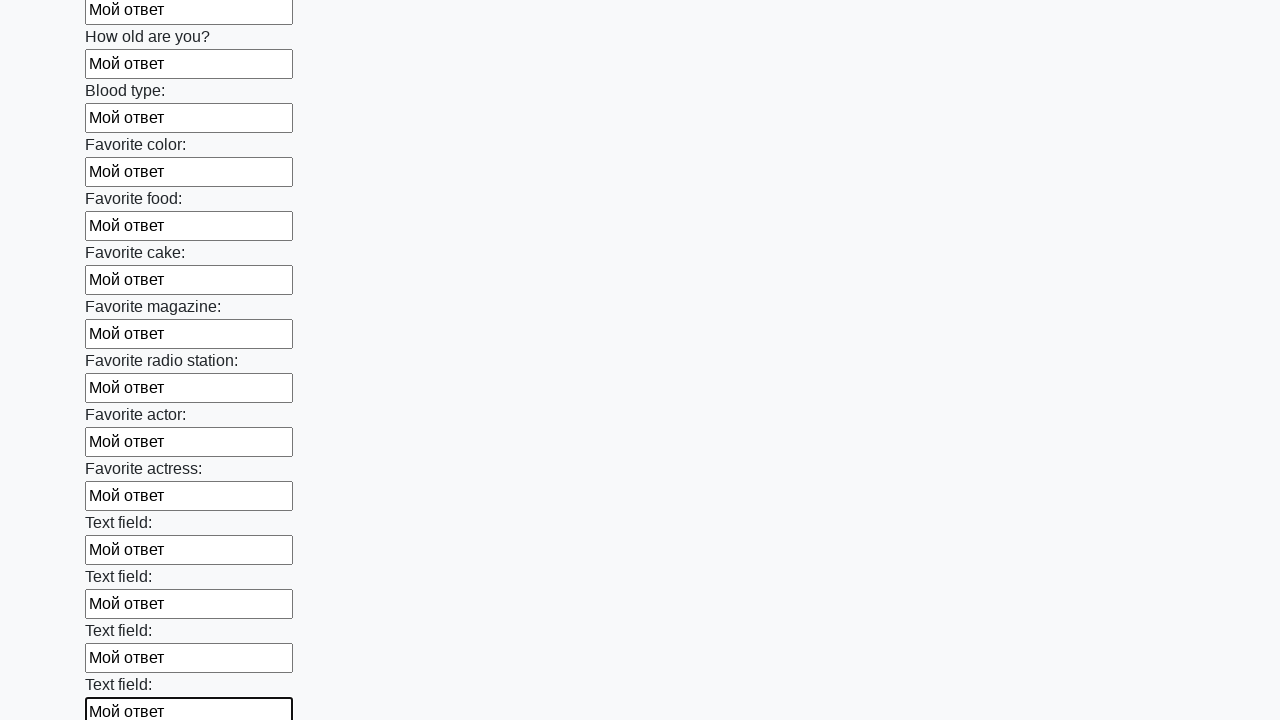

Filled input field with 'Мой ответ' on input >> nth=30
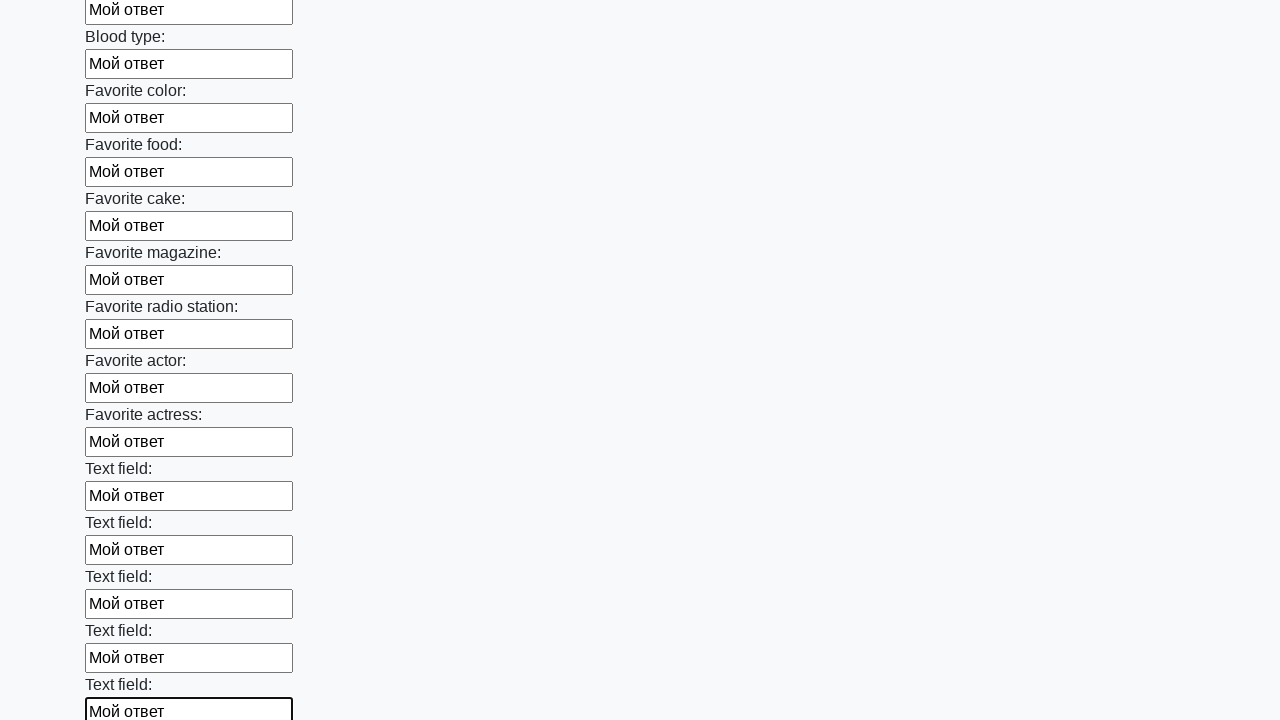

Filled input field with 'Мой ответ' on input >> nth=31
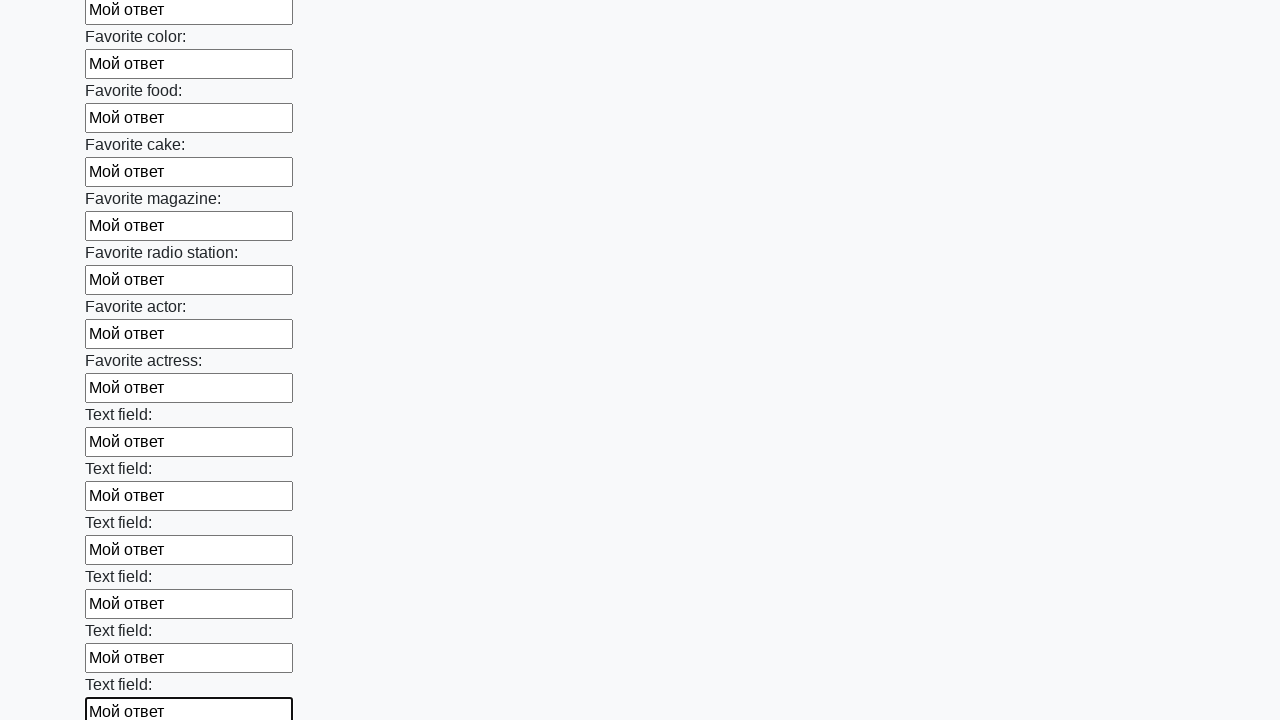

Filled input field with 'Мой ответ' on input >> nth=32
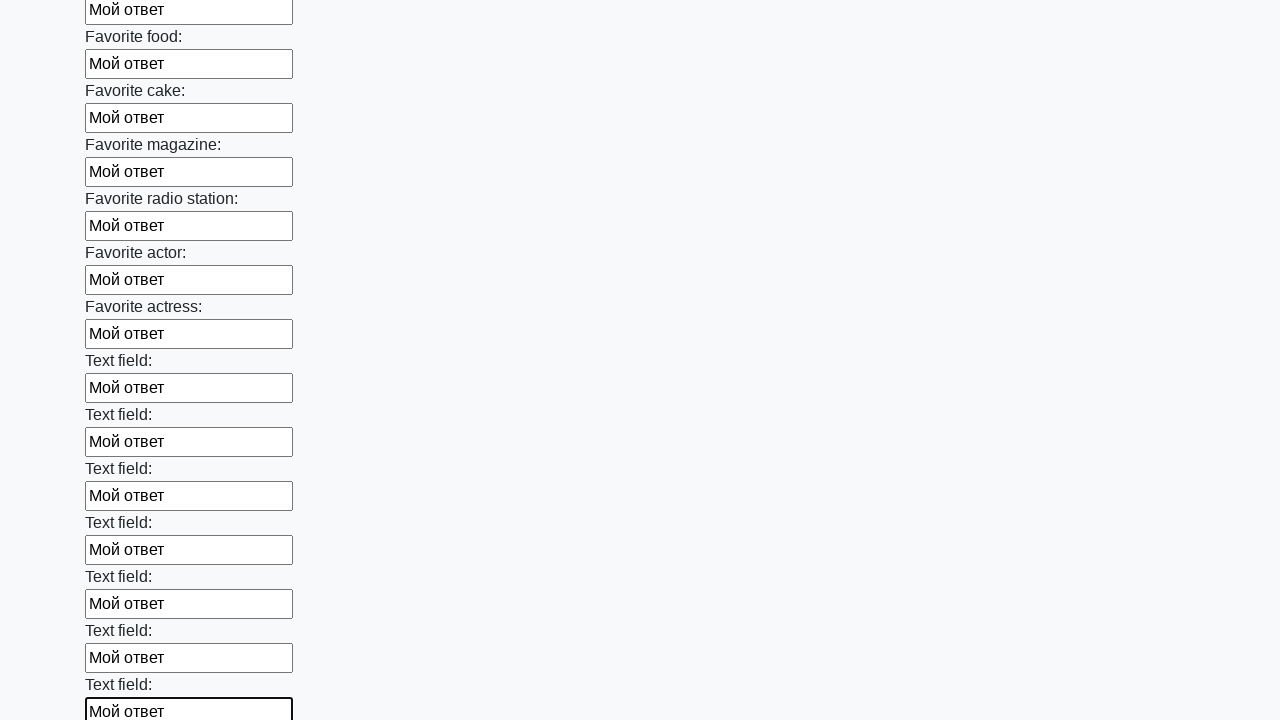

Filled input field with 'Мой ответ' on input >> nth=33
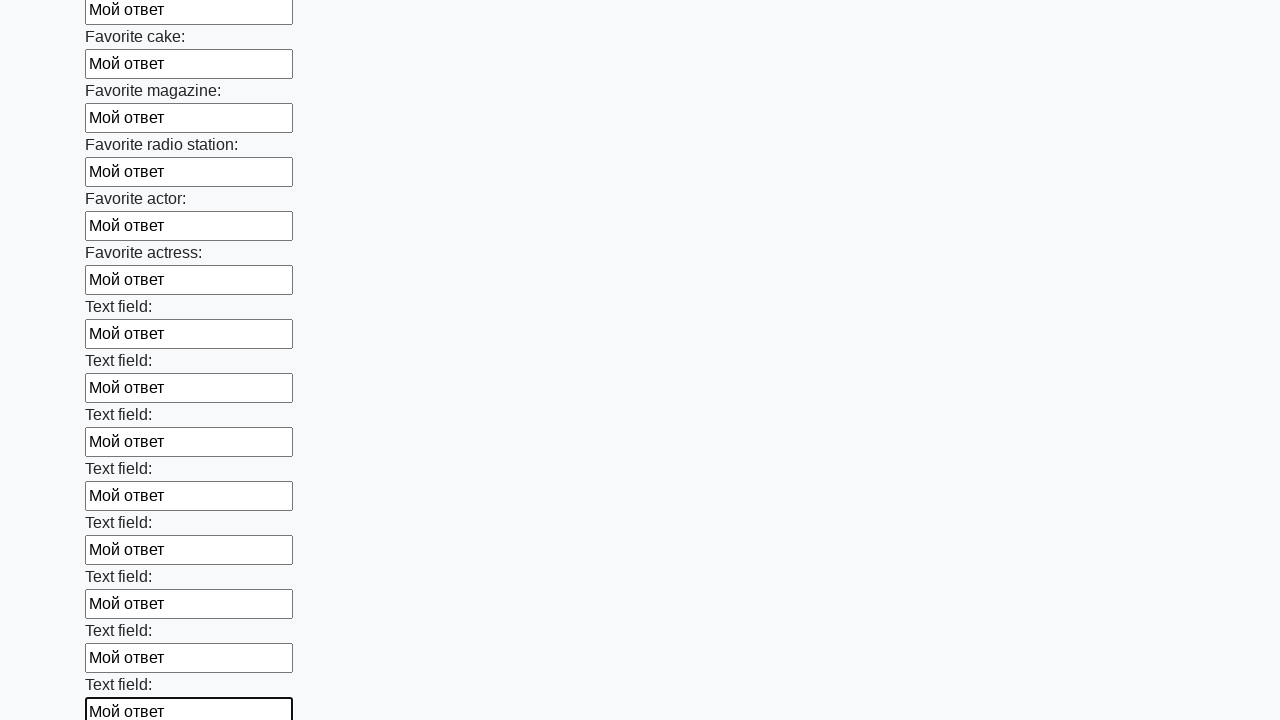

Filled input field with 'Мой ответ' on input >> nth=34
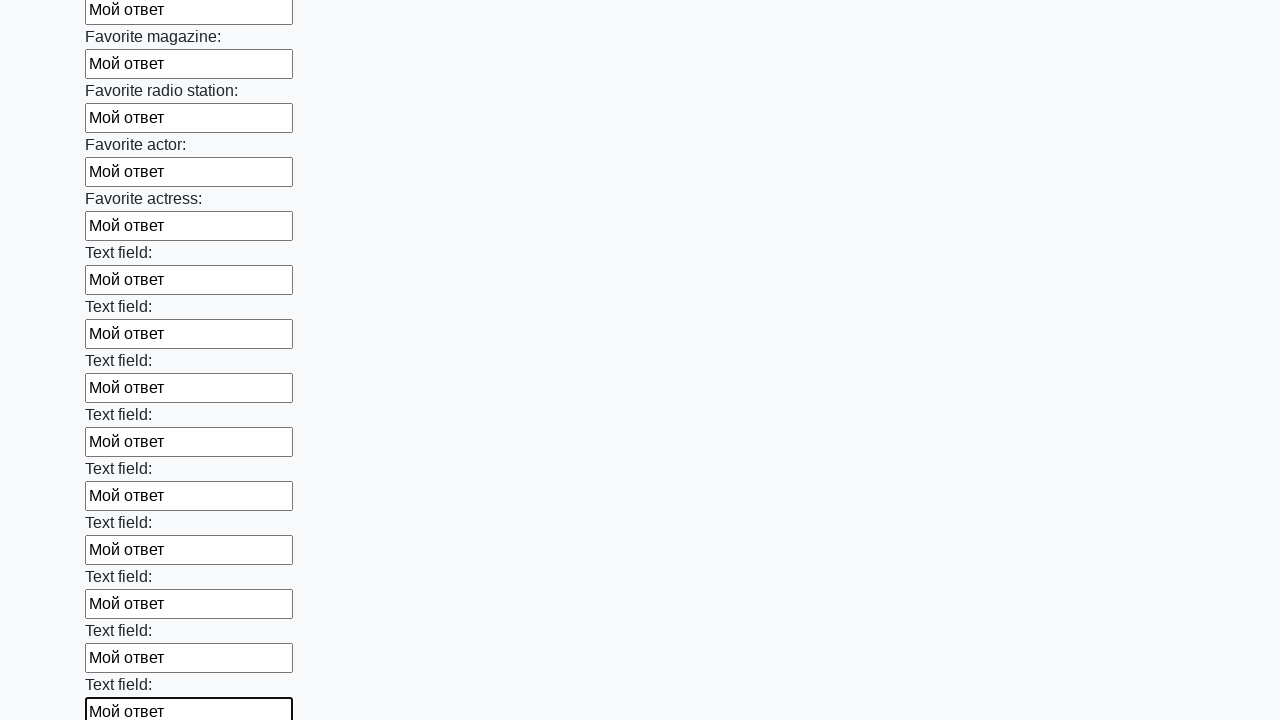

Filled input field with 'Мой ответ' on input >> nth=35
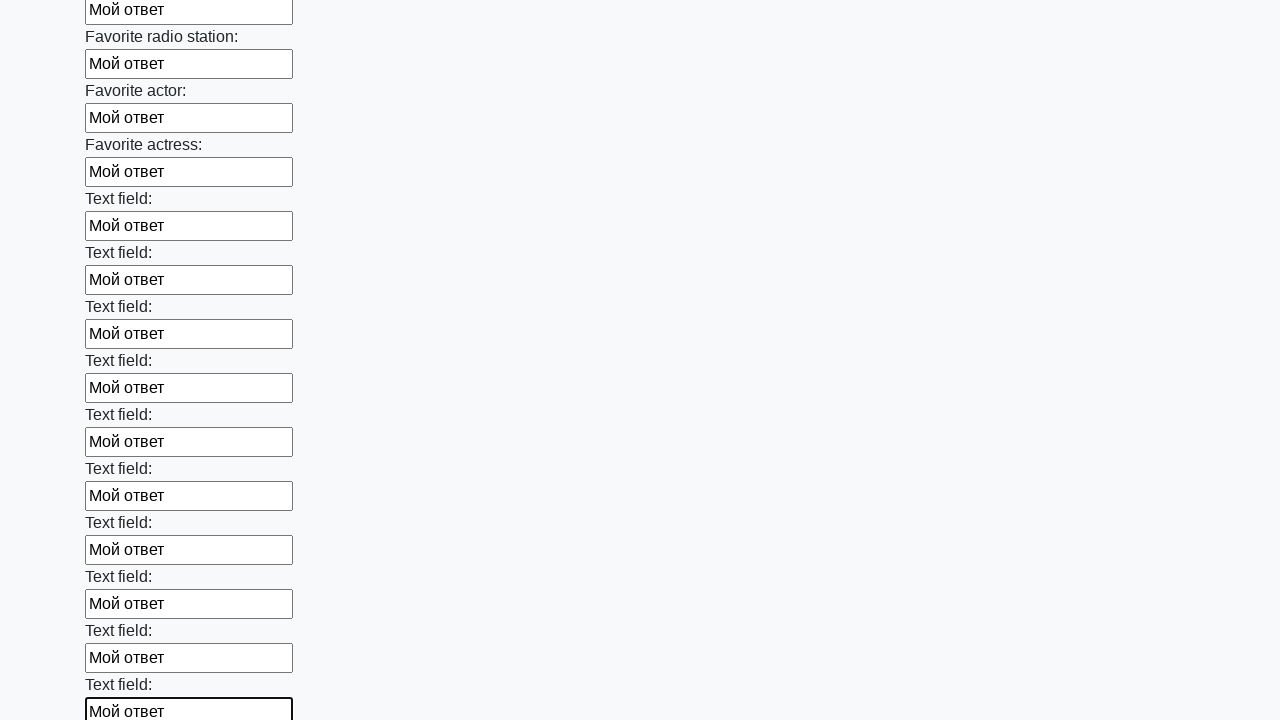

Filled input field with 'Мой ответ' on input >> nth=36
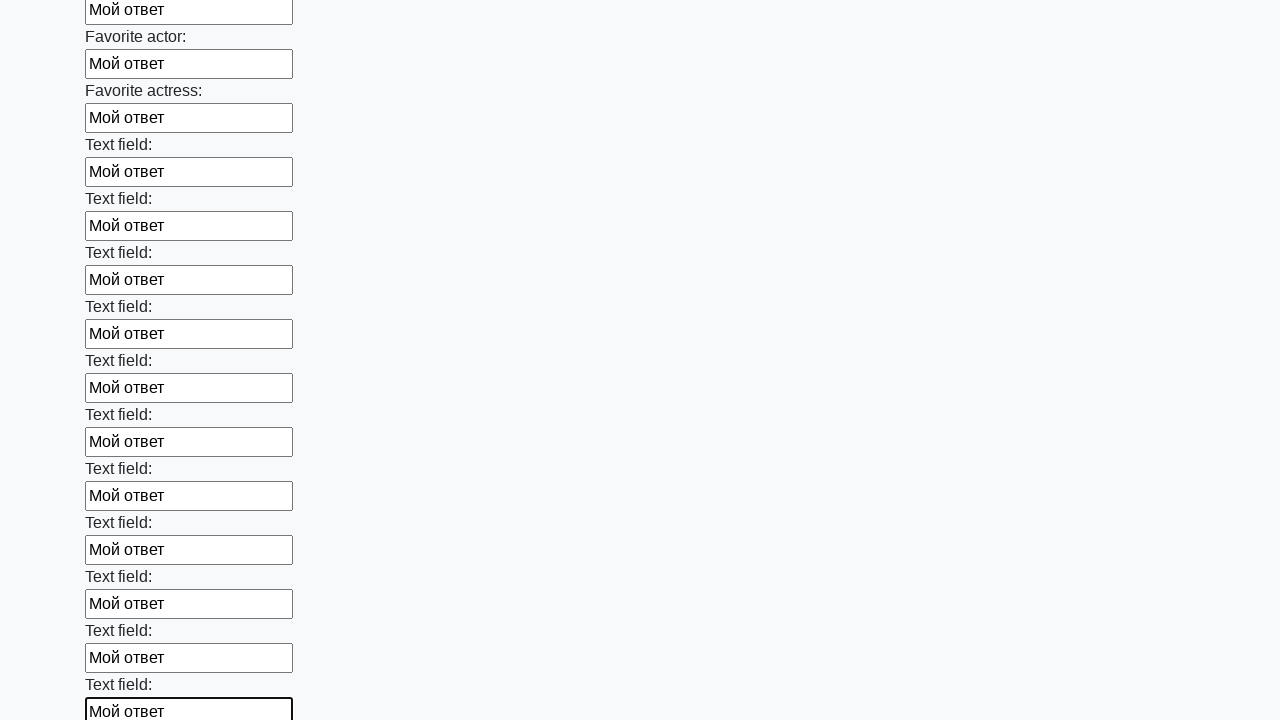

Filled input field with 'Мой ответ' on input >> nth=37
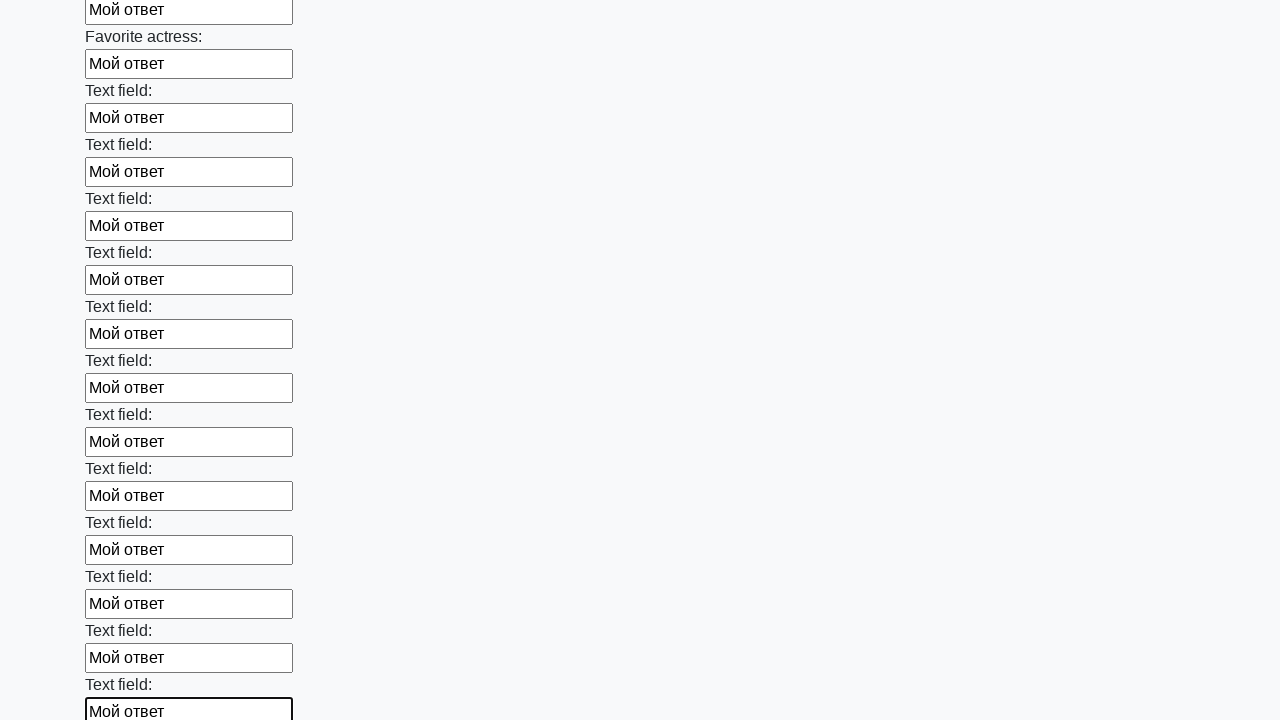

Filled input field with 'Мой ответ' on input >> nth=38
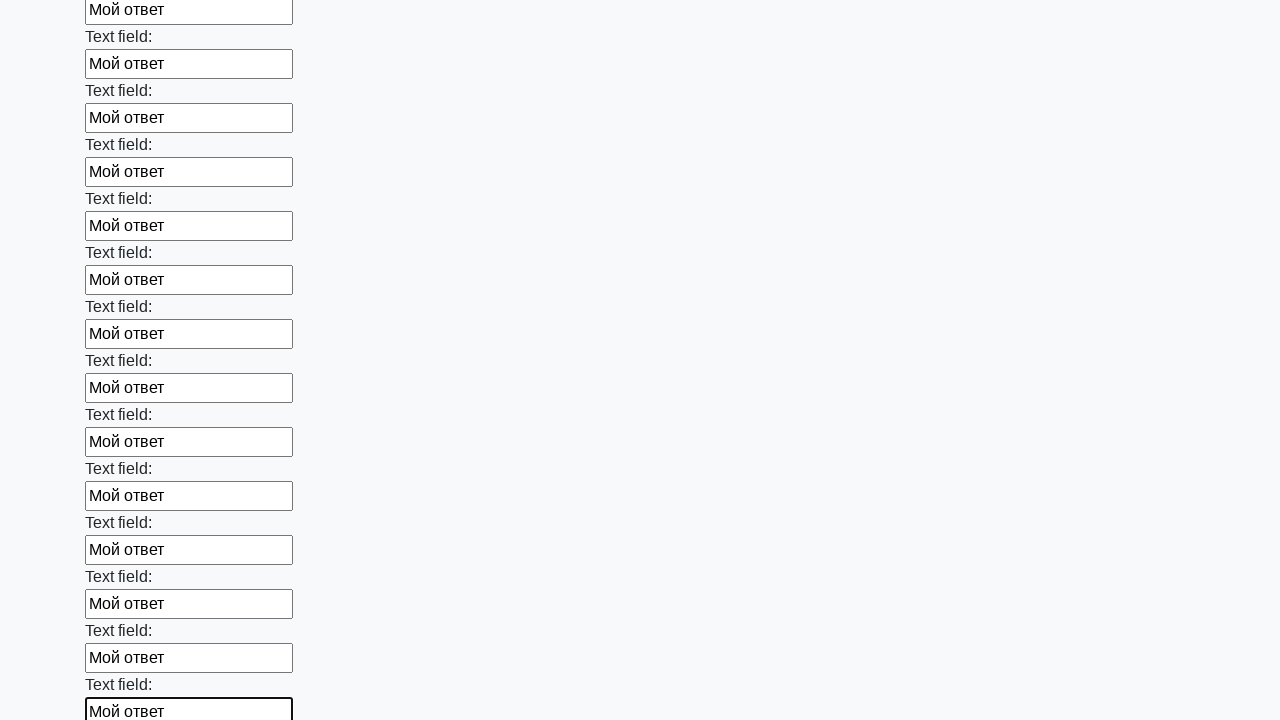

Filled input field with 'Мой ответ' on input >> nth=39
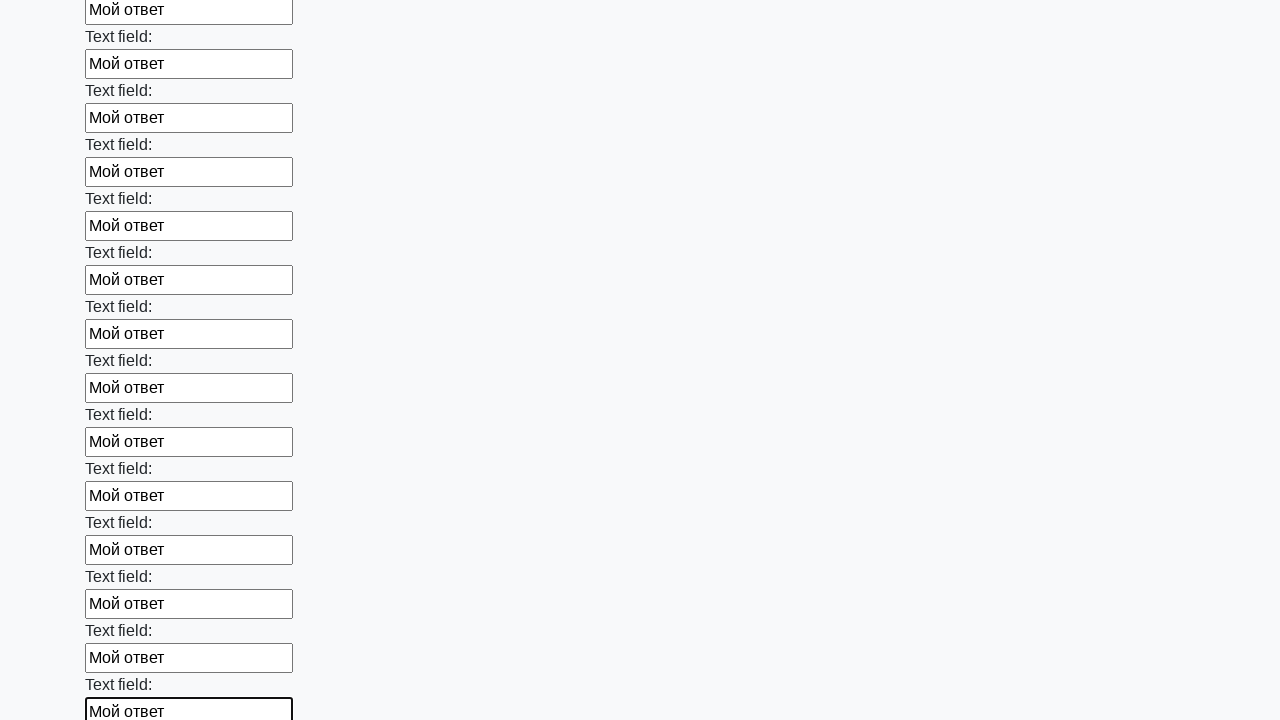

Filled input field with 'Мой ответ' on input >> nth=40
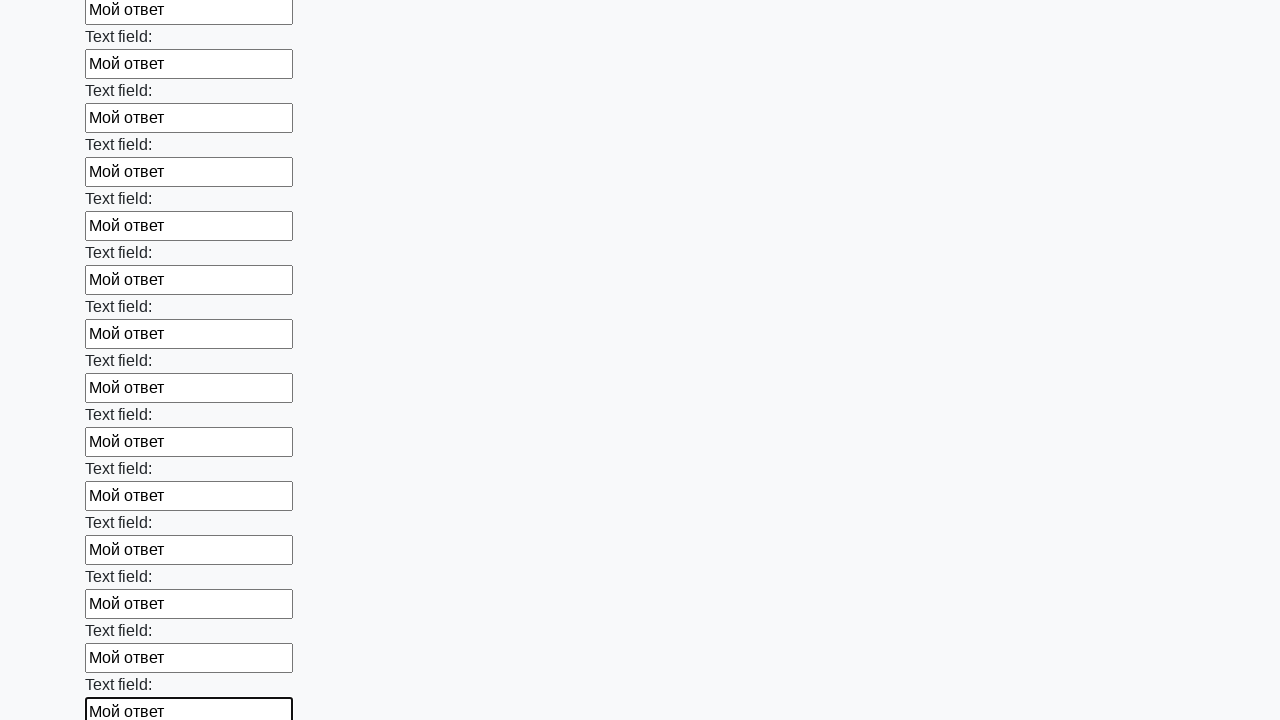

Filled input field with 'Мой ответ' on input >> nth=41
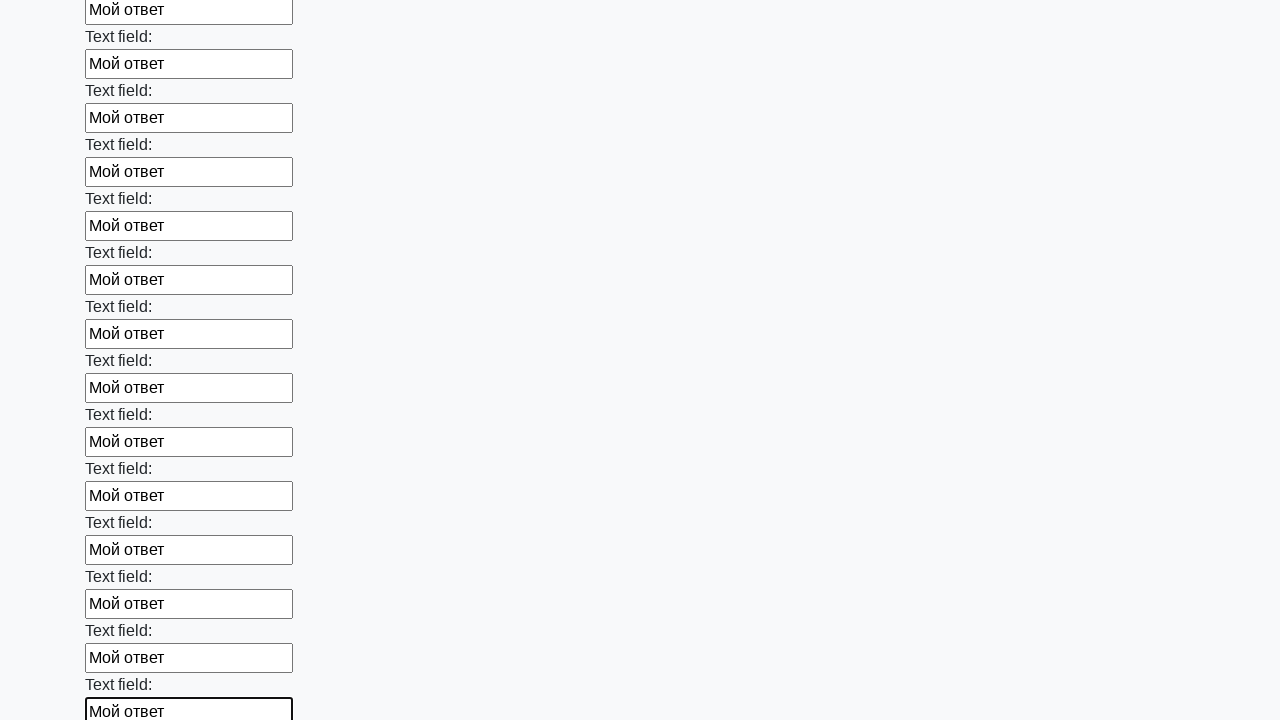

Filled input field with 'Мой ответ' on input >> nth=42
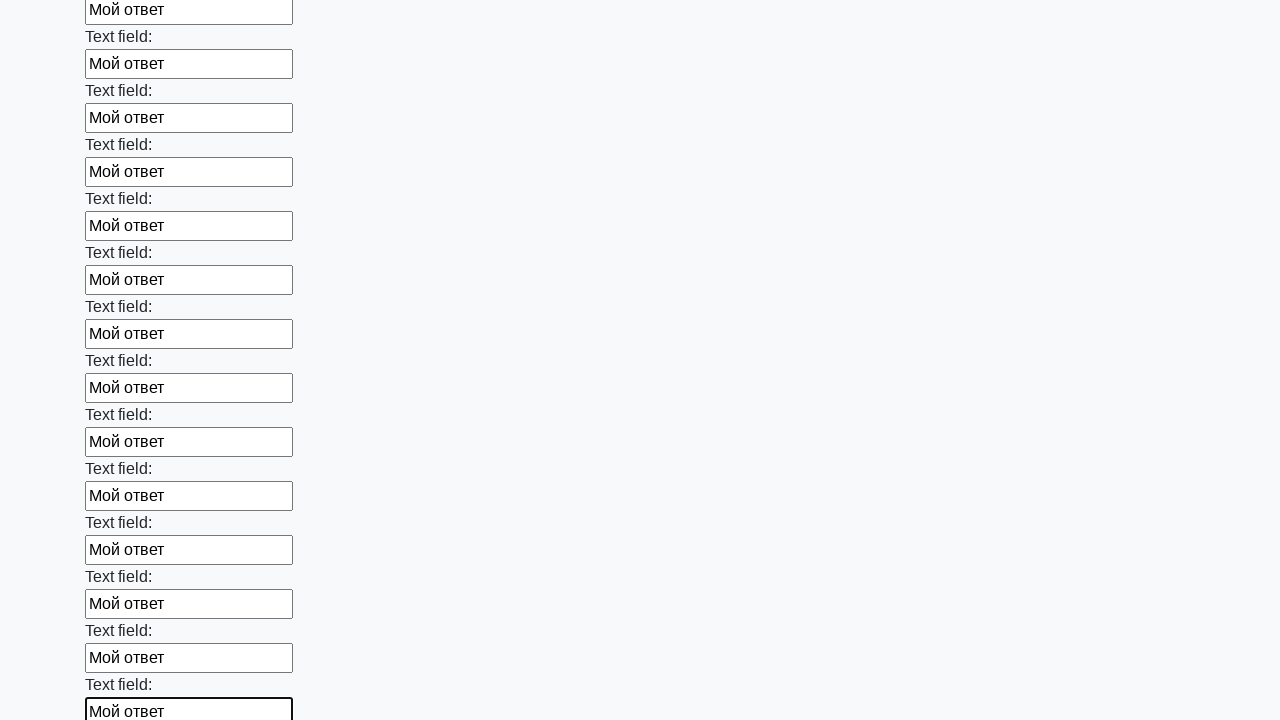

Filled input field with 'Мой ответ' on input >> nth=43
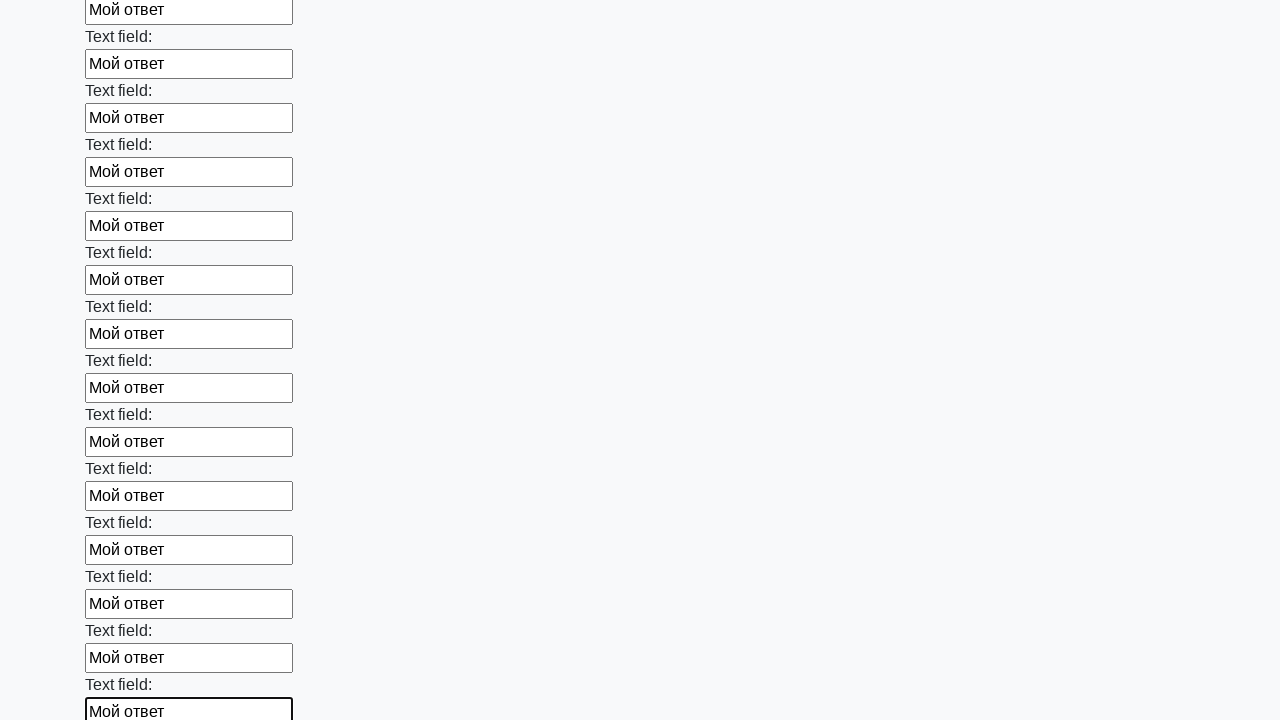

Filled input field with 'Мой ответ' on input >> nth=44
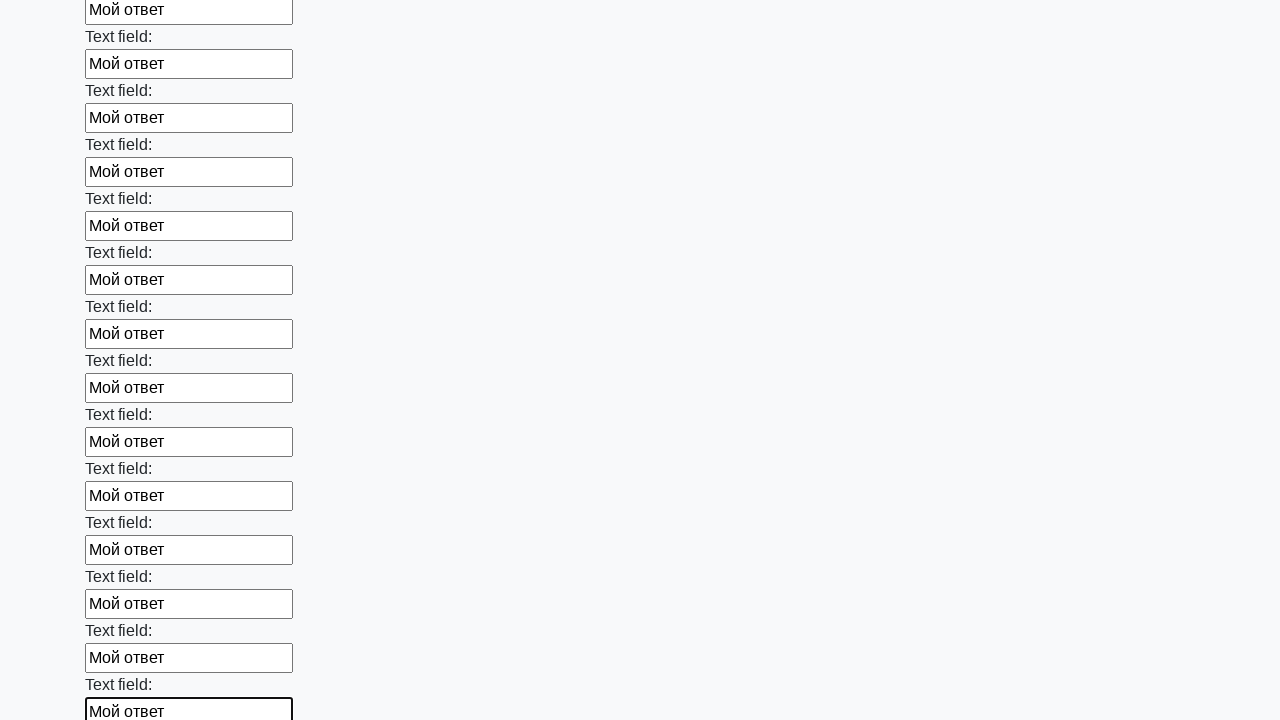

Filled input field with 'Мой ответ' on input >> nth=45
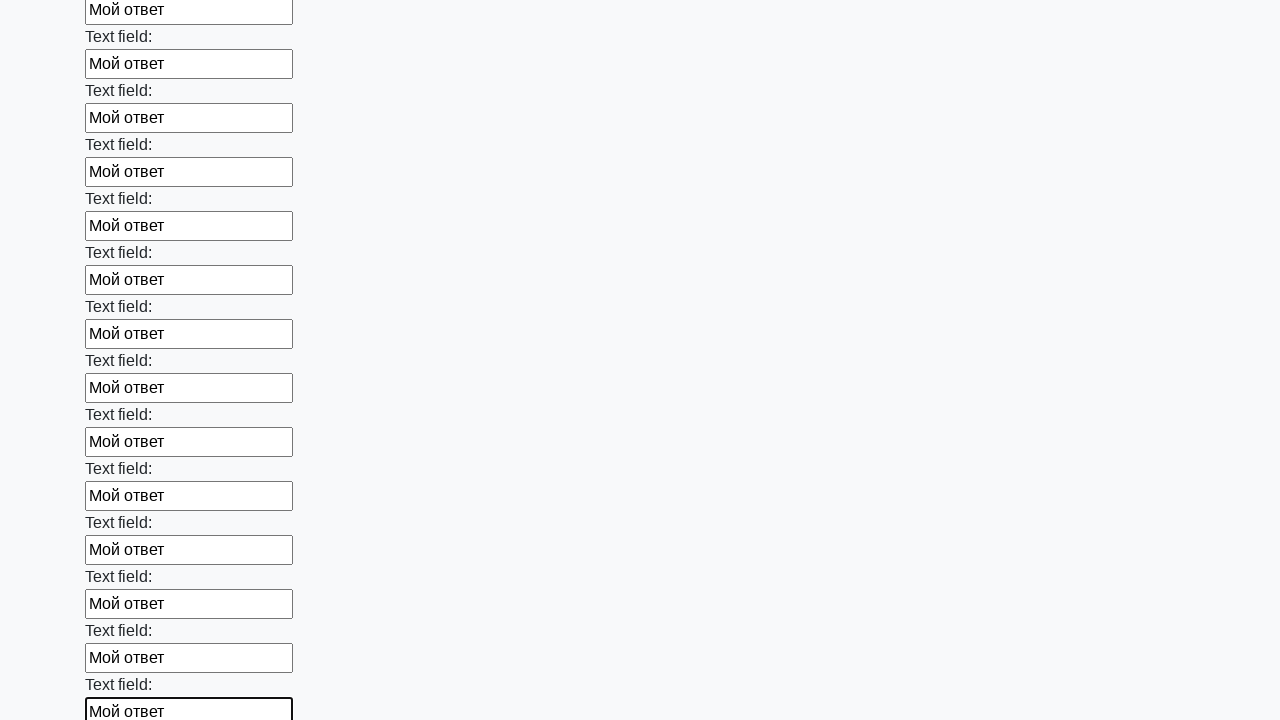

Filled input field with 'Мой ответ' on input >> nth=46
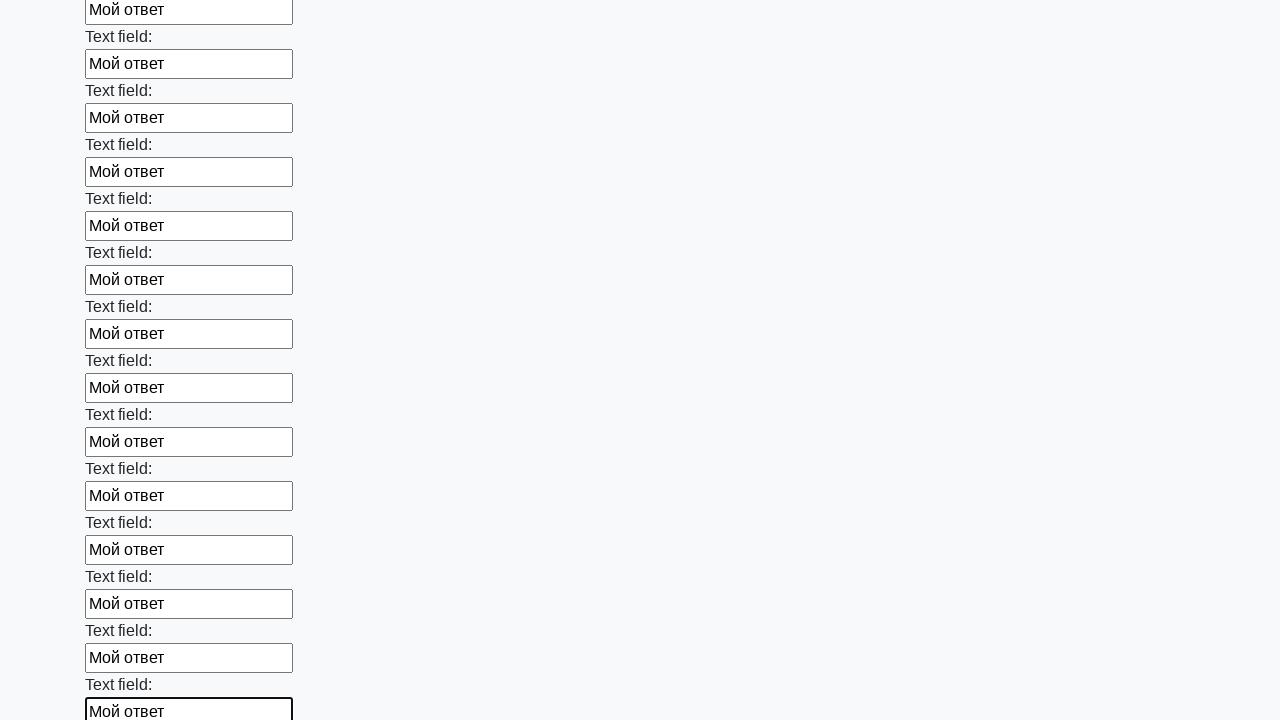

Filled input field with 'Мой ответ' on input >> nth=47
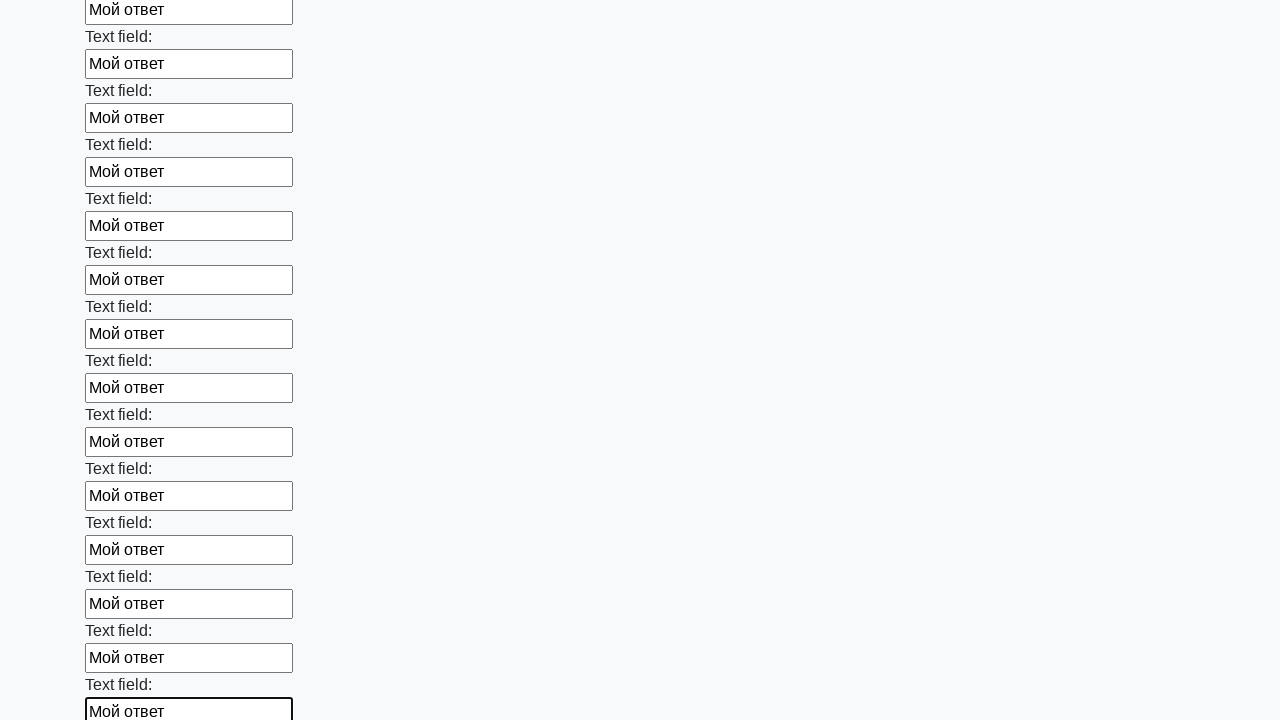

Filled input field with 'Мой ответ' on input >> nth=48
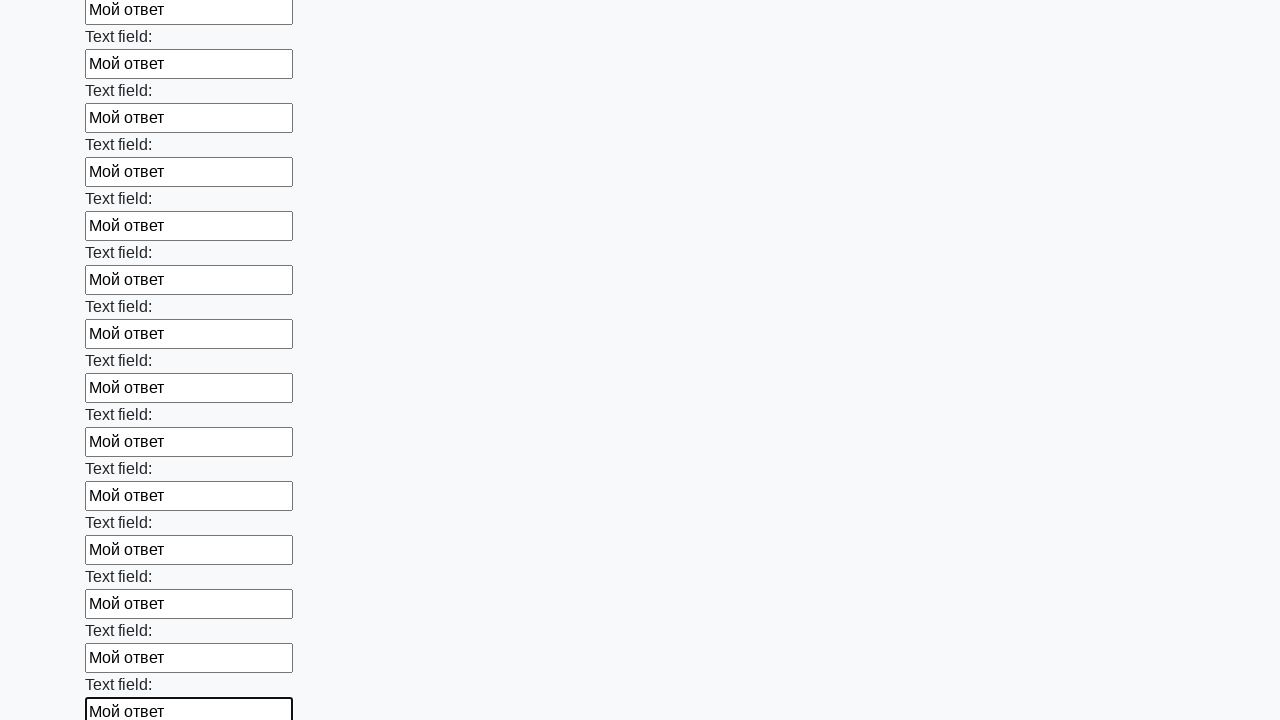

Filled input field with 'Мой ответ' on input >> nth=49
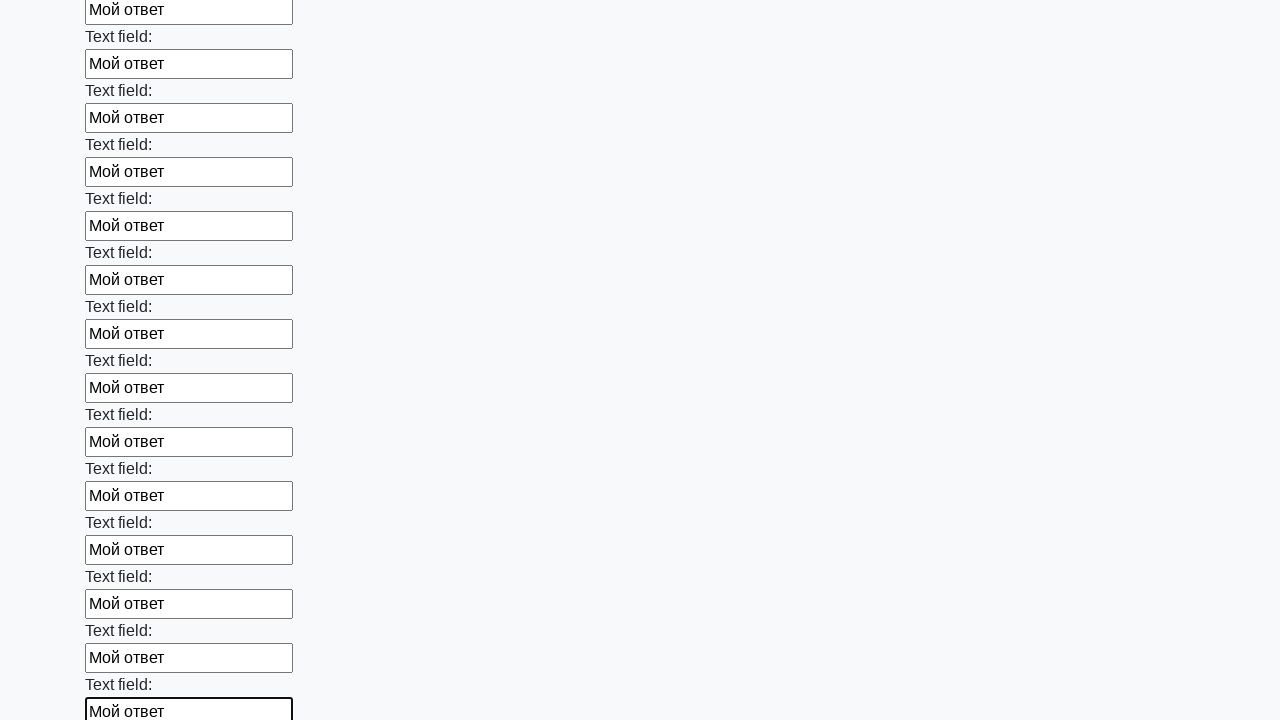

Filled input field with 'Мой ответ' on input >> nth=50
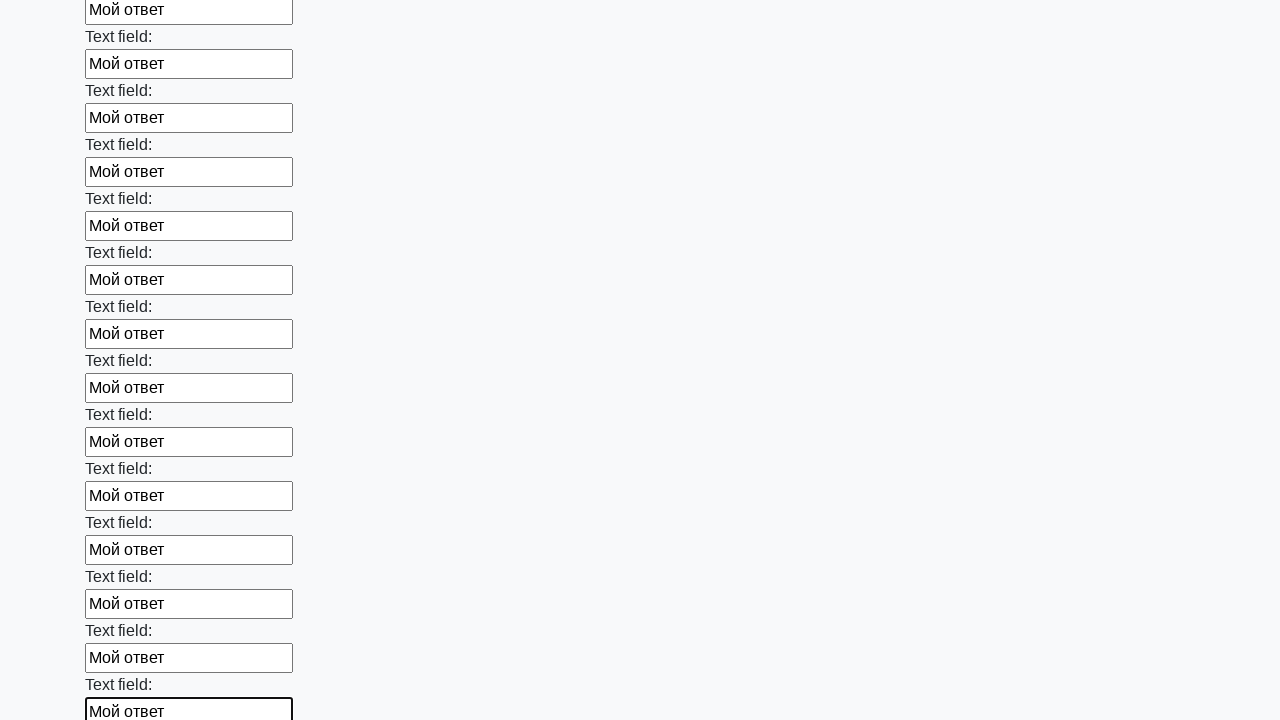

Filled input field with 'Мой ответ' on input >> nth=51
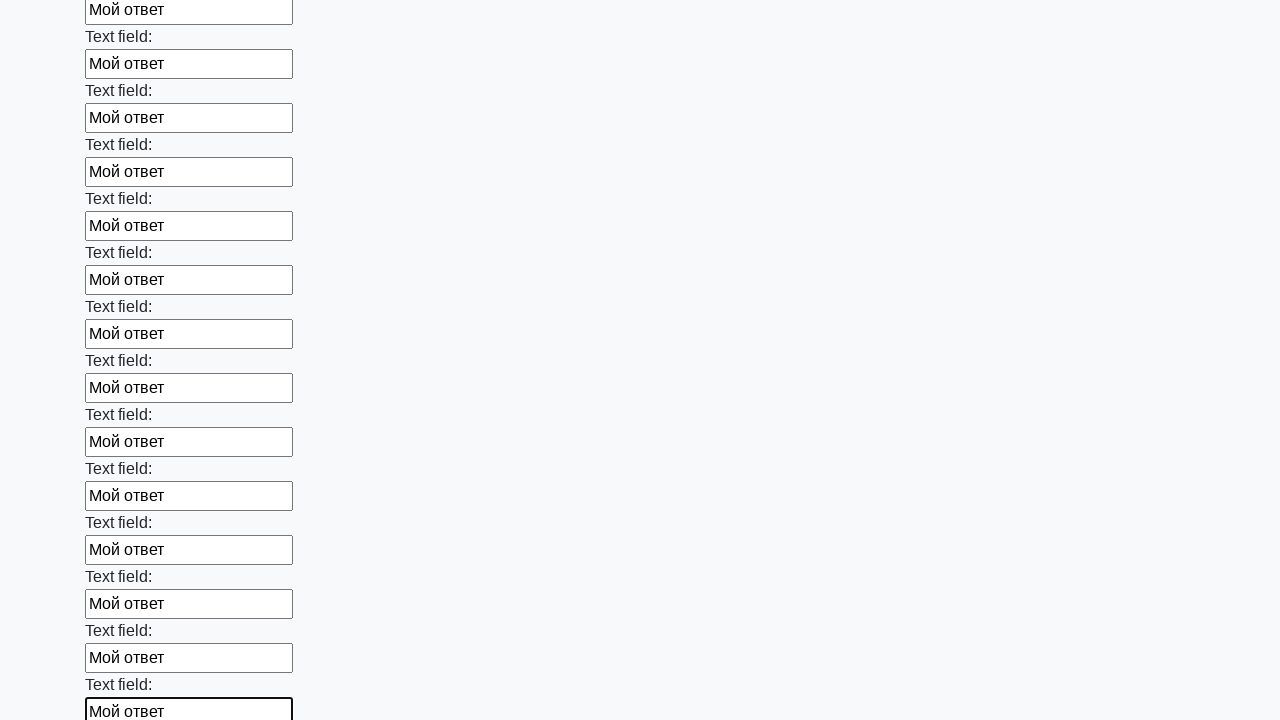

Filled input field with 'Мой ответ' on input >> nth=52
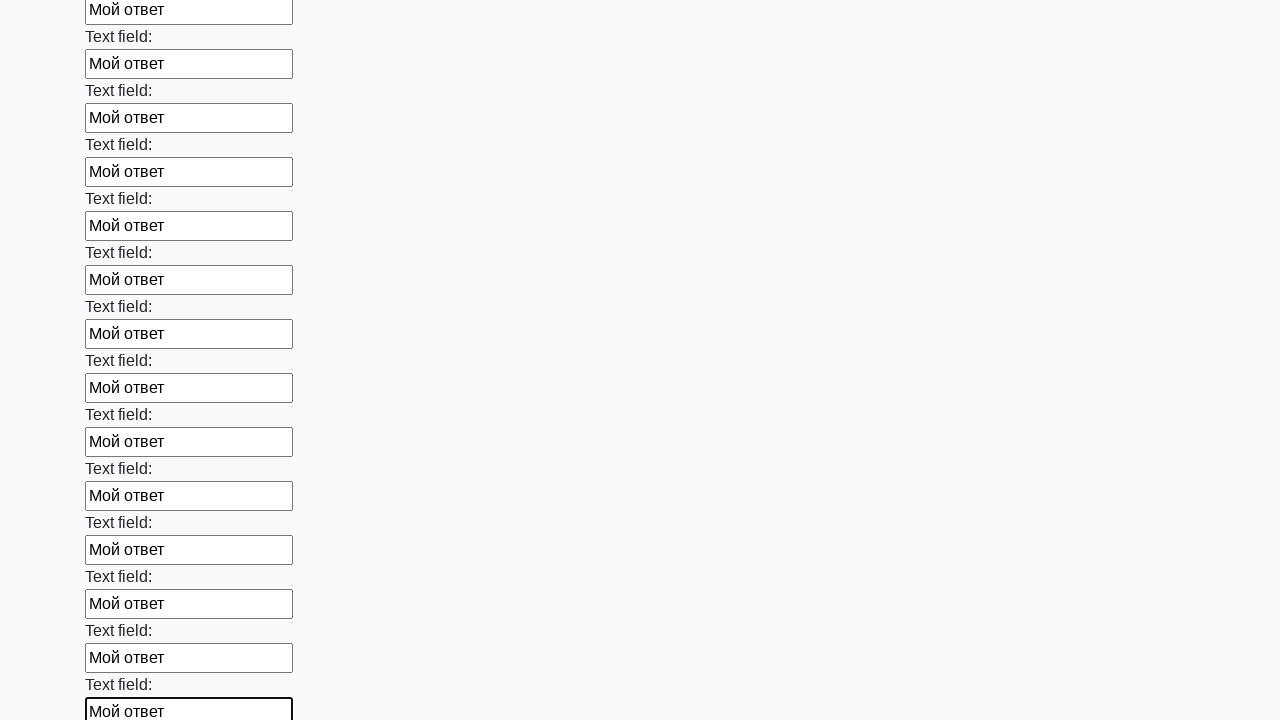

Filled input field with 'Мой ответ' on input >> nth=53
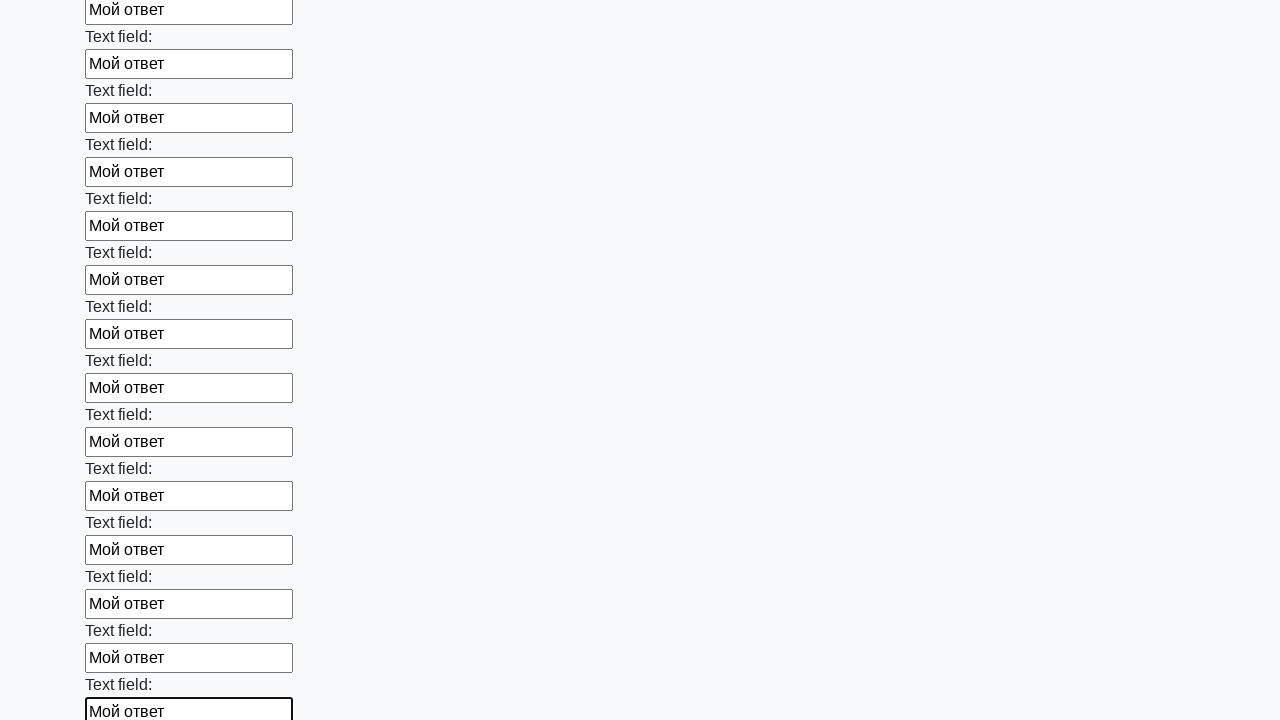

Filled input field with 'Мой ответ' on input >> nth=54
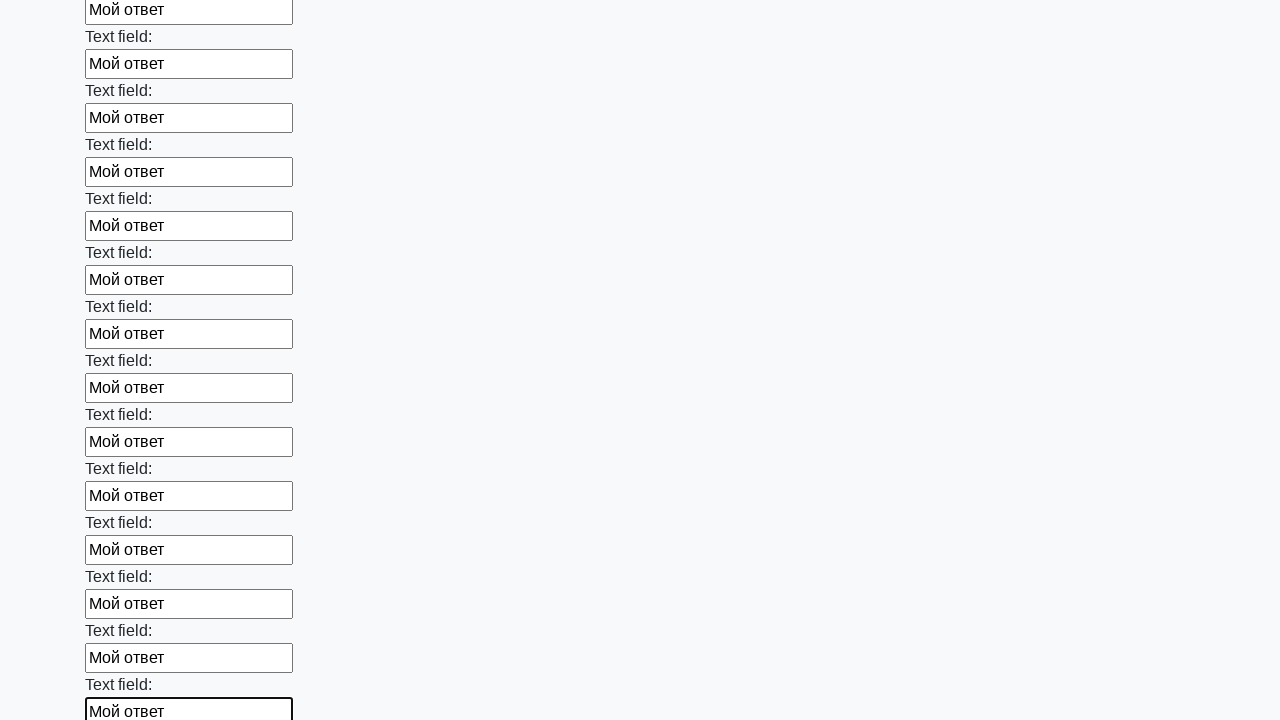

Filled input field with 'Мой ответ' on input >> nth=55
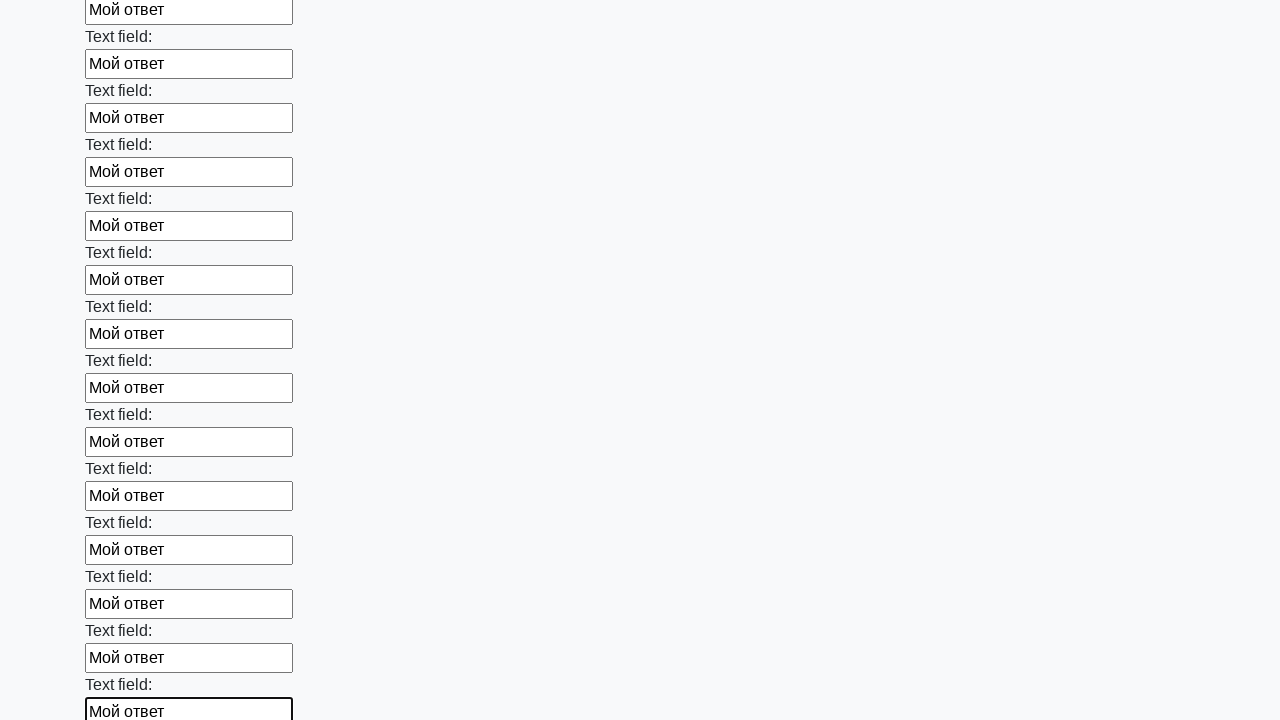

Filled input field with 'Мой ответ' on input >> nth=56
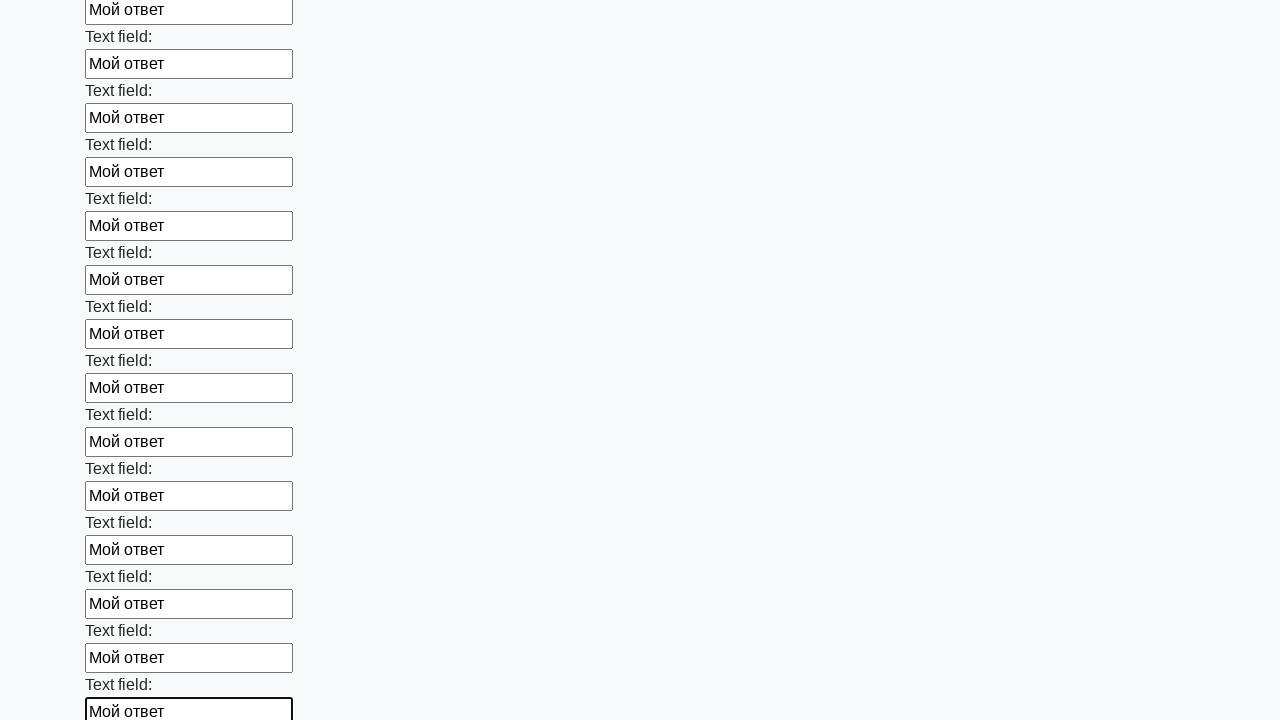

Filled input field with 'Мой ответ' on input >> nth=57
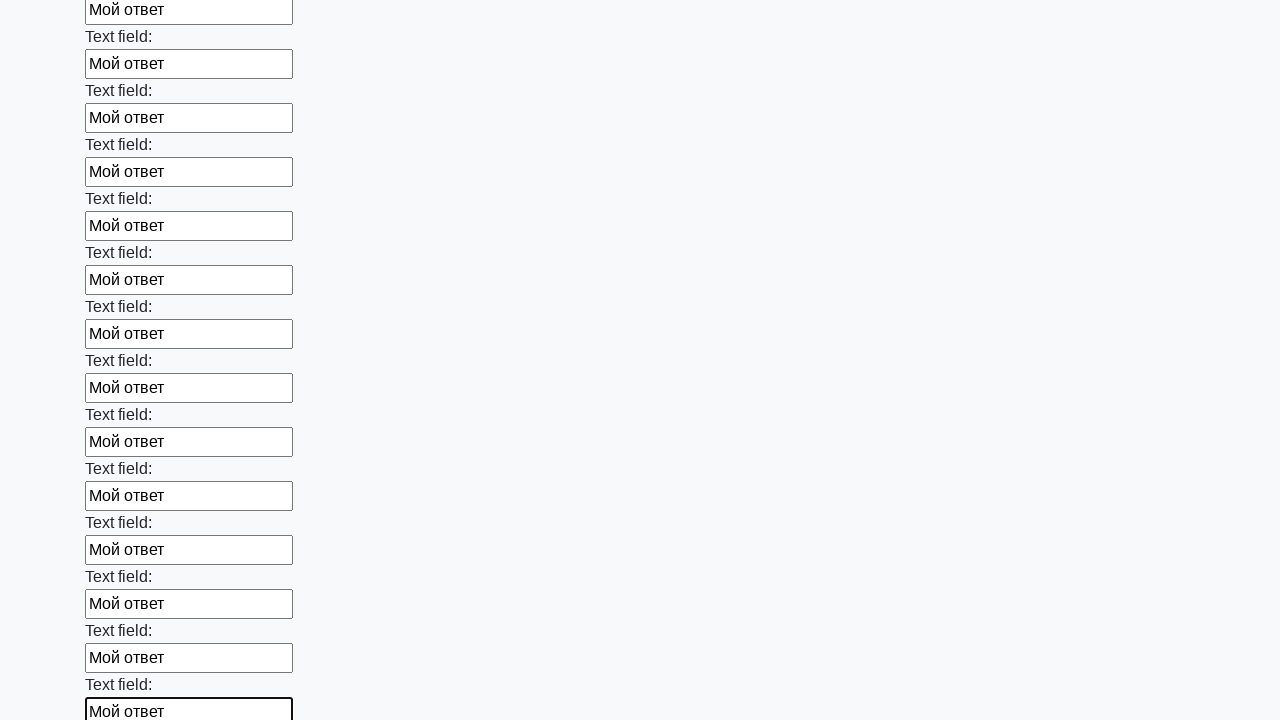

Filled input field with 'Мой ответ' on input >> nth=58
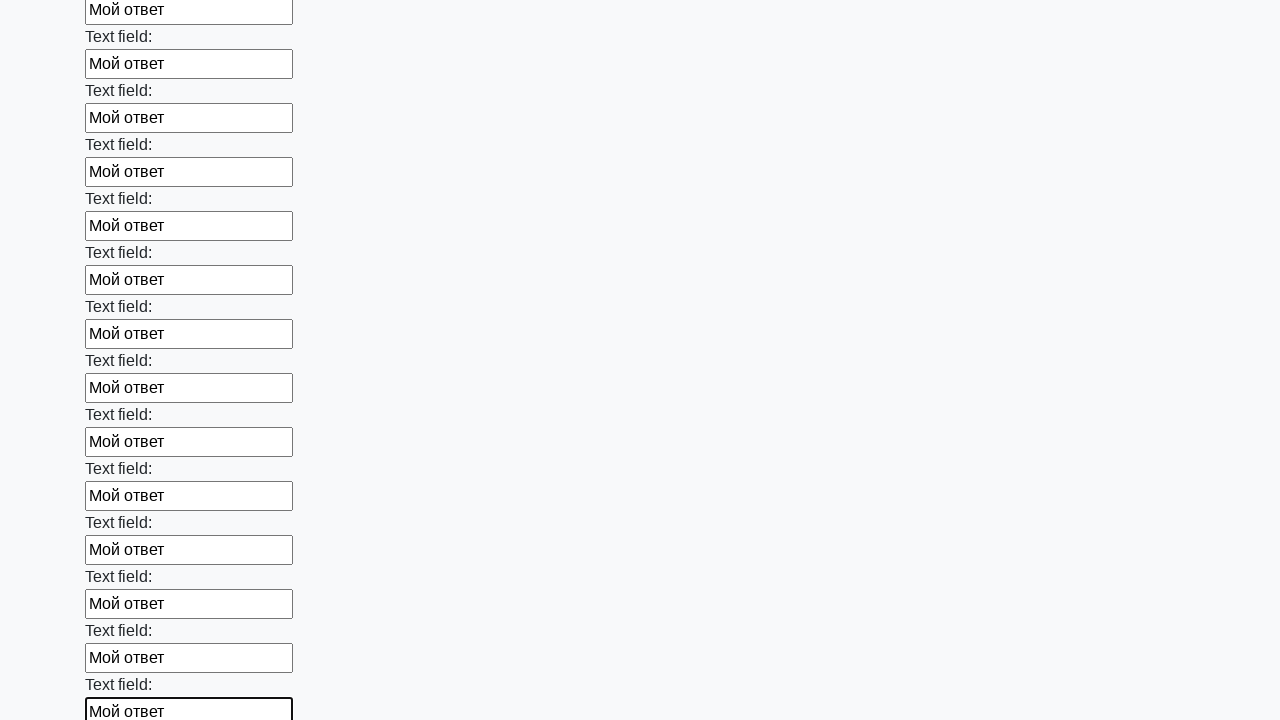

Filled input field with 'Мой ответ' on input >> nth=59
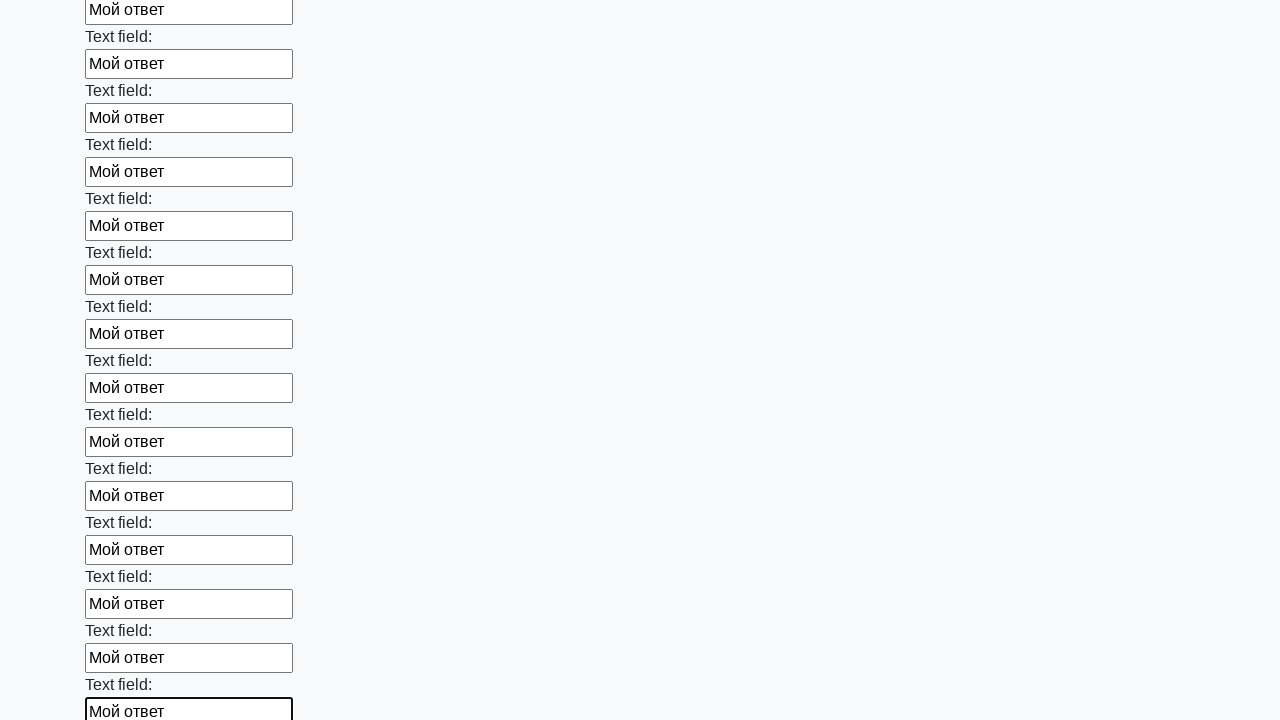

Filled input field with 'Мой ответ' on input >> nth=60
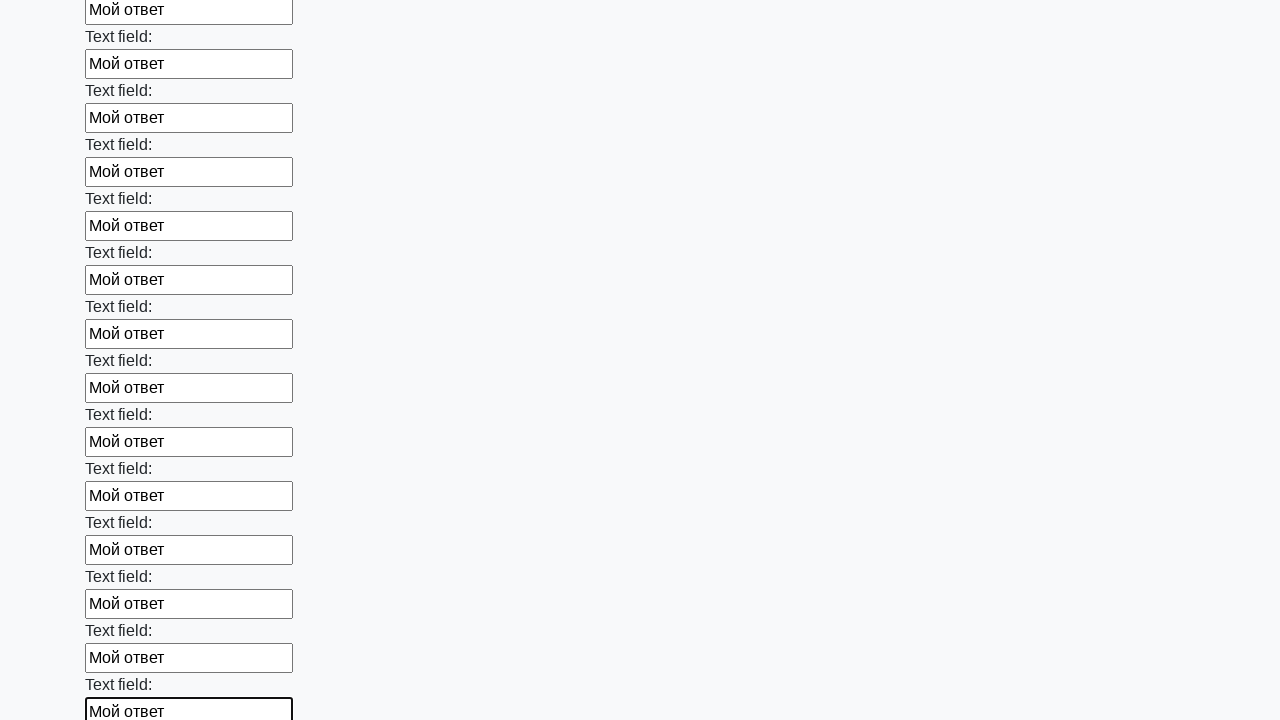

Filled input field with 'Мой ответ' on input >> nth=61
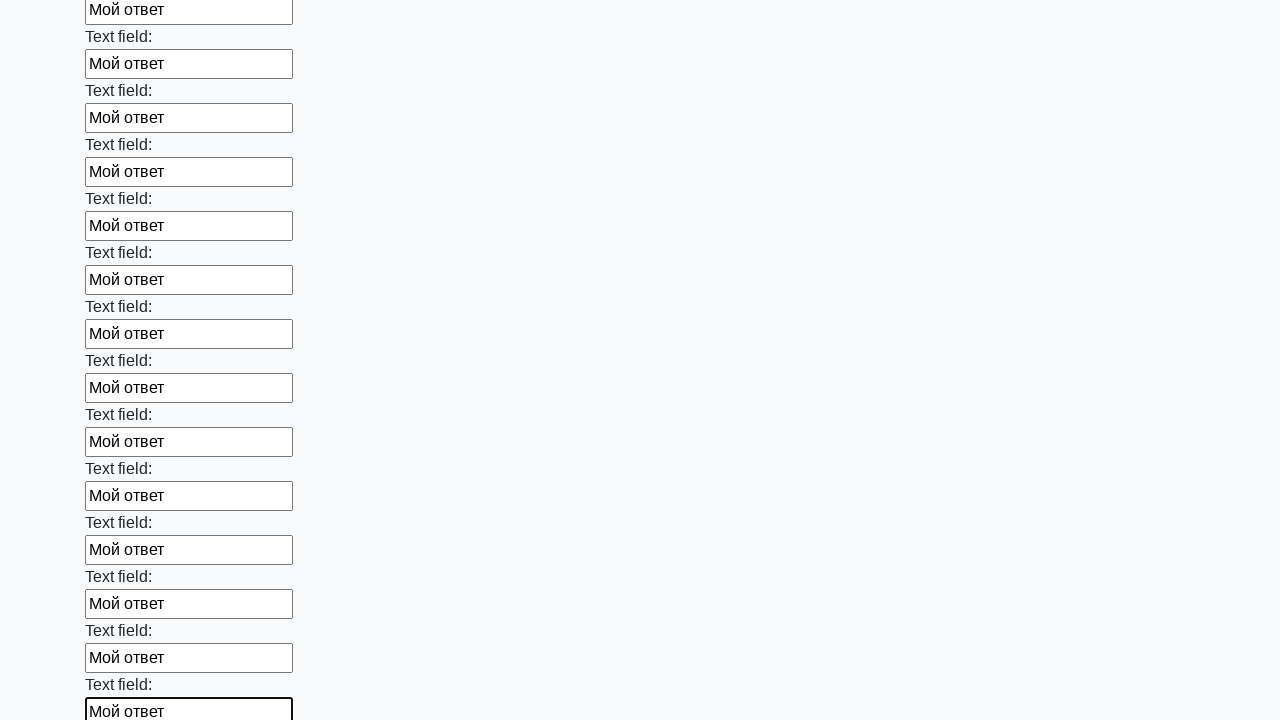

Filled input field with 'Мой ответ' on input >> nth=62
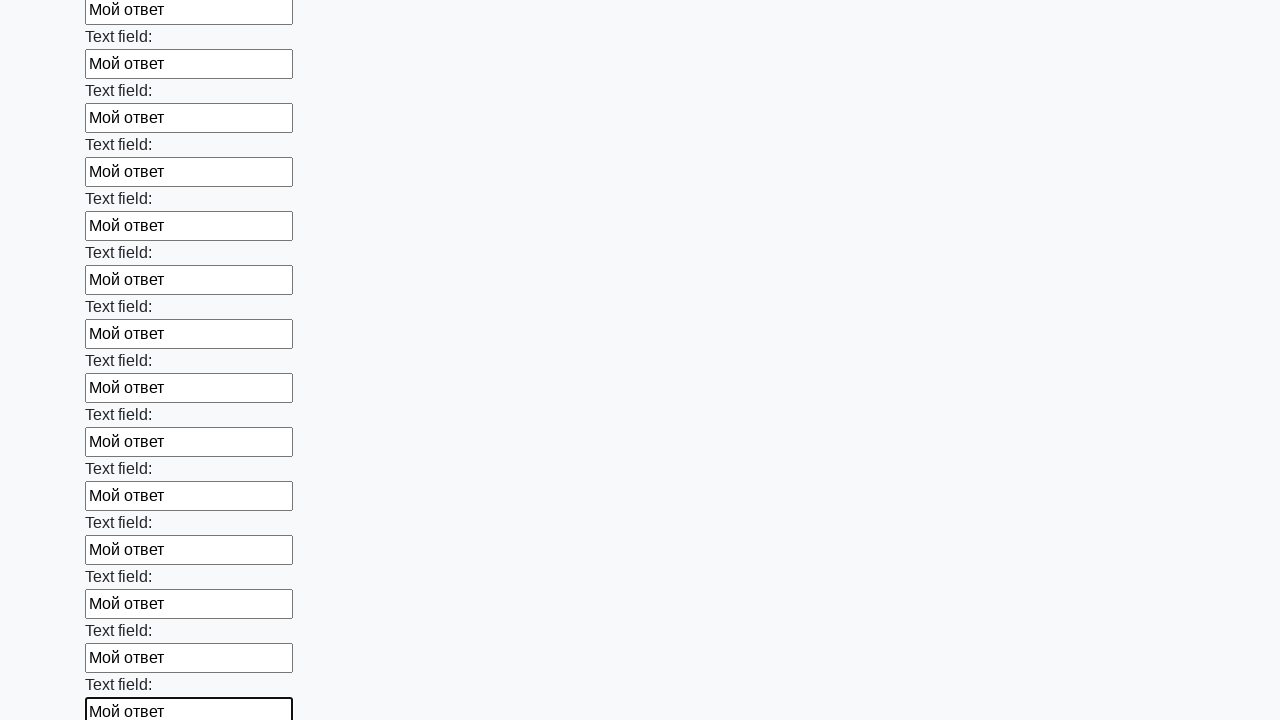

Filled input field with 'Мой ответ' on input >> nth=63
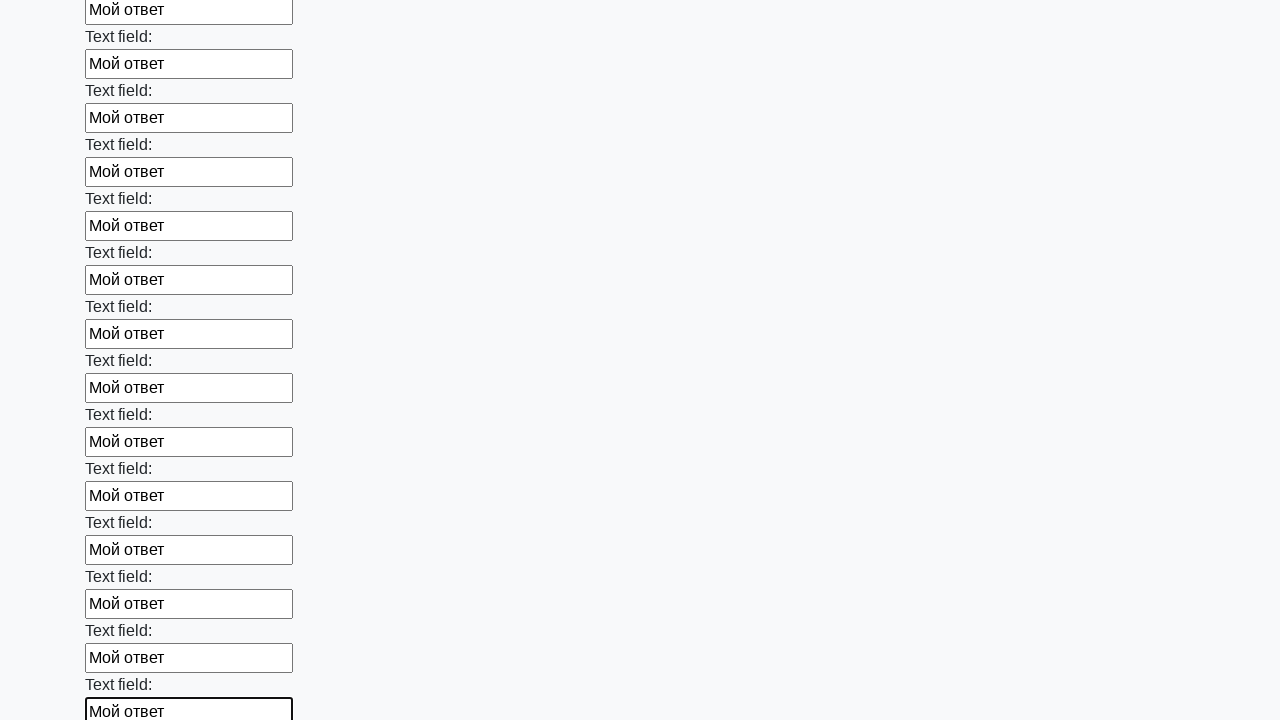

Filled input field with 'Мой ответ' on input >> nth=64
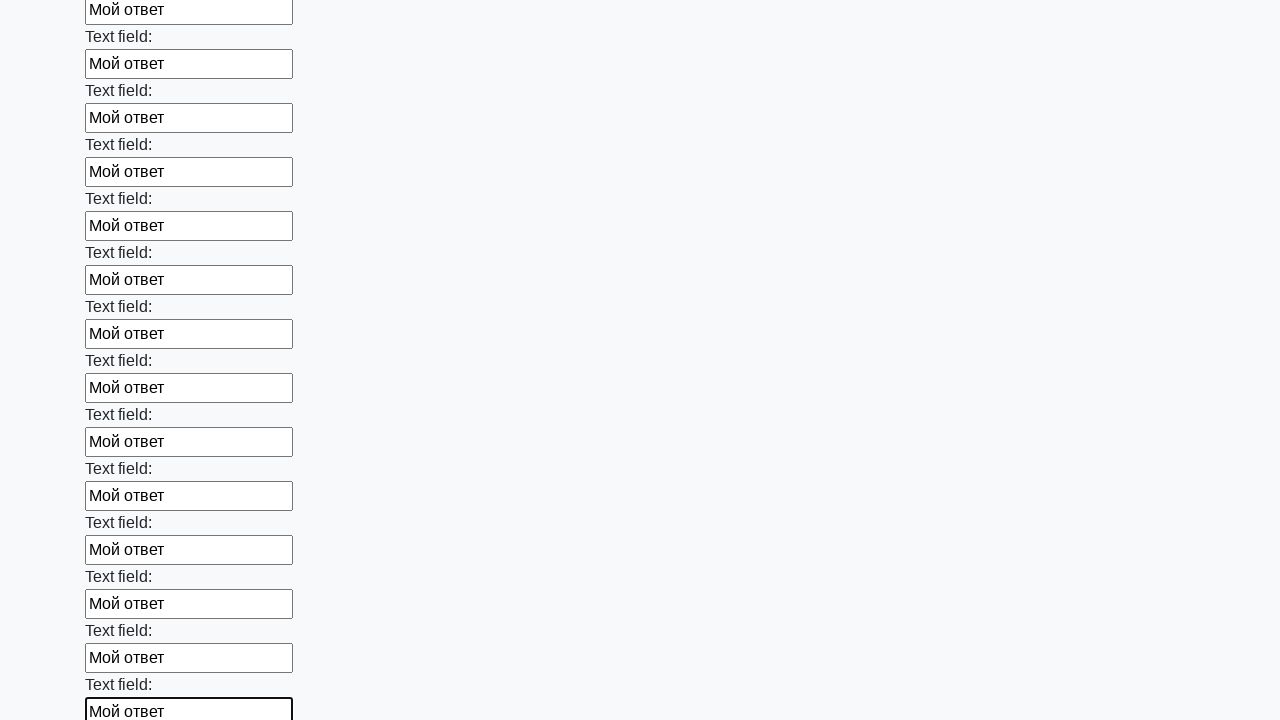

Filled input field with 'Мой ответ' on input >> nth=65
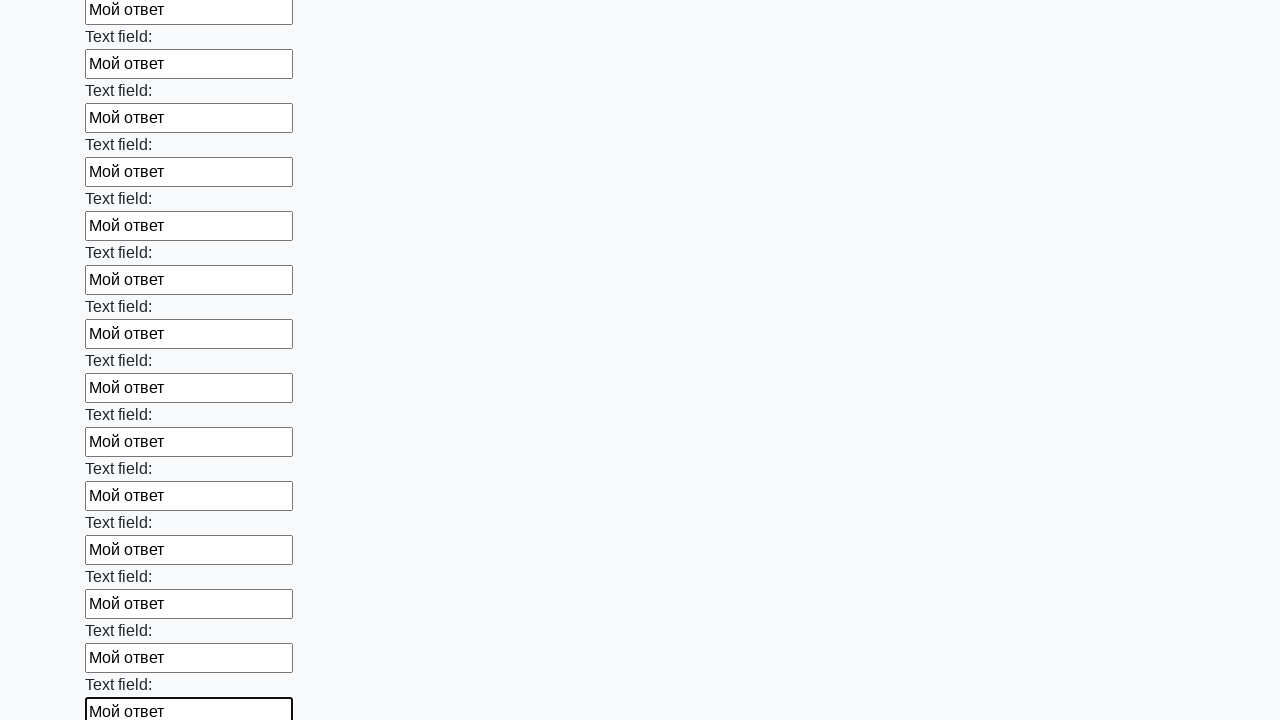

Filled input field with 'Мой ответ' on input >> nth=66
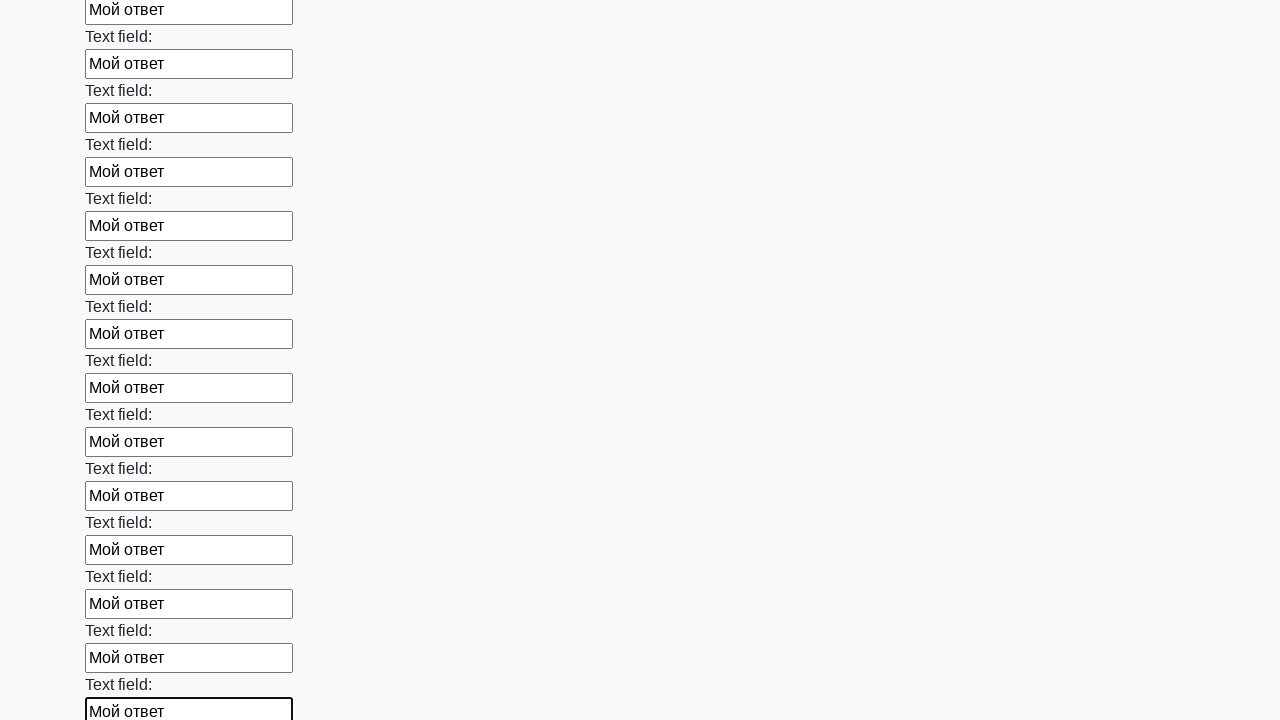

Filled input field with 'Мой ответ' on input >> nth=67
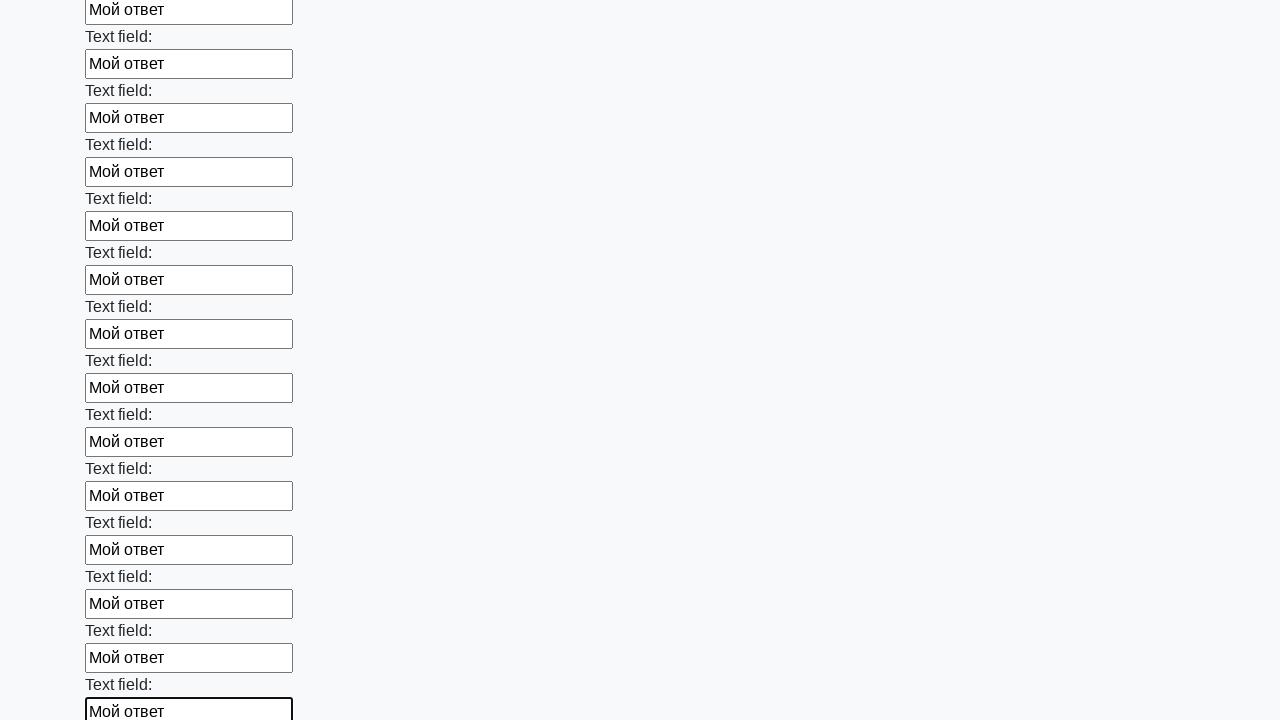

Filled input field with 'Мой ответ' on input >> nth=68
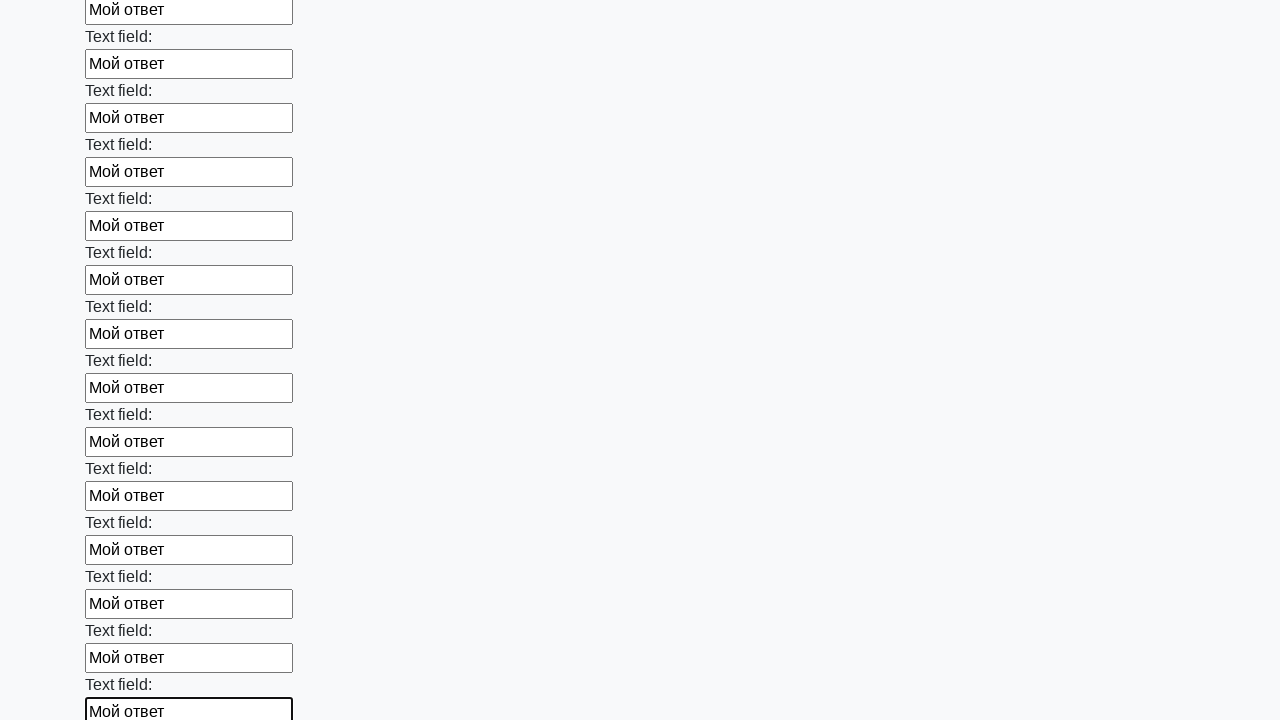

Filled input field with 'Мой ответ' on input >> nth=69
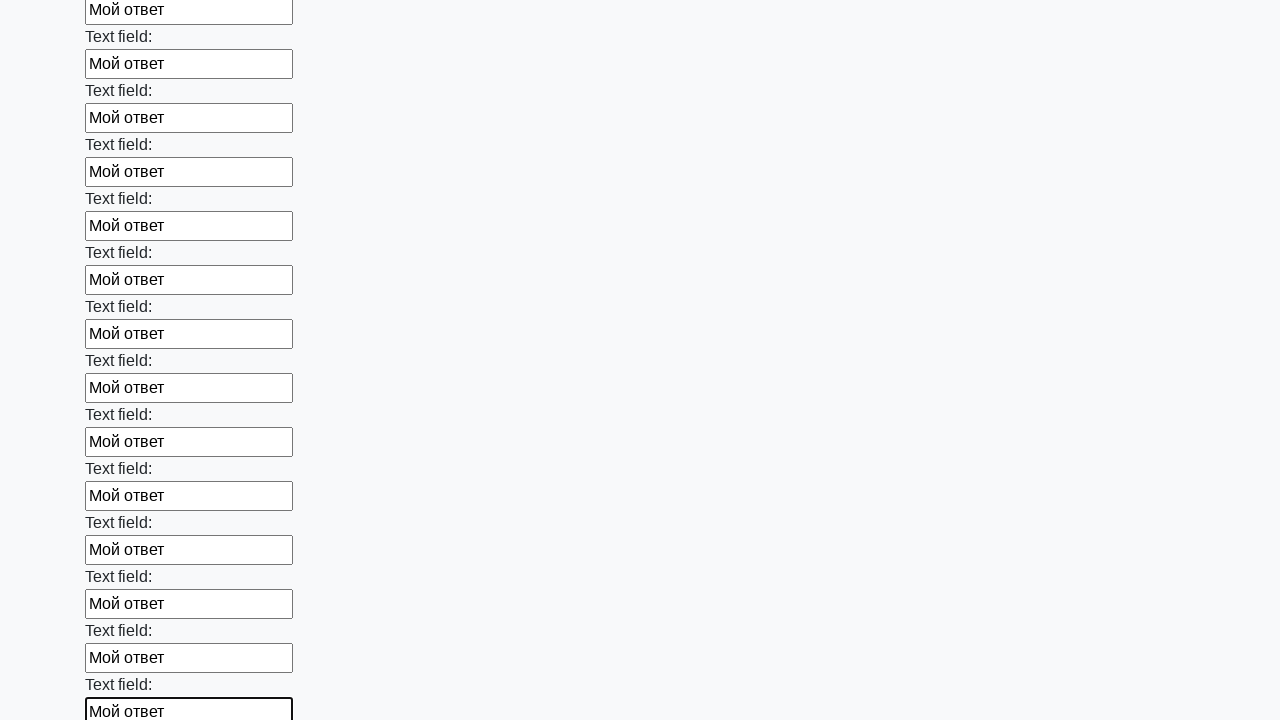

Filled input field with 'Мой ответ' on input >> nth=70
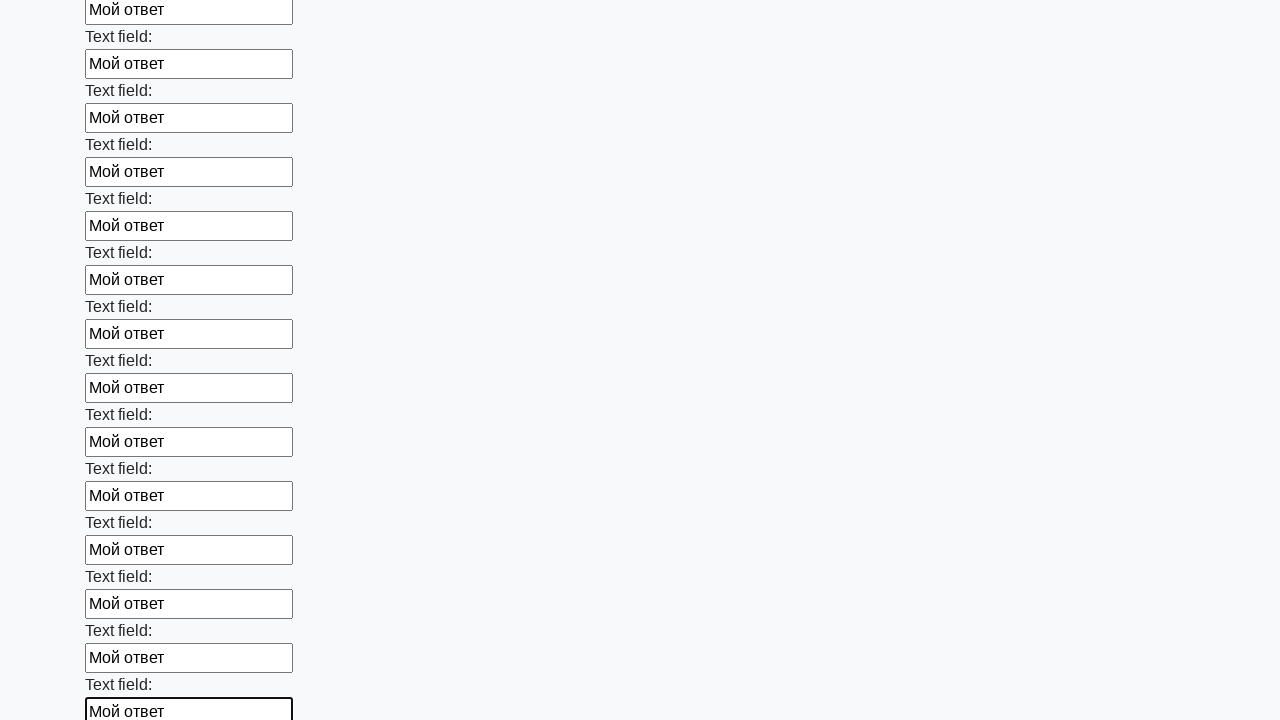

Filled input field with 'Мой ответ' on input >> nth=71
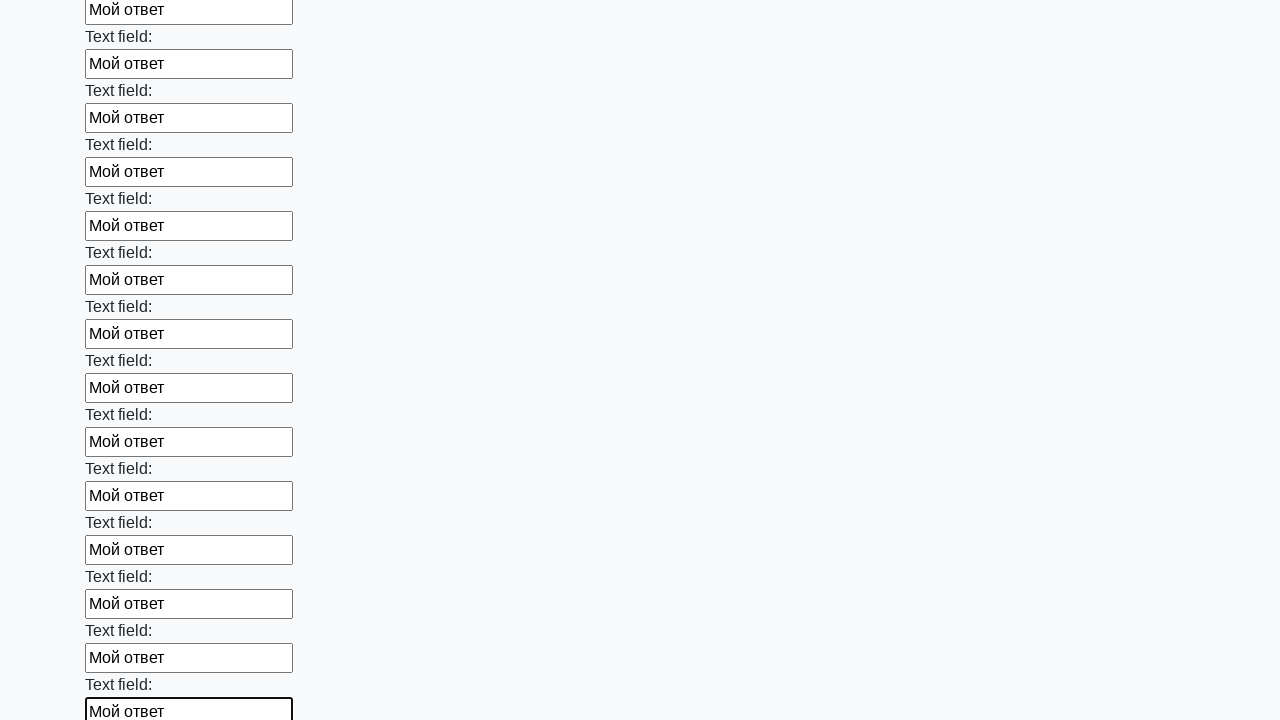

Filled input field with 'Мой ответ' on input >> nth=72
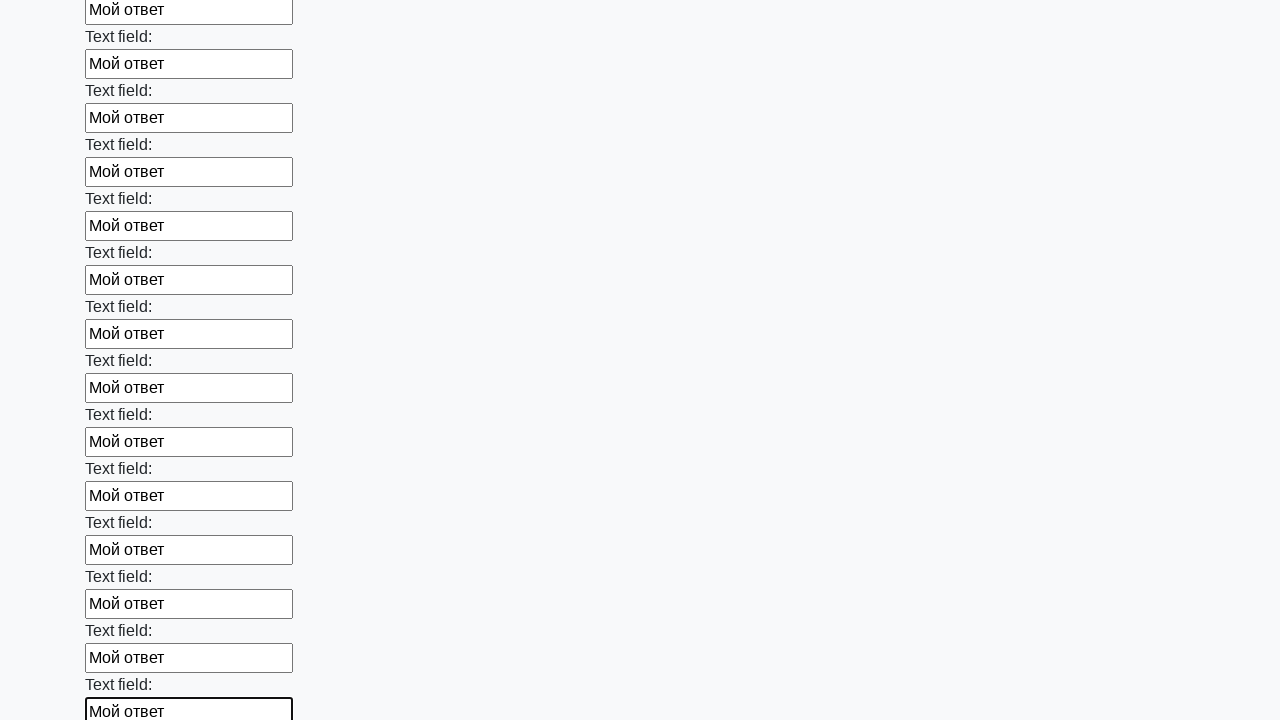

Filled input field with 'Мой ответ' on input >> nth=73
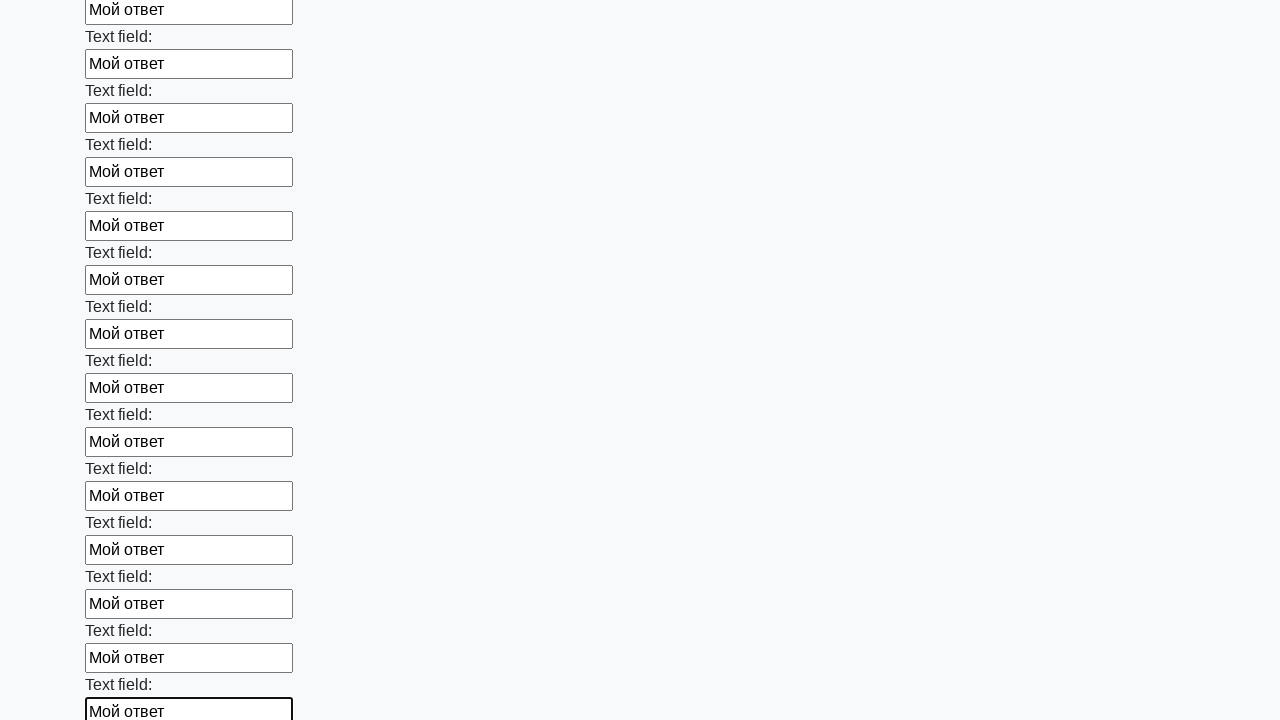

Filled input field with 'Мой ответ' on input >> nth=74
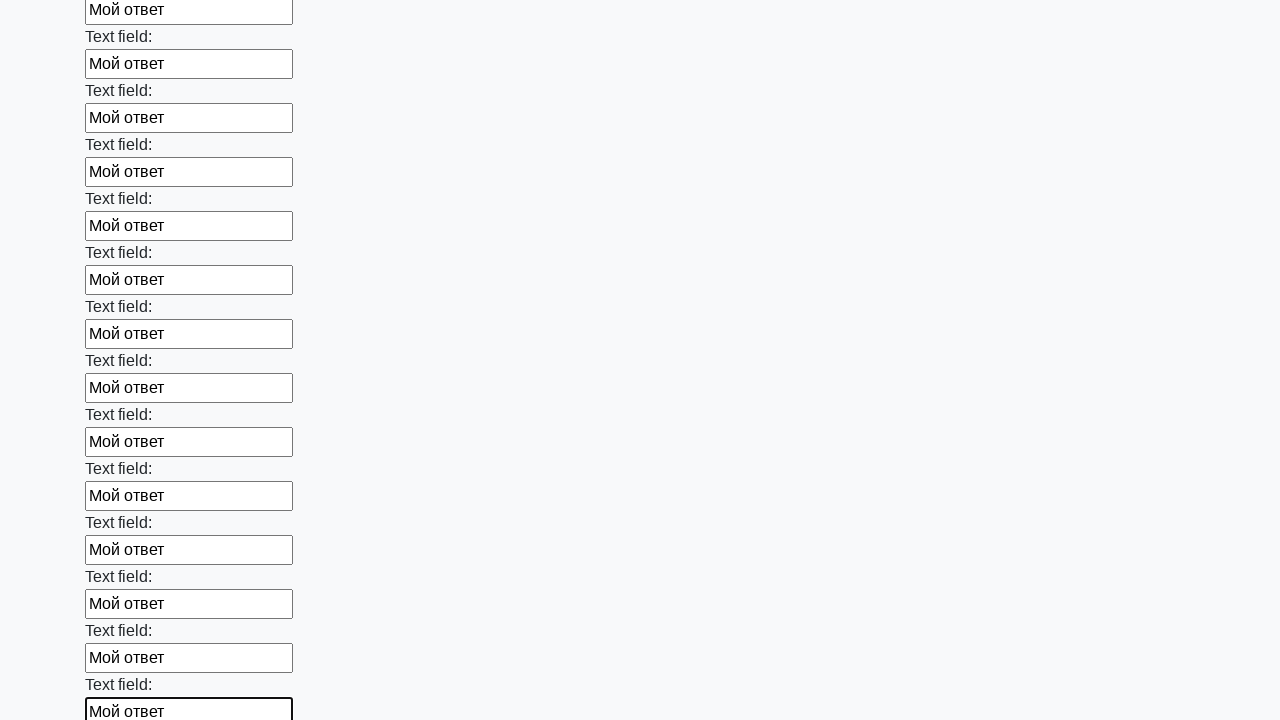

Filled input field with 'Мой ответ' on input >> nth=75
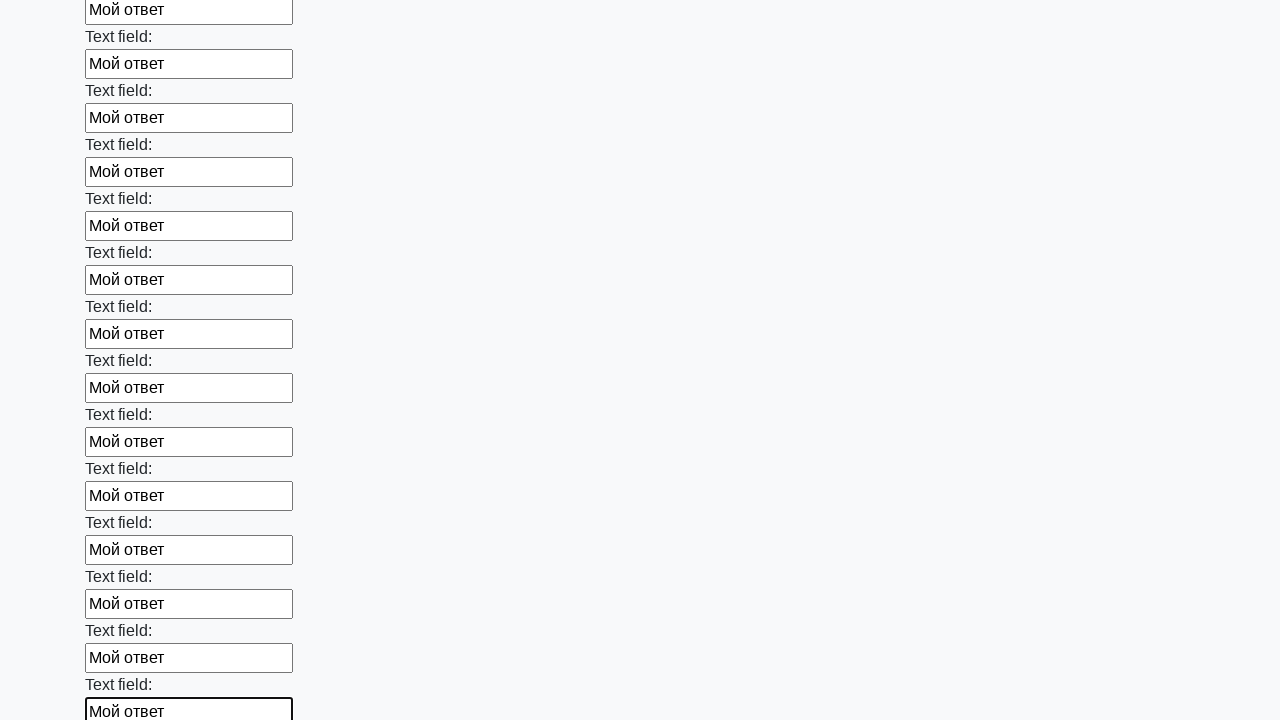

Filled input field with 'Мой ответ' on input >> nth=76
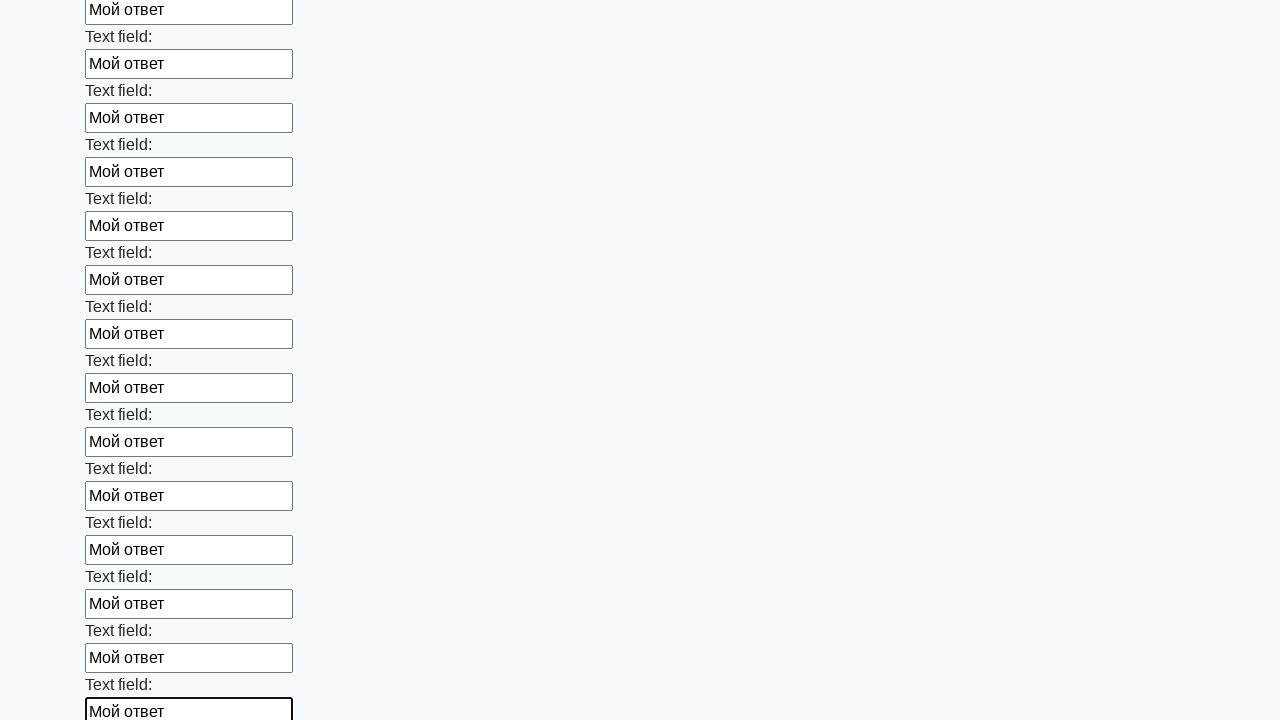

Filled input field with 'Мой ответ' on input >> nth=77
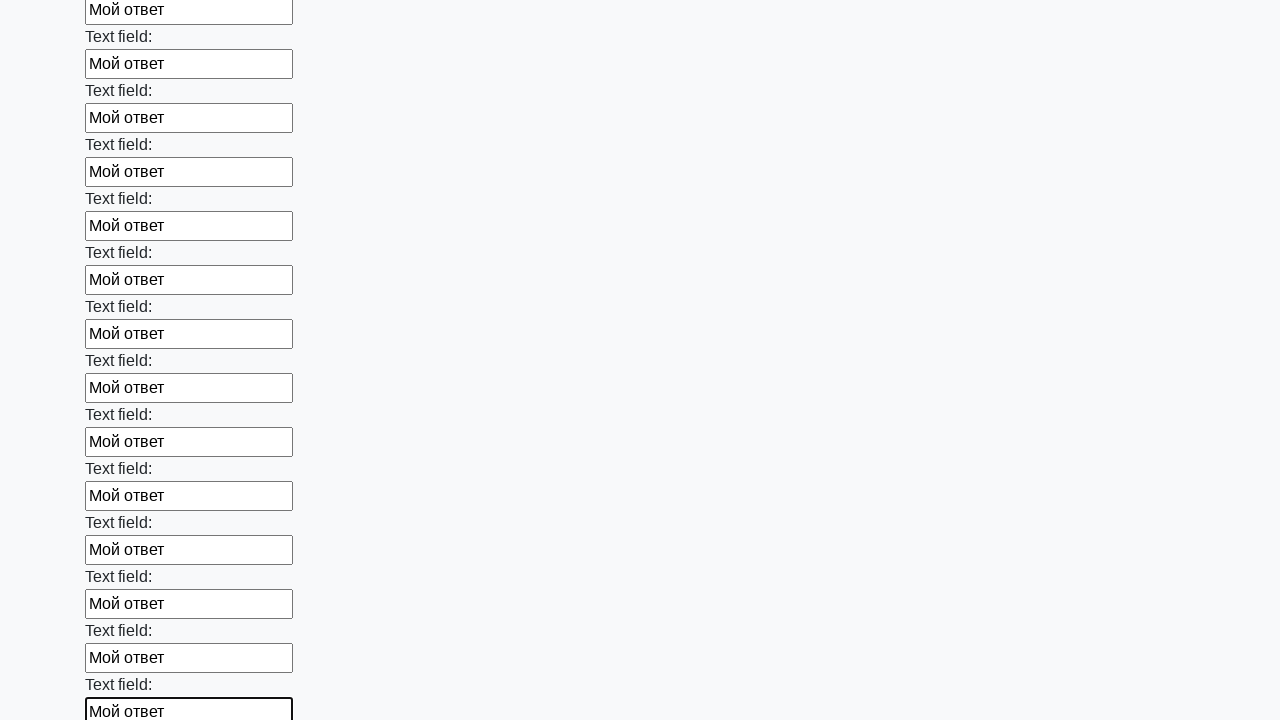

Filled input field with 'Мой ответ' on input >> nth=78
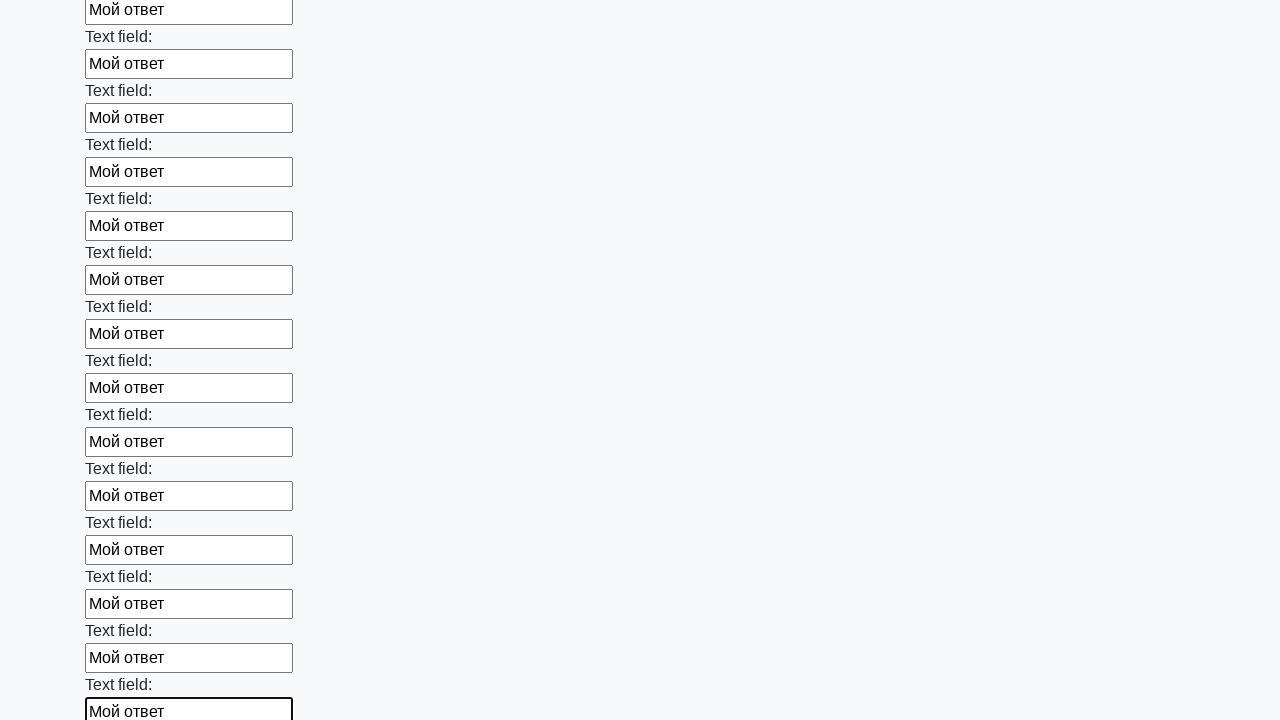

Filled input field with 'Мой ответ' on input >> nth=79
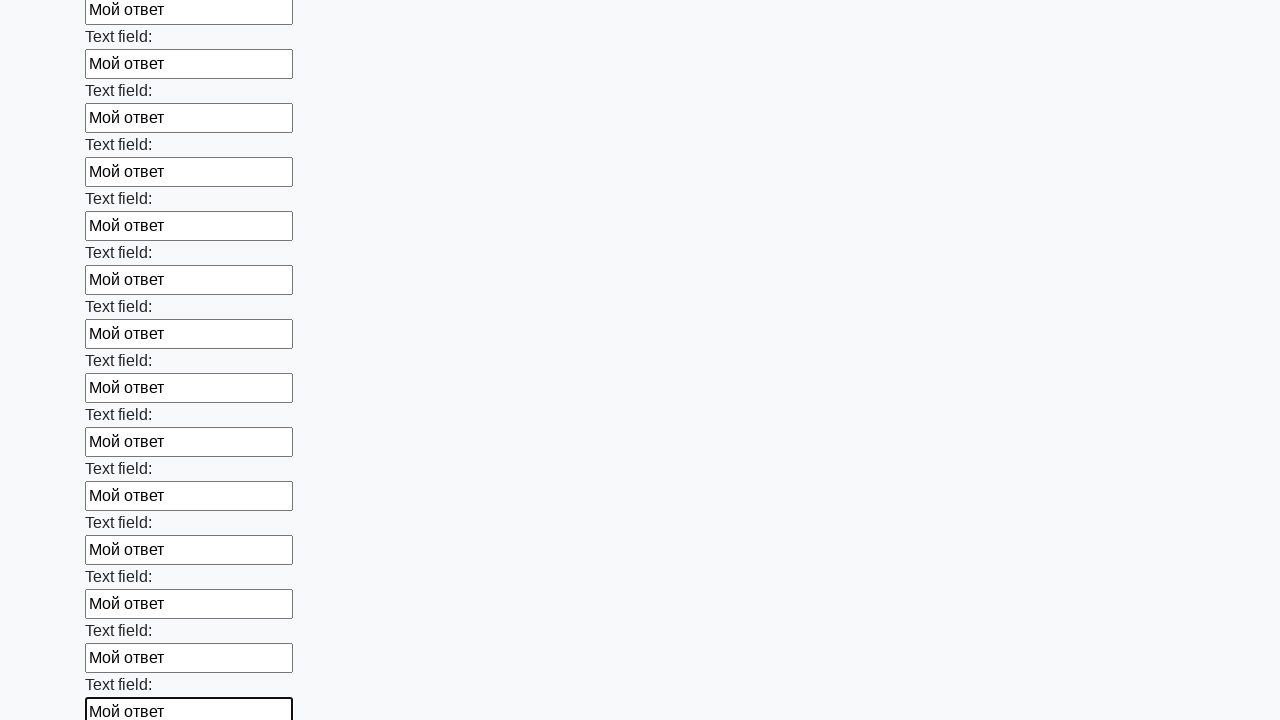

Filled input field with 'Мой ответ' on input >> nth=80
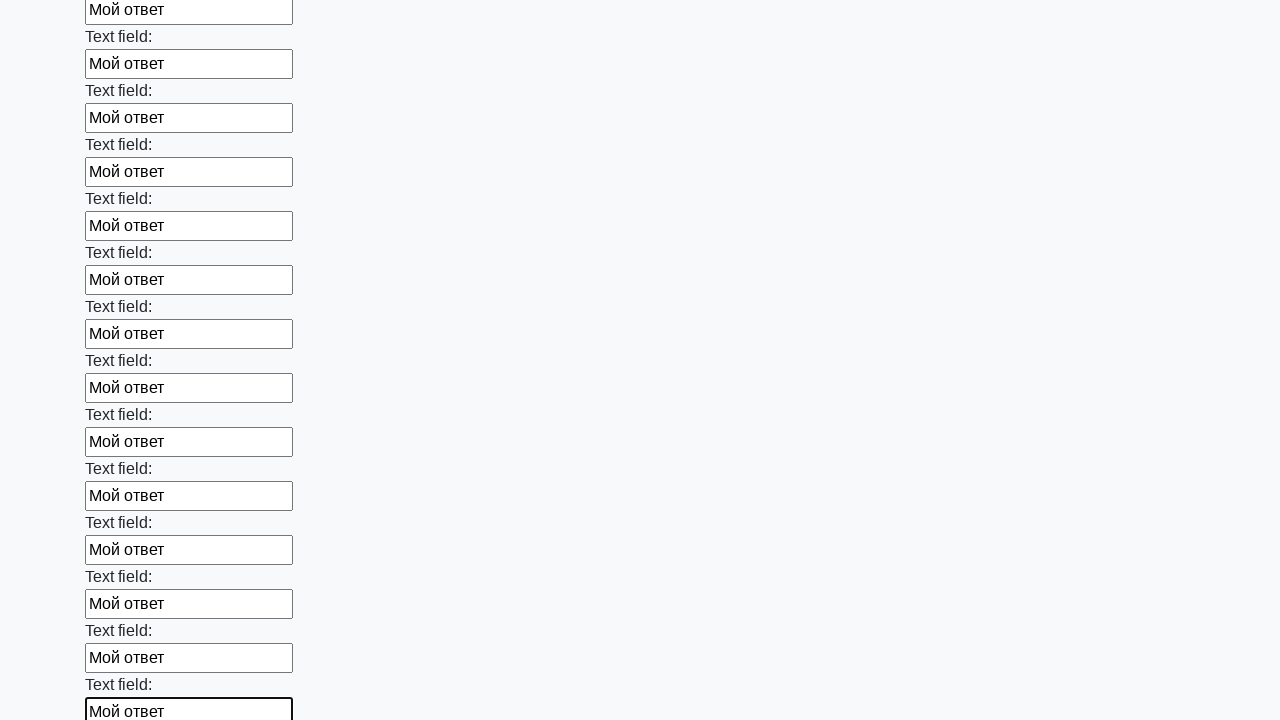

Filled input field with 'Мой ответ' on input >> nth=81
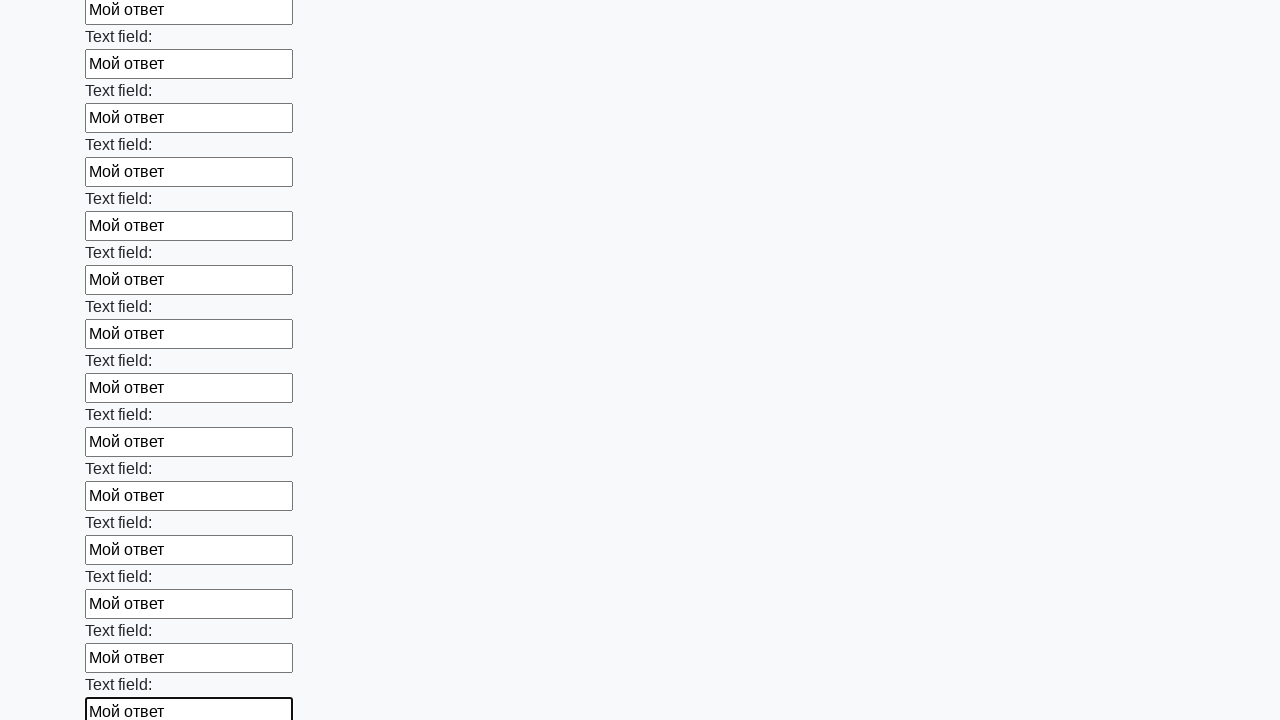

Filled input field with 'Мой ответ' on input >> nth=82
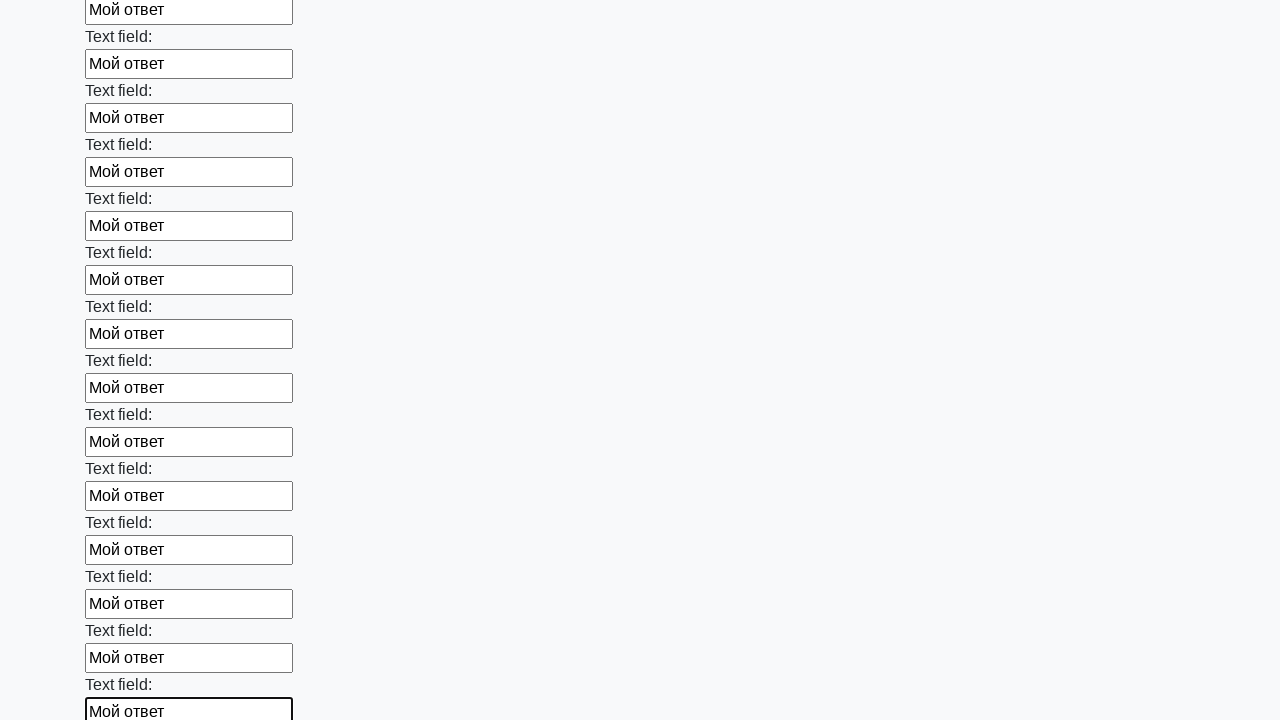

Filled input field with 'Мой ответ' on input >> nth=83
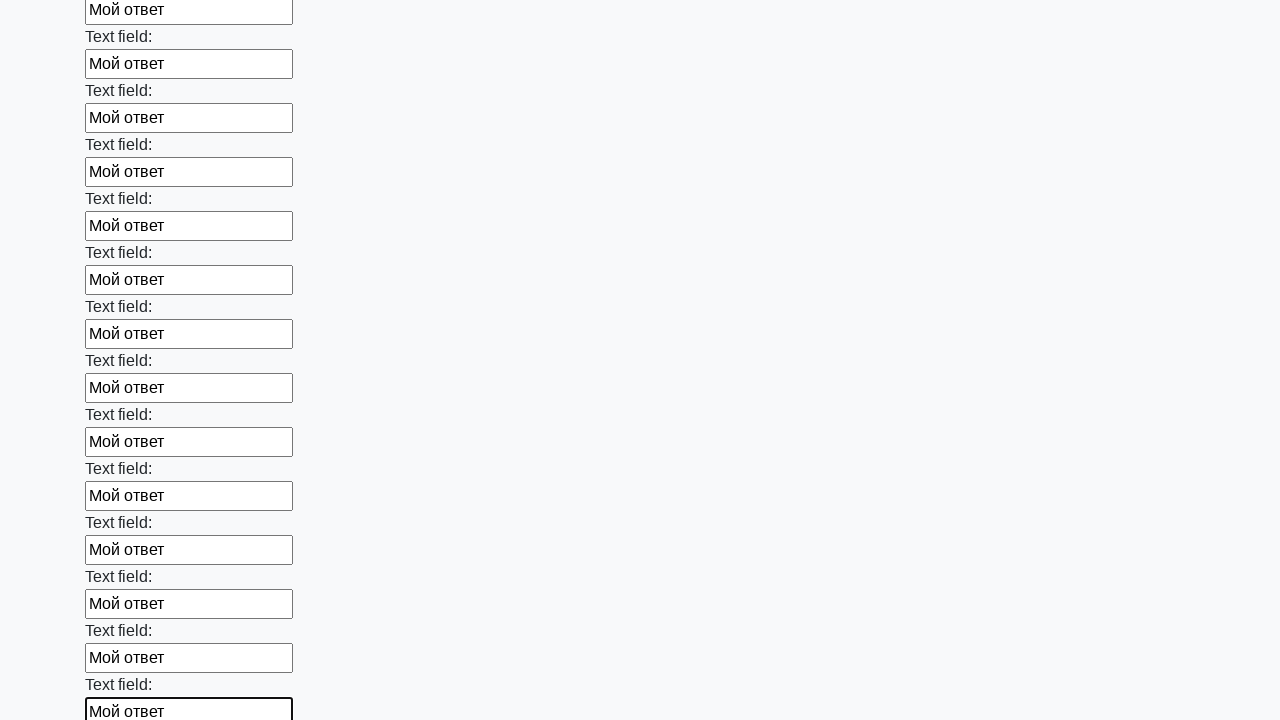

Filled input field with 'Мой ответ' on input >> nth=84
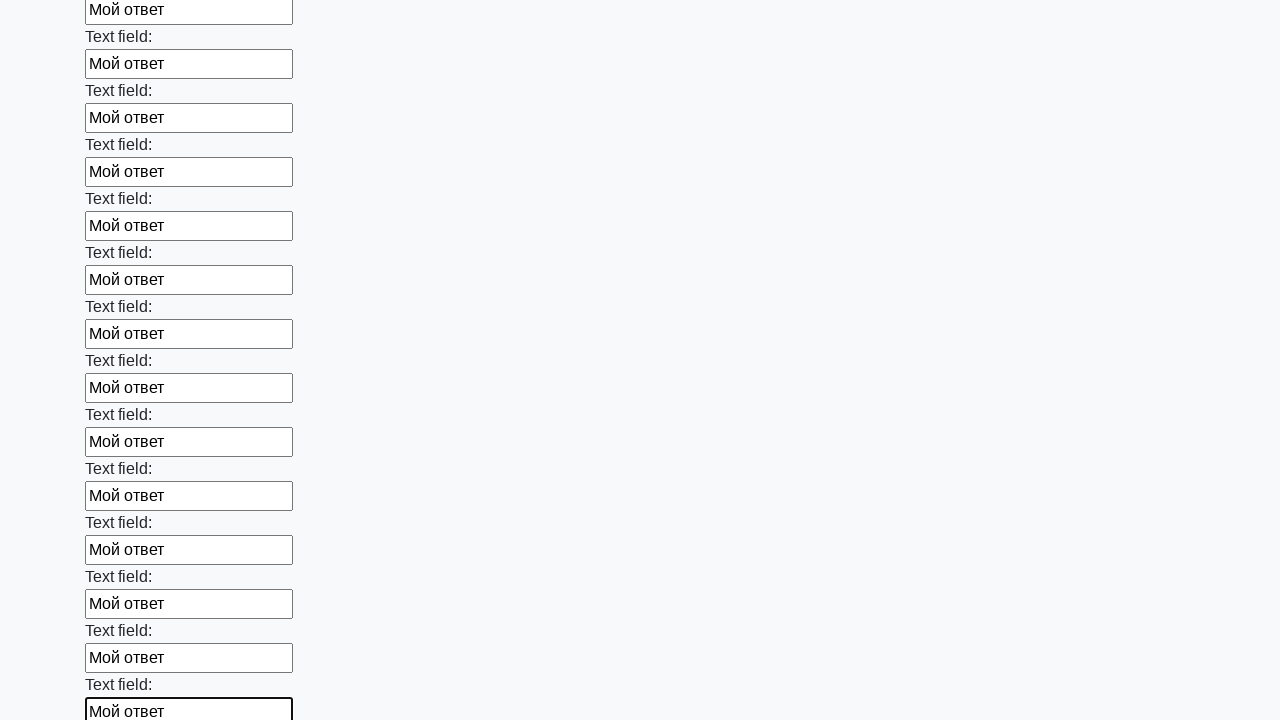

Filled input field with 'Мой ответ' on input >> nth=85
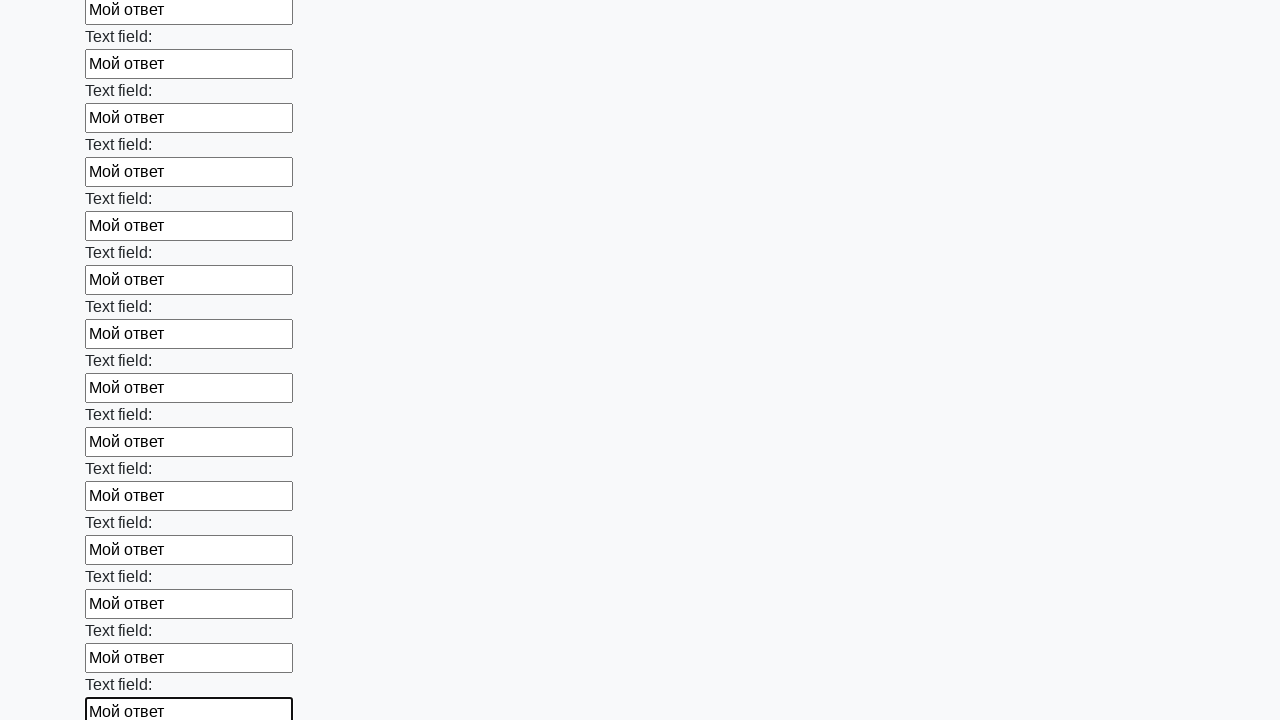

Filled input field with 'Мой ответ' on input >> nth=86
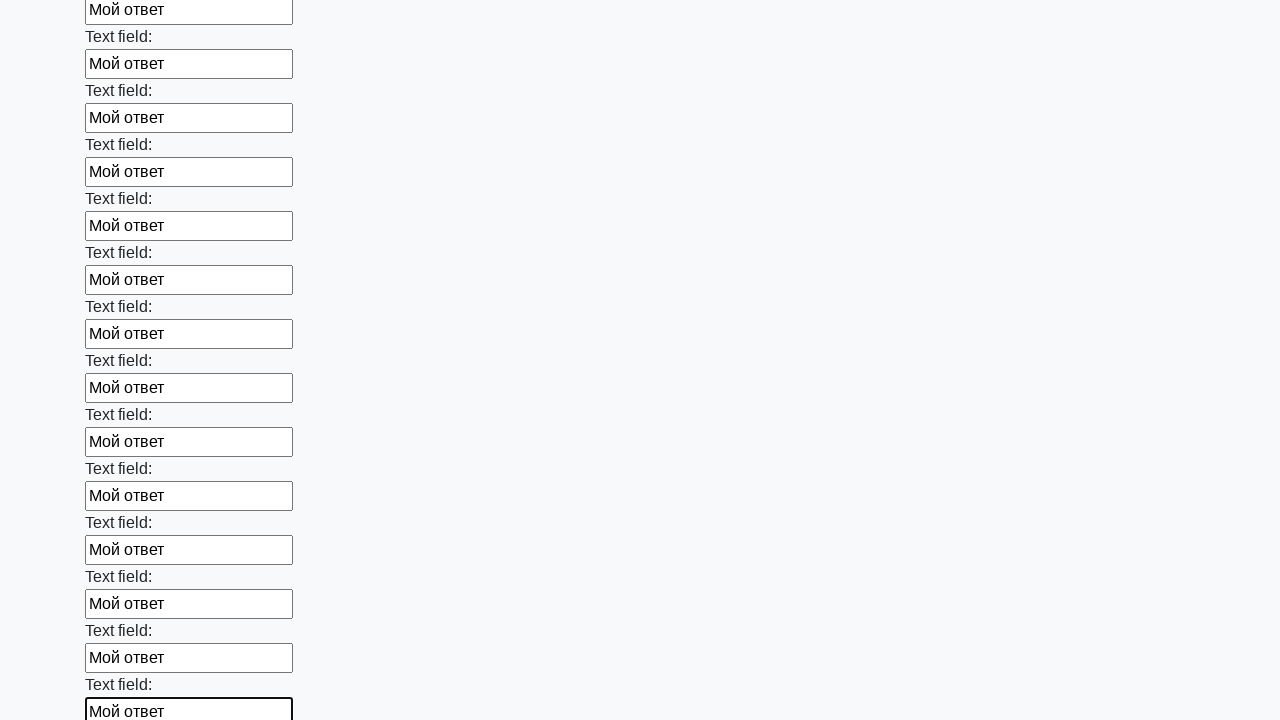

Filled input field with 'Мой ответ' on input >> nth=87
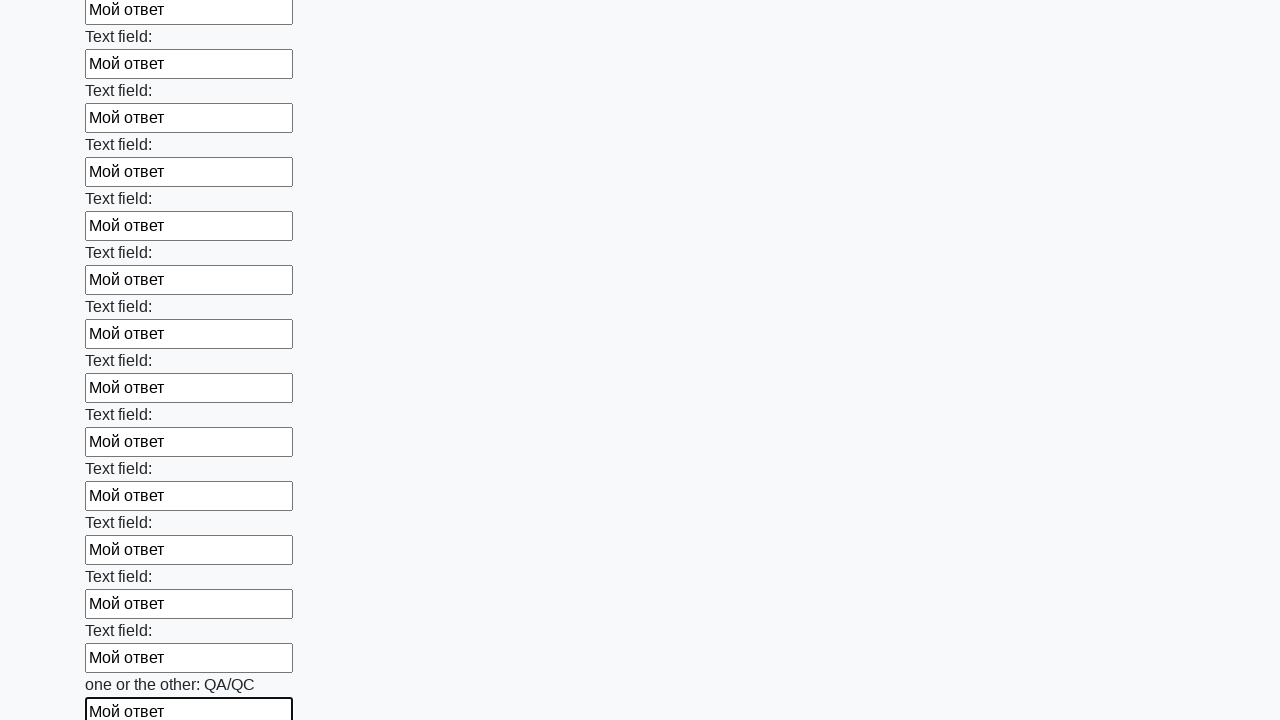

Filled input field with 'Мой ответ' on input >> nth=88
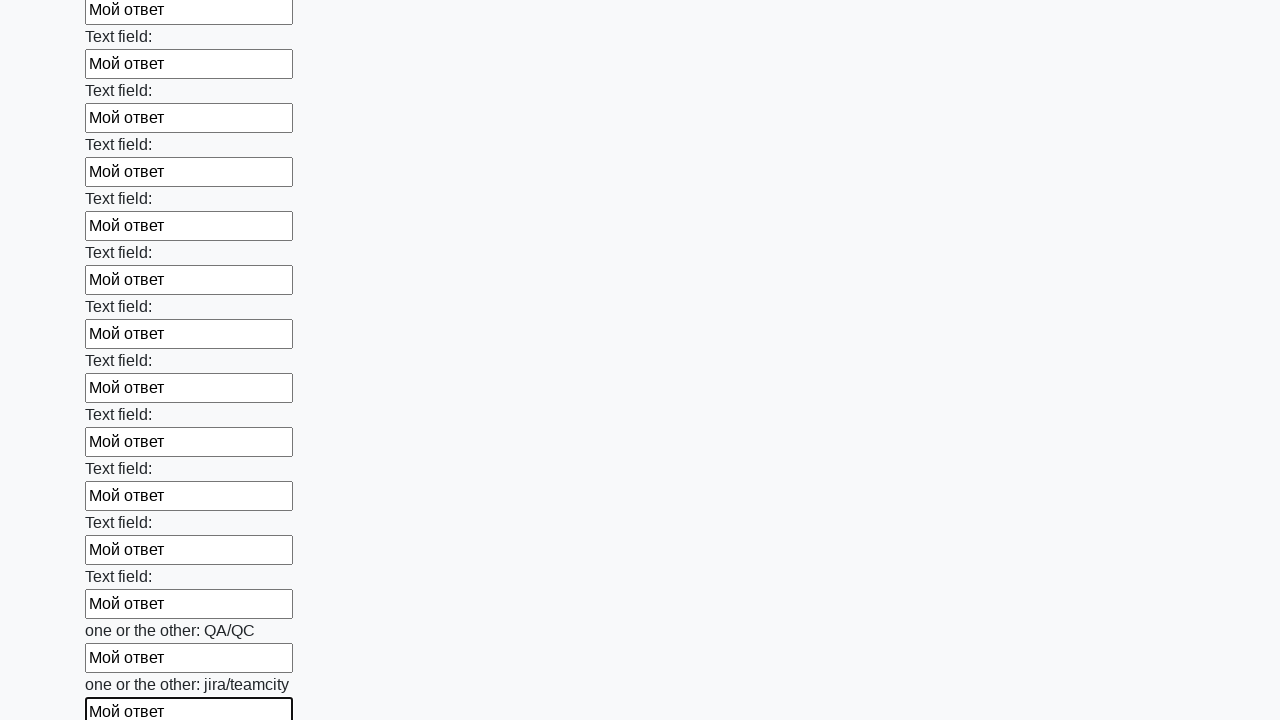

Filled input field with 'Мой ответ' on input >> nth=89
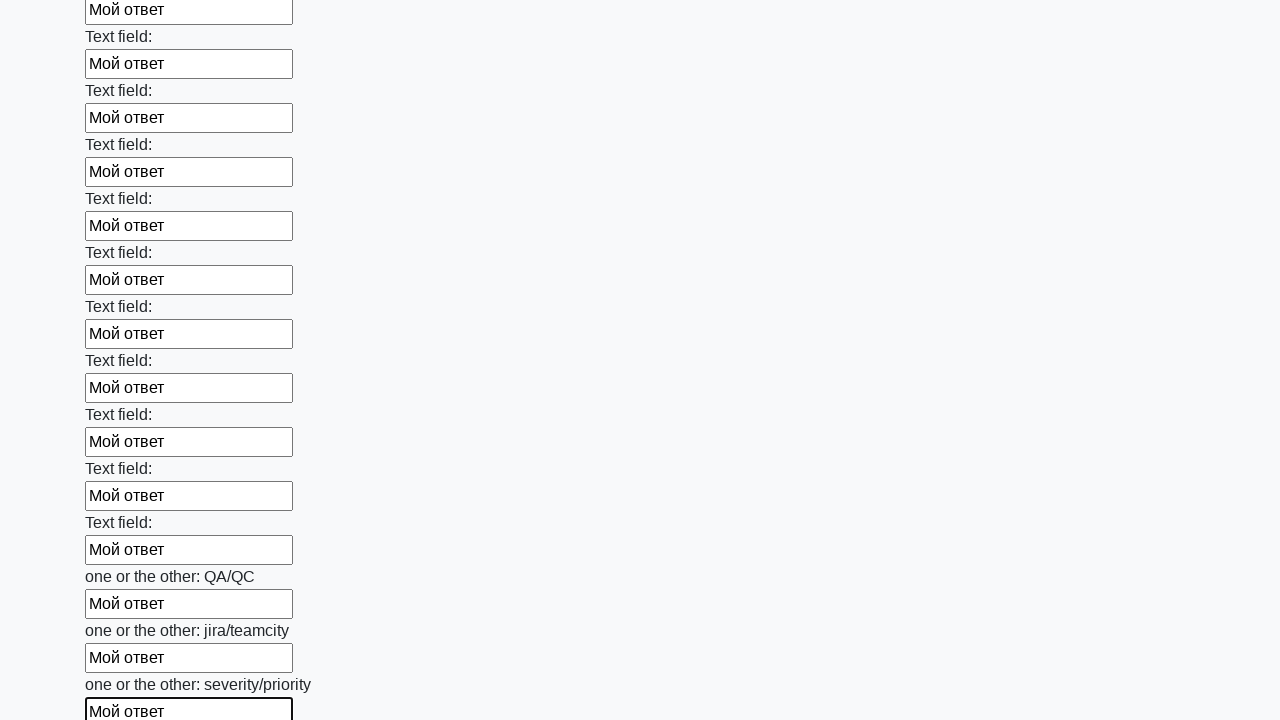

Filled input field with 'Мой ответ' on input >> nth=90
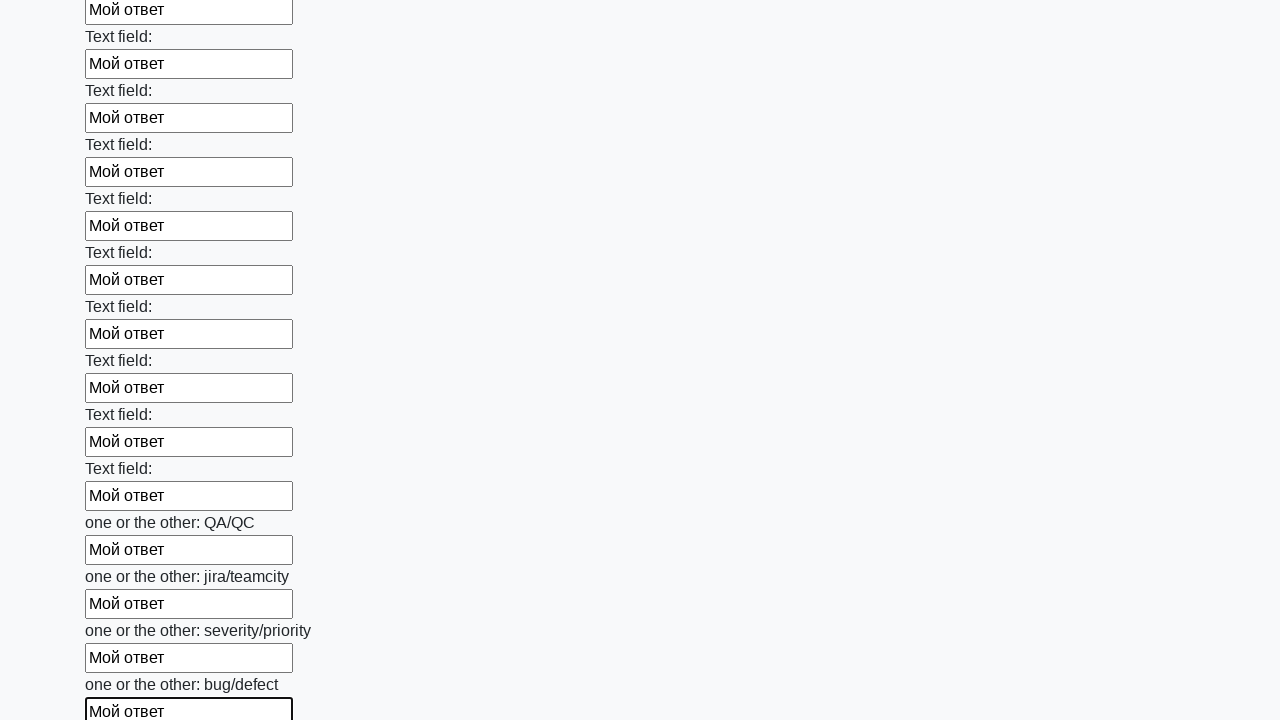

Filled input field with 'Мой ответ' on input >> nth=91
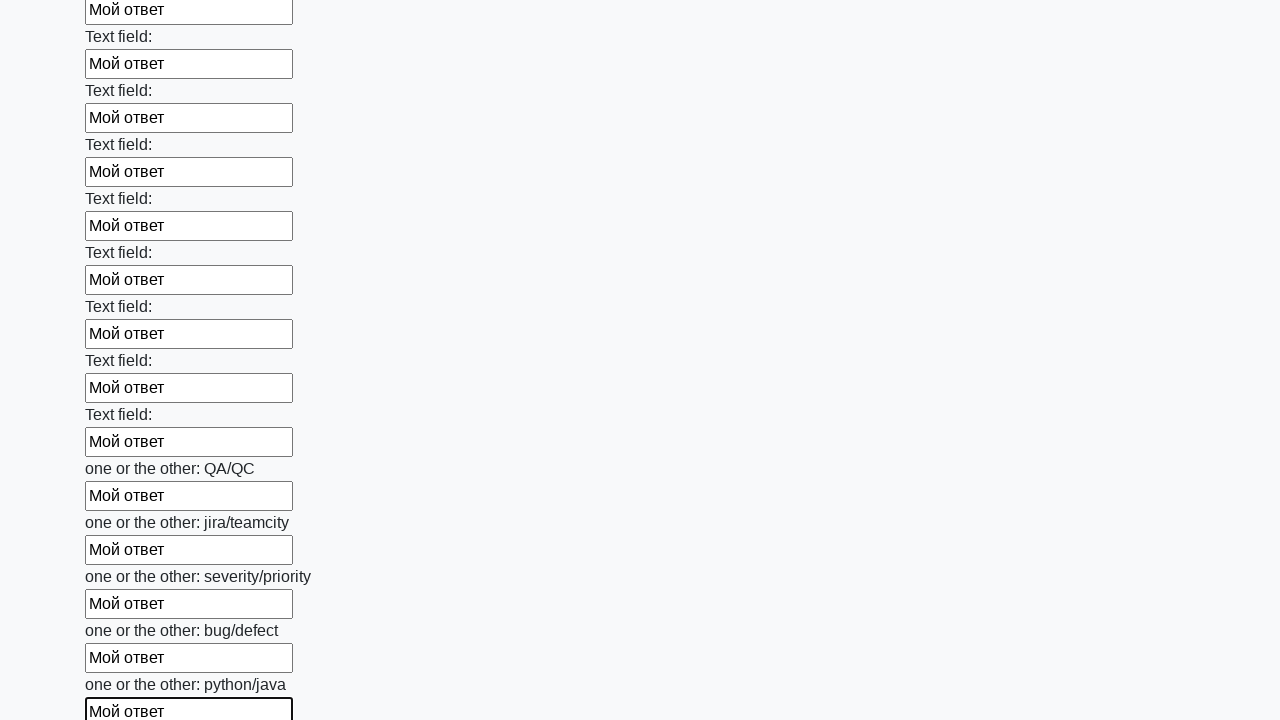

Filled input field with 'Мой ответ' on input >> nth=92
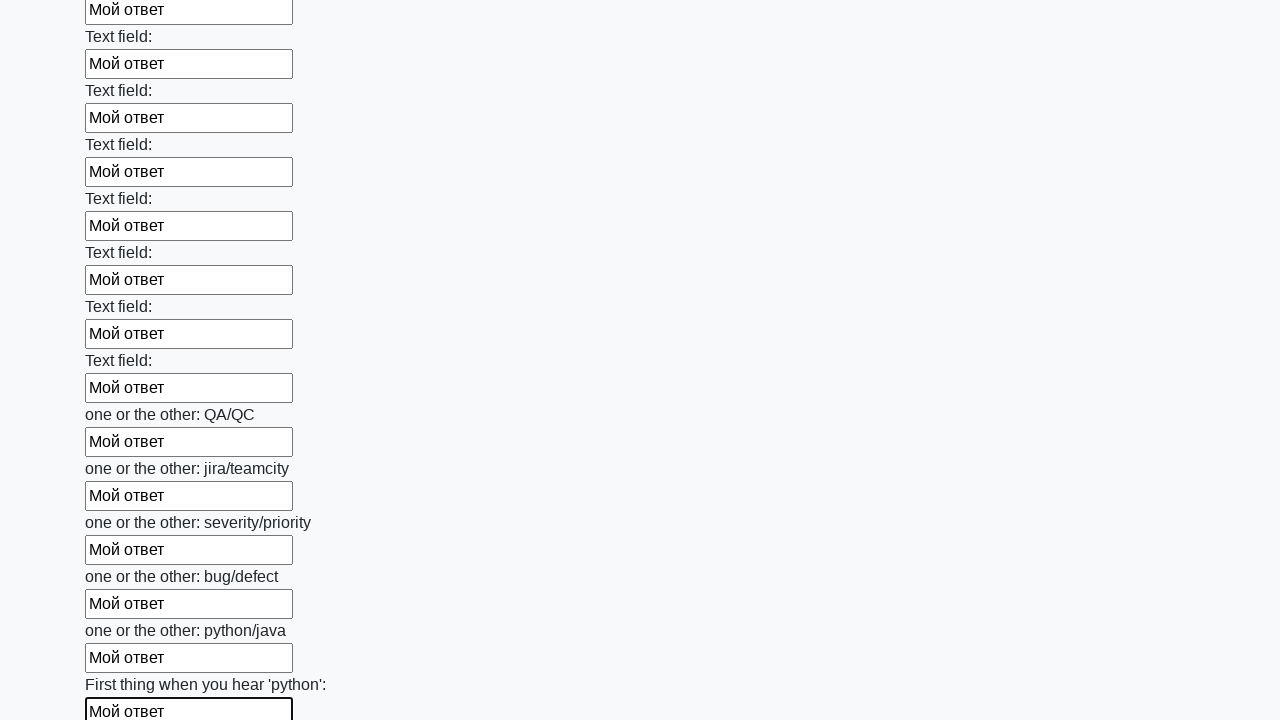

Filled input field with 'Мой ответ' on input >> nth=93
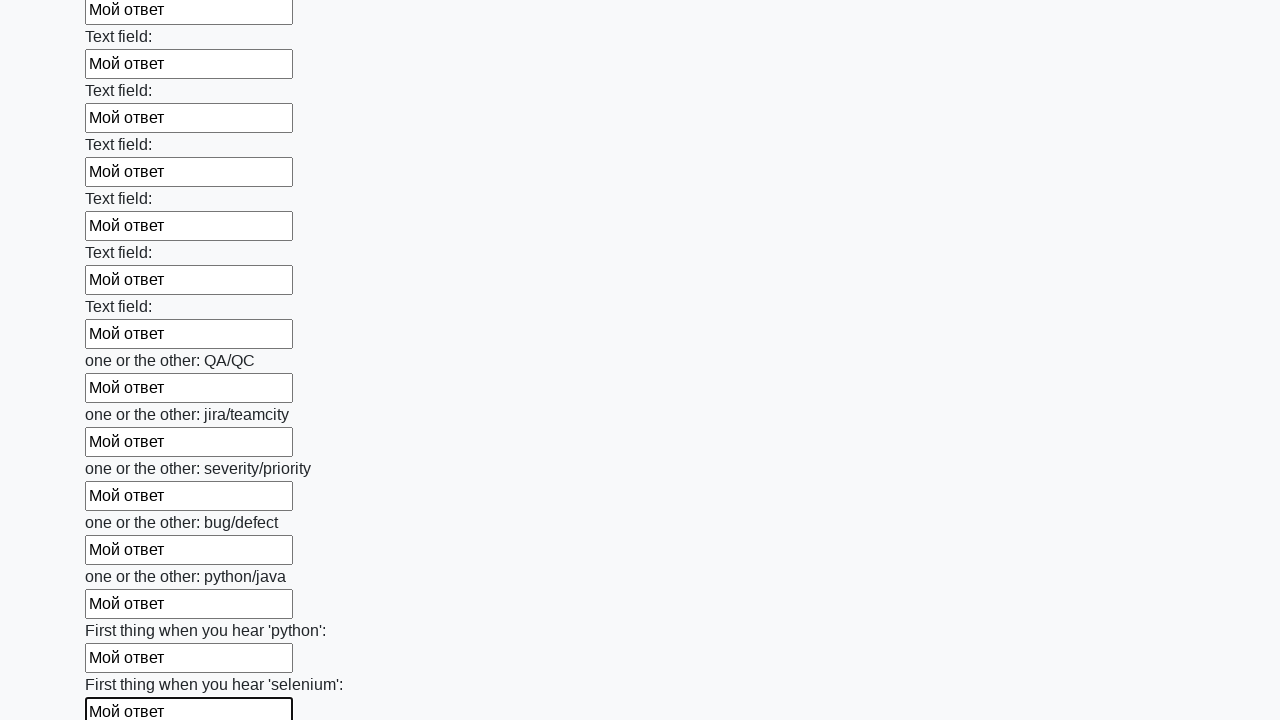

Filled input field with 'Мой ответ' on input >> nth=94
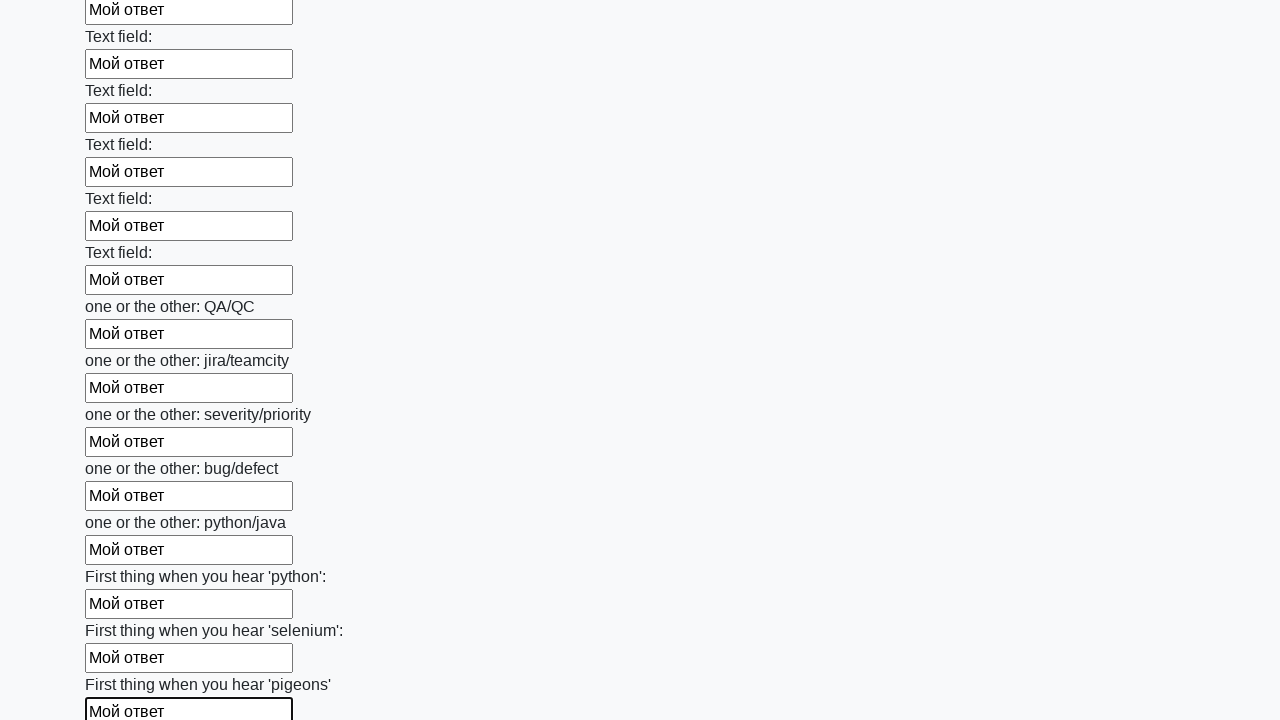

Filled input field with 'Мой ответ' on input >> nth=95
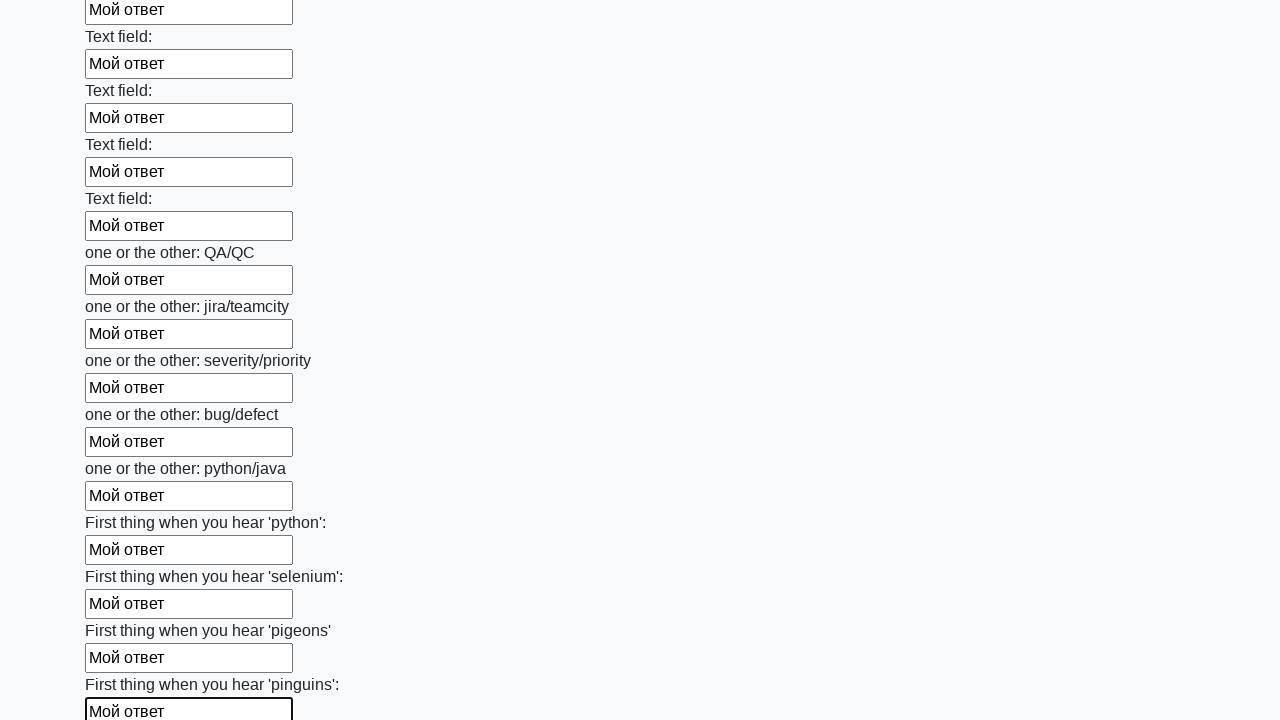

Filled input field with 'Мой ответ' on input >> nth=96
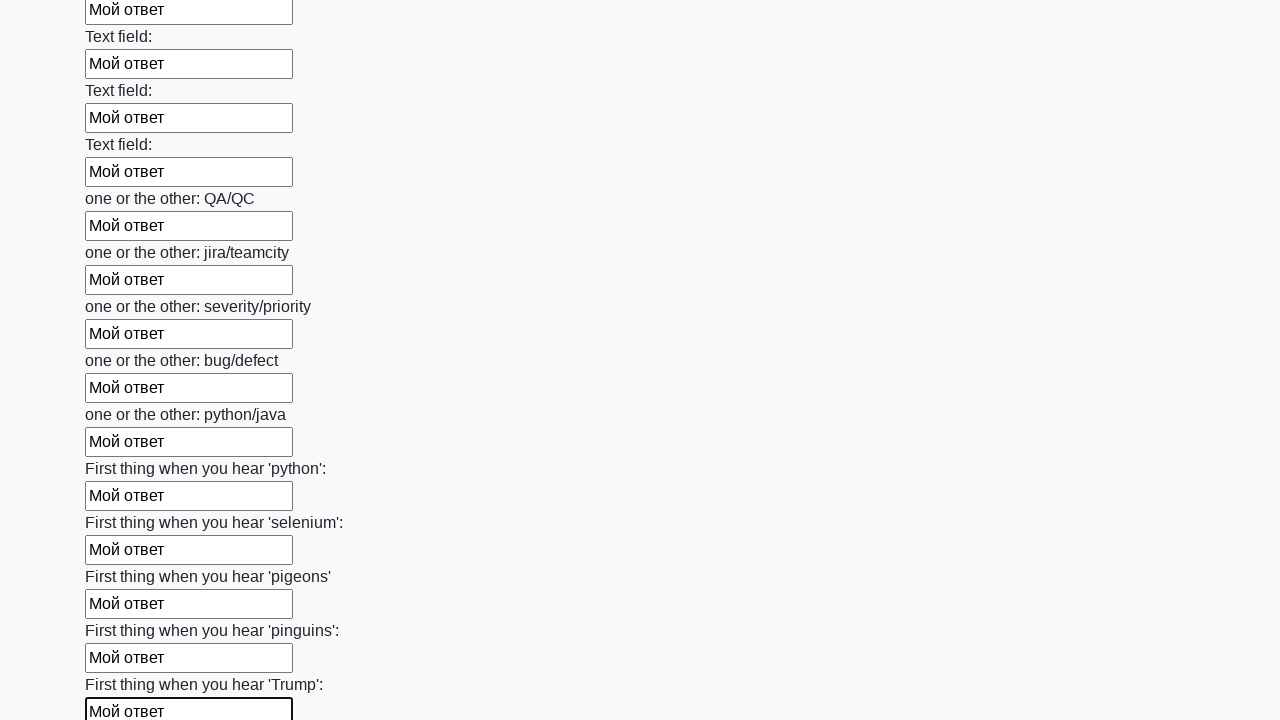

Filled input field with 'Мой ответ' on input >> nth=97
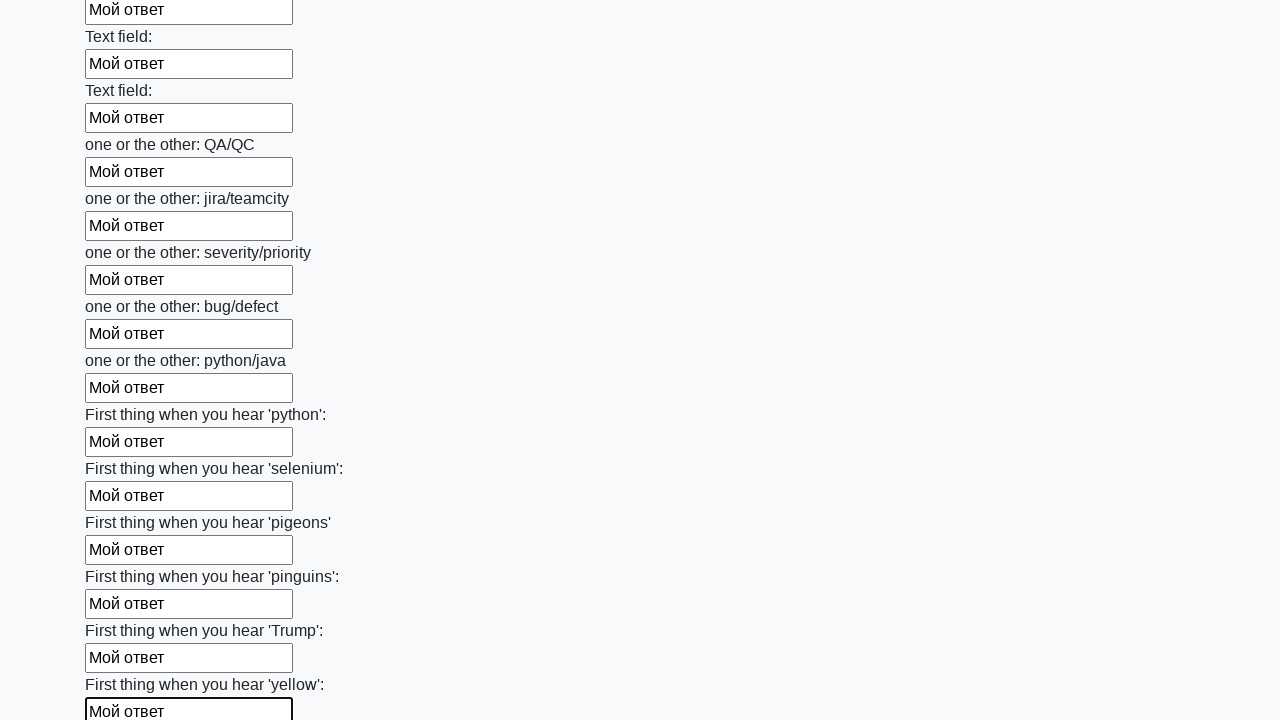

Filled input field with 'Мой ответ' on input >> nth=98
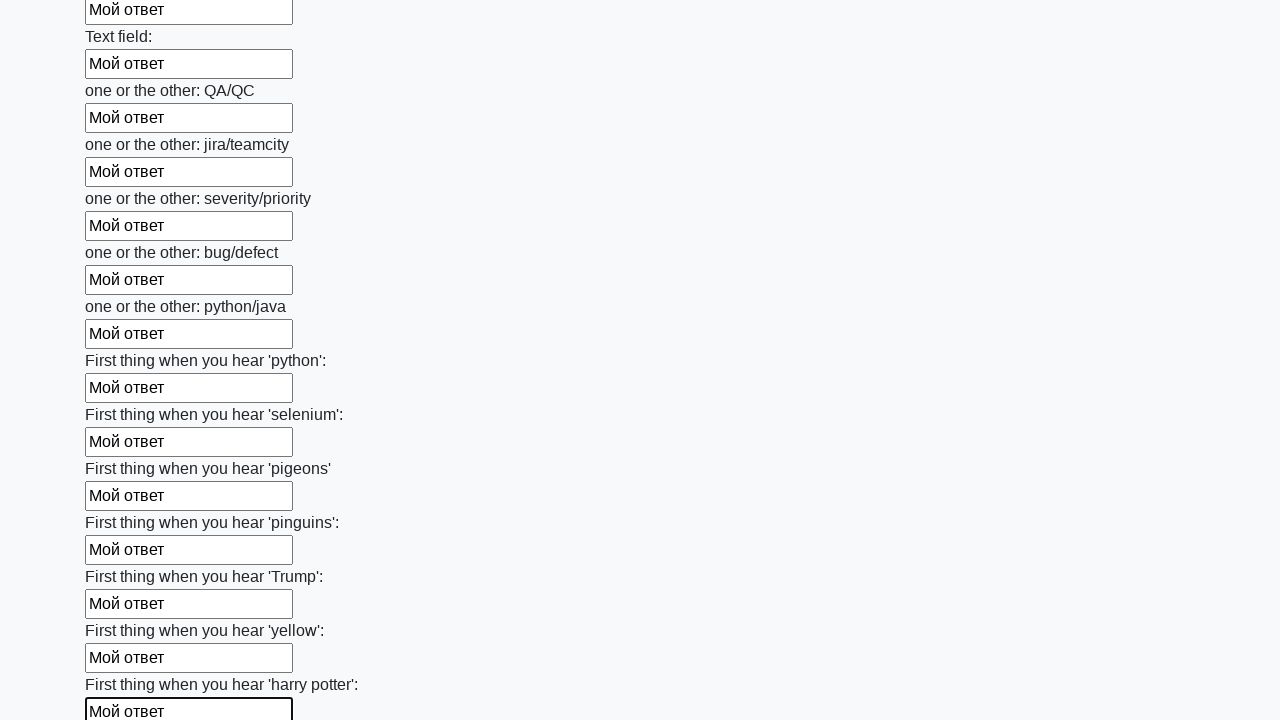

Filled input field with 'Мой ответ' on input >> nth=99
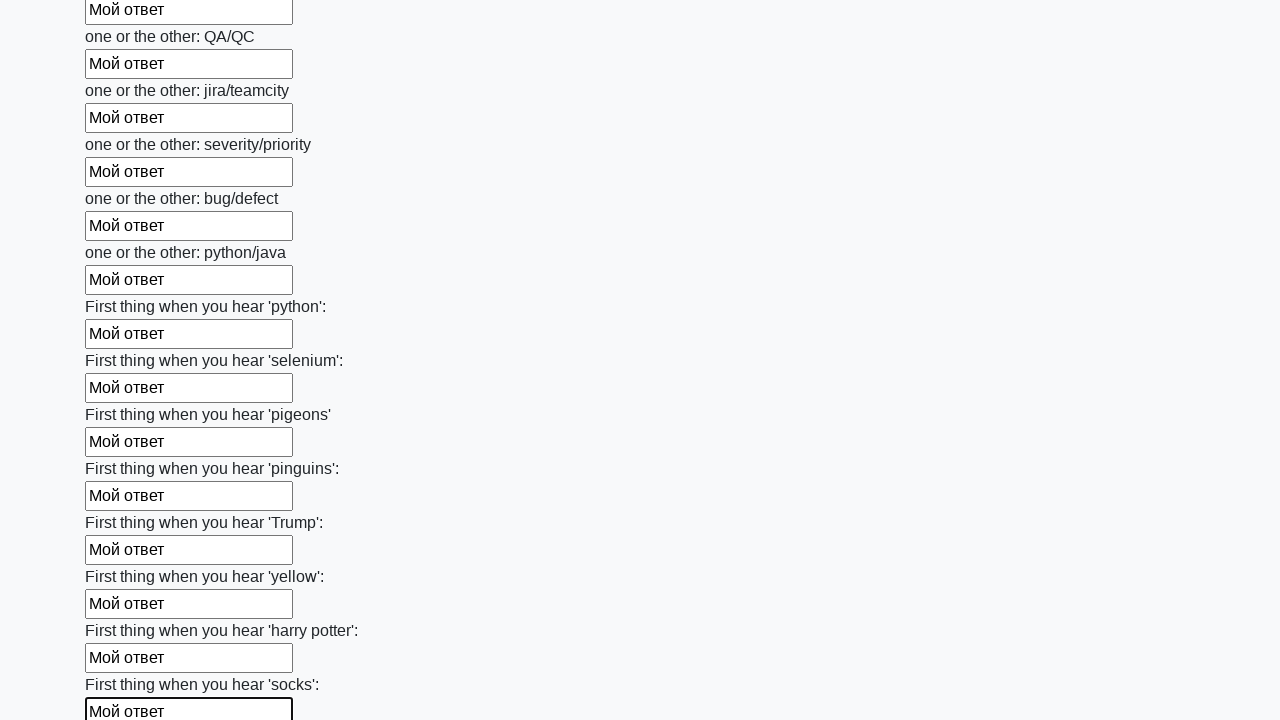

Clicked submit button to submit the form at (123, 611) on button.btn
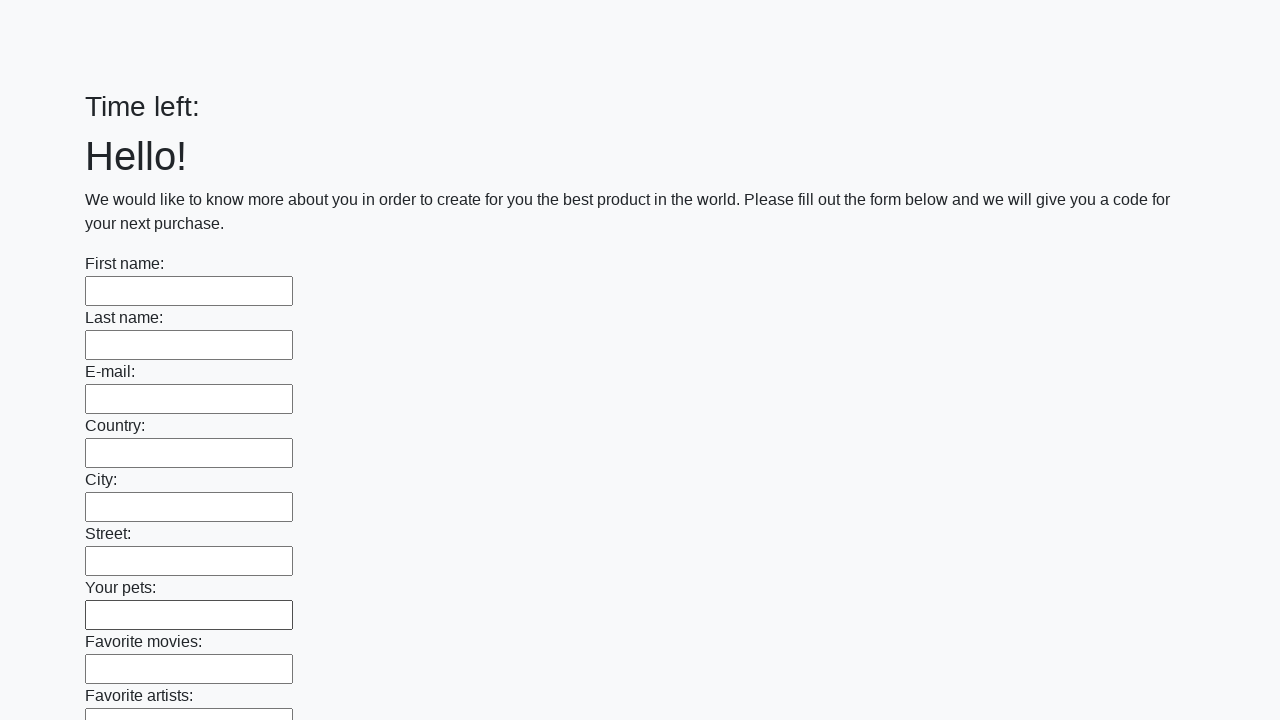

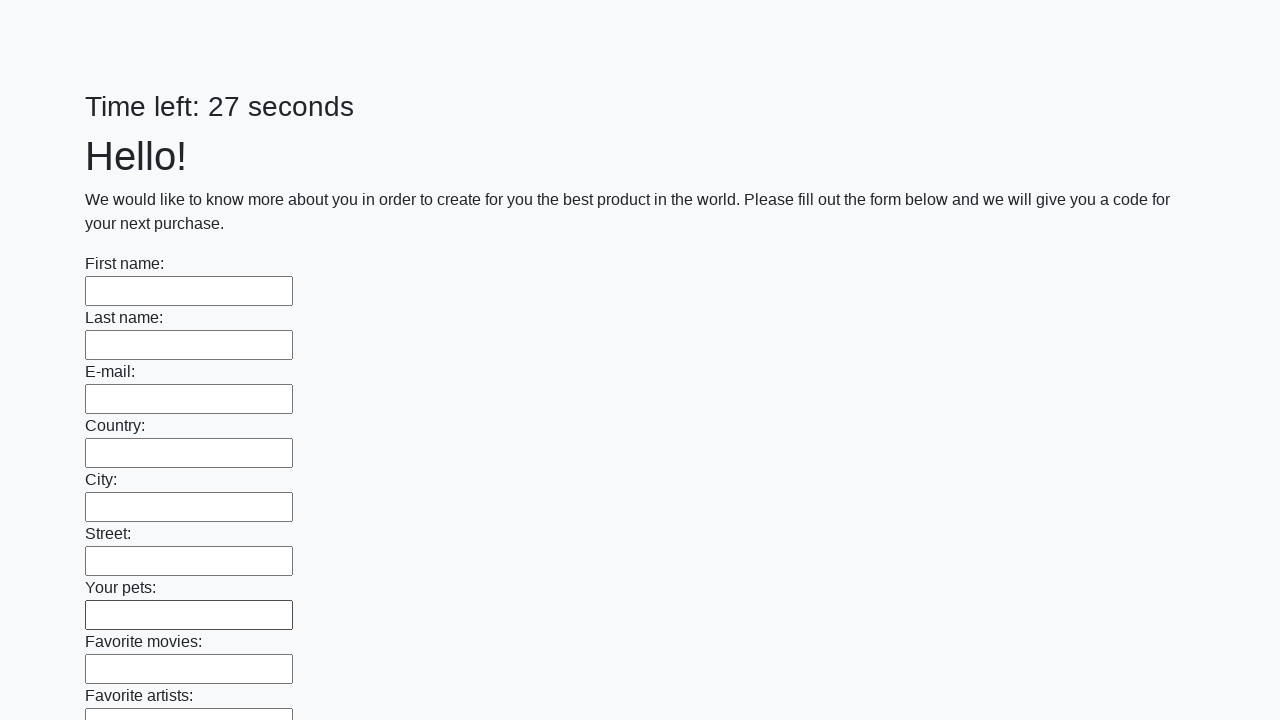